Tests filling a large form by entering text into all input fields and clicking the submit button

Starting URL: http://suninjuly.github.io/huge_form.html

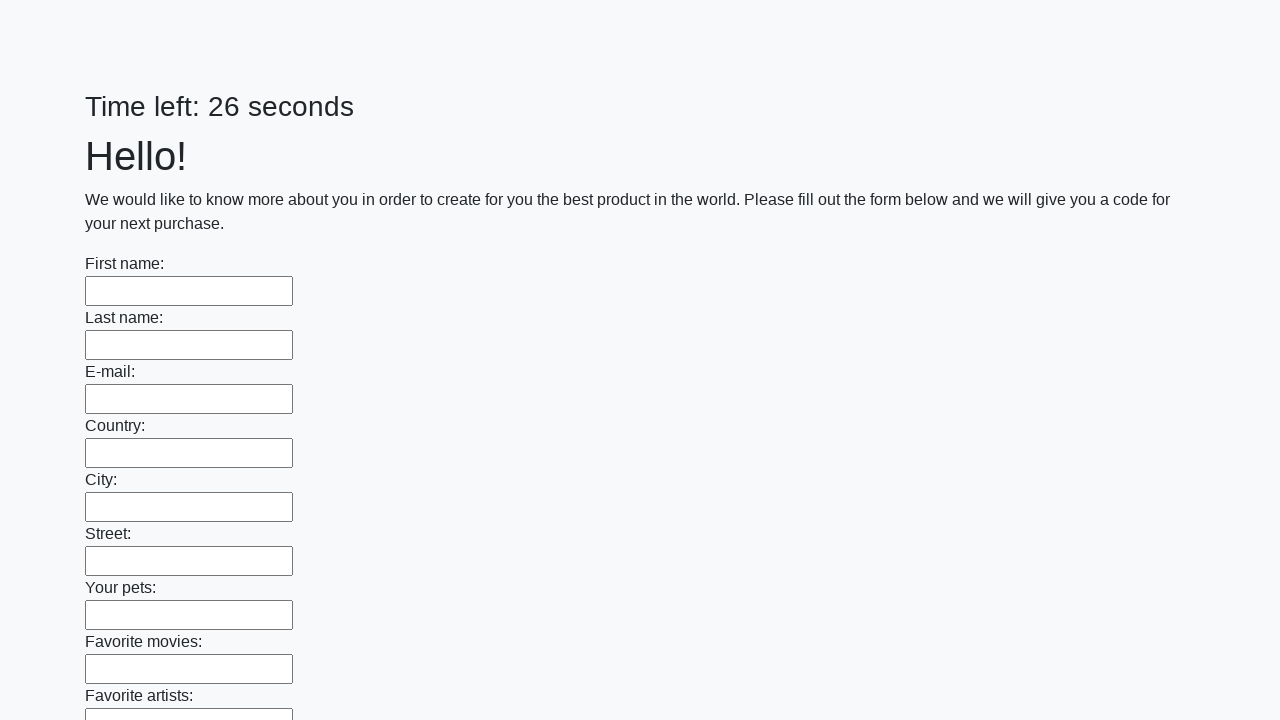

Filled an input field with 'ответ' on input >> nth=0
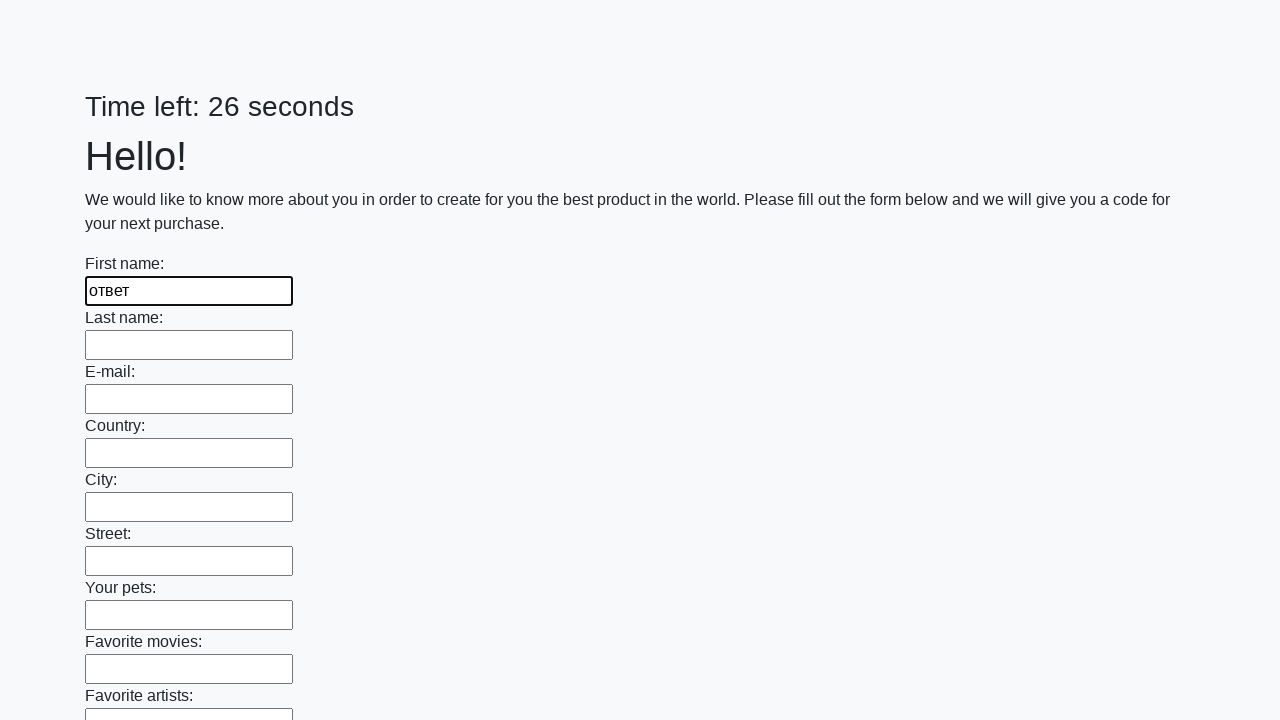

Filled an input field with 'ответ' on input >> nth=1
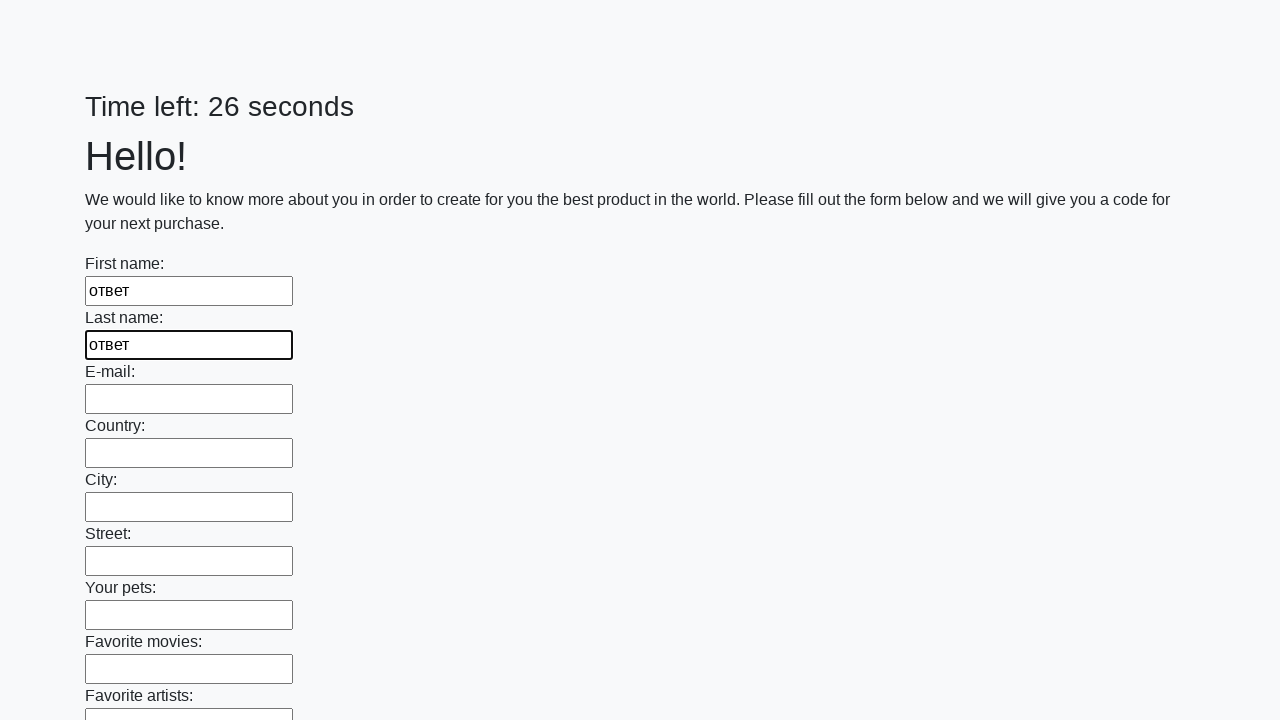

Filled an input field with 'ответ' on input >> nth=2
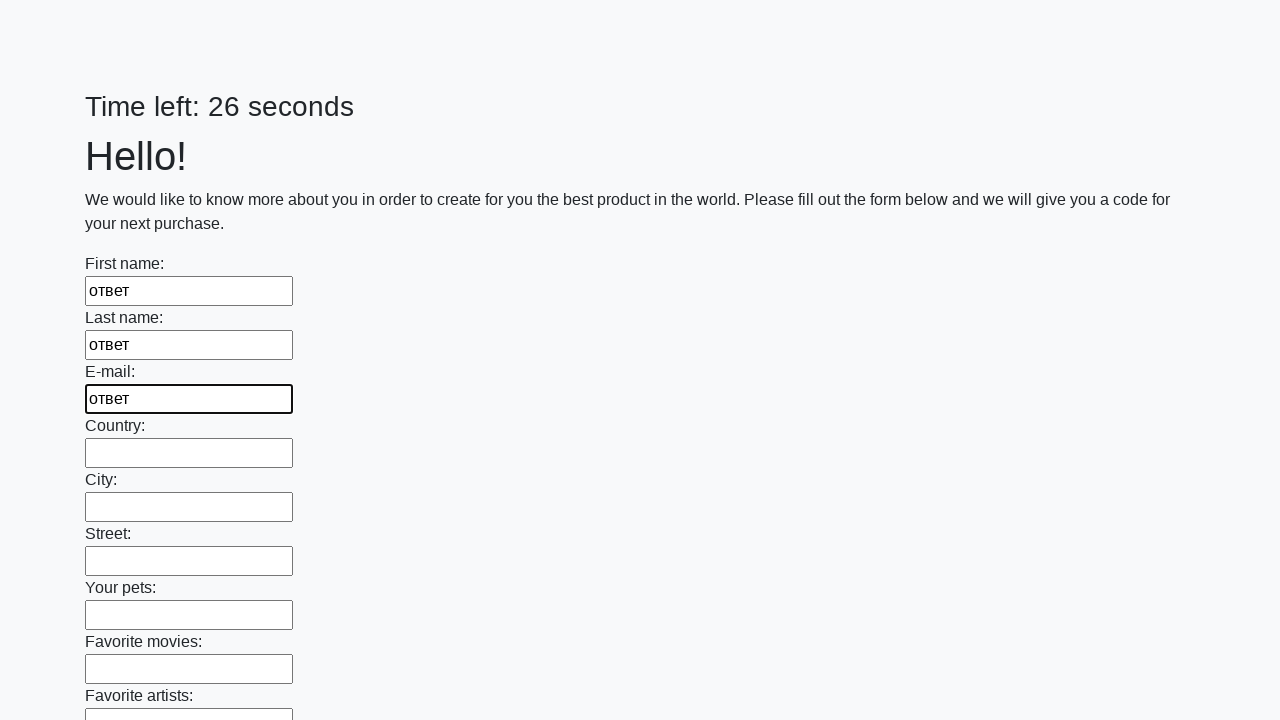

Filled an input field with 'ответ' on input >> nth=3
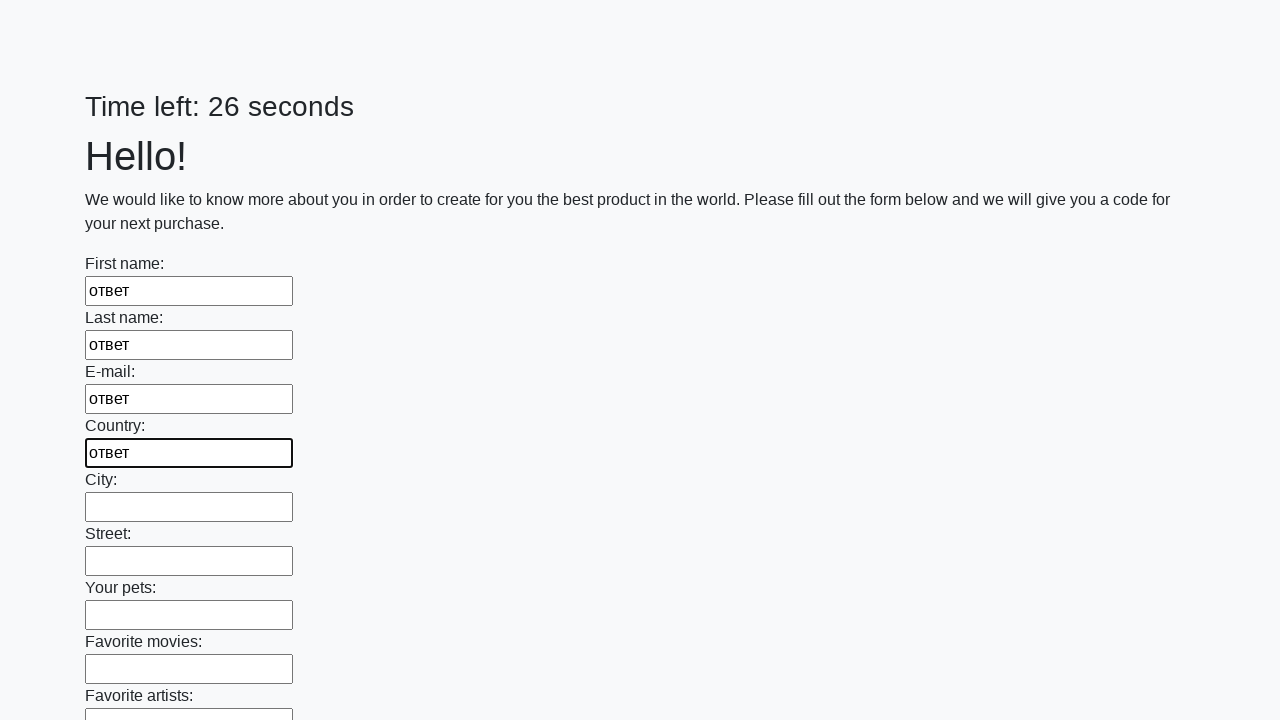

Filled an input field with 'ответ' on input >> nth=4
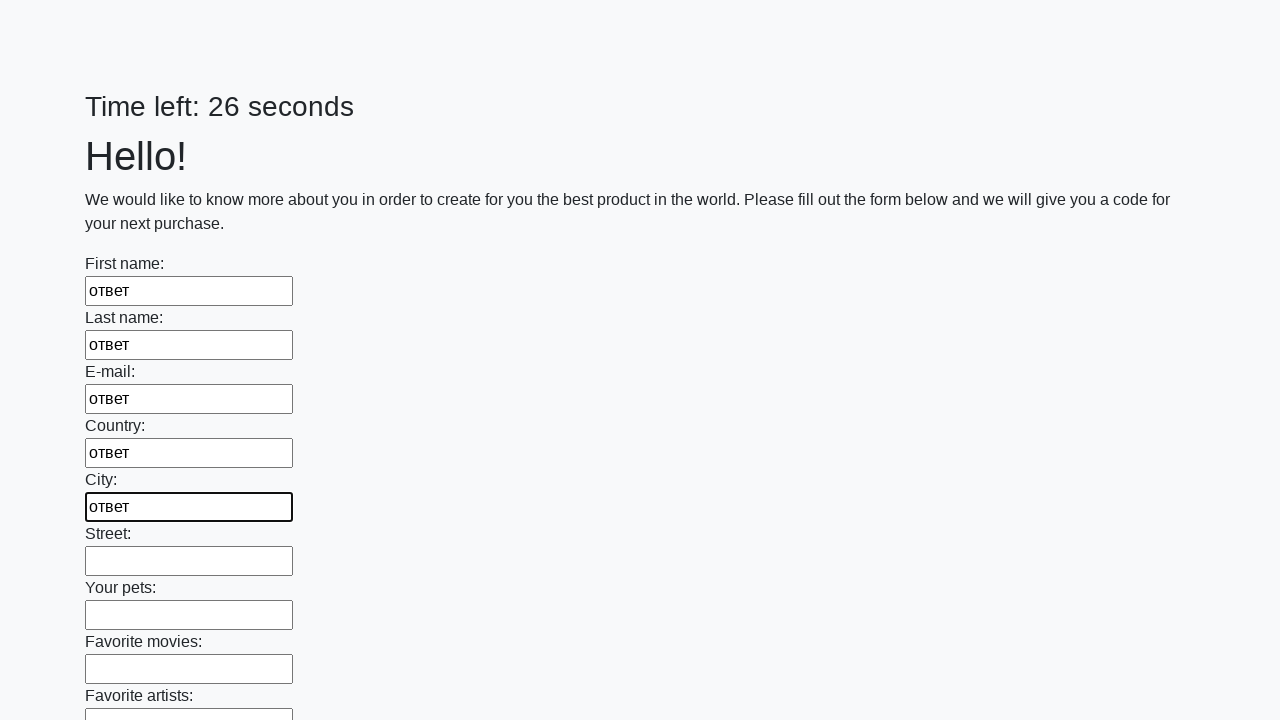

Filled an input field with 'ответ' on input >> nth=5
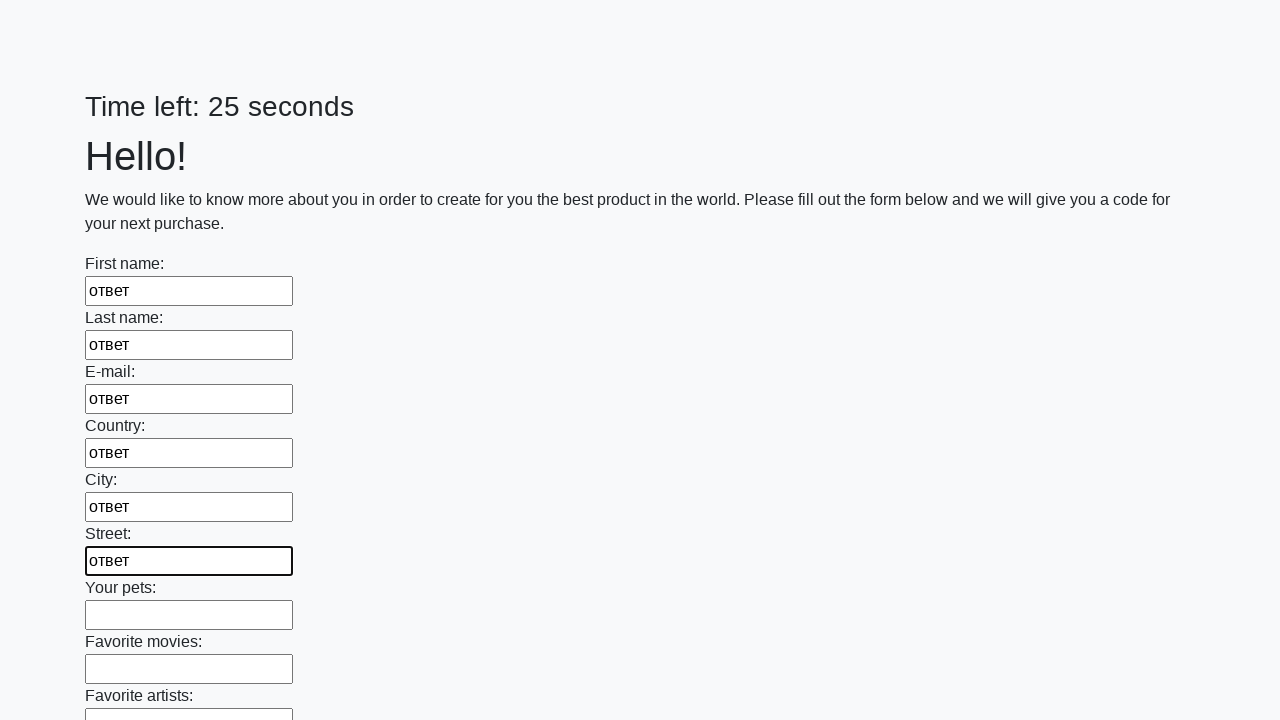

Filled an input field with 'ответ' on input >> nth=6
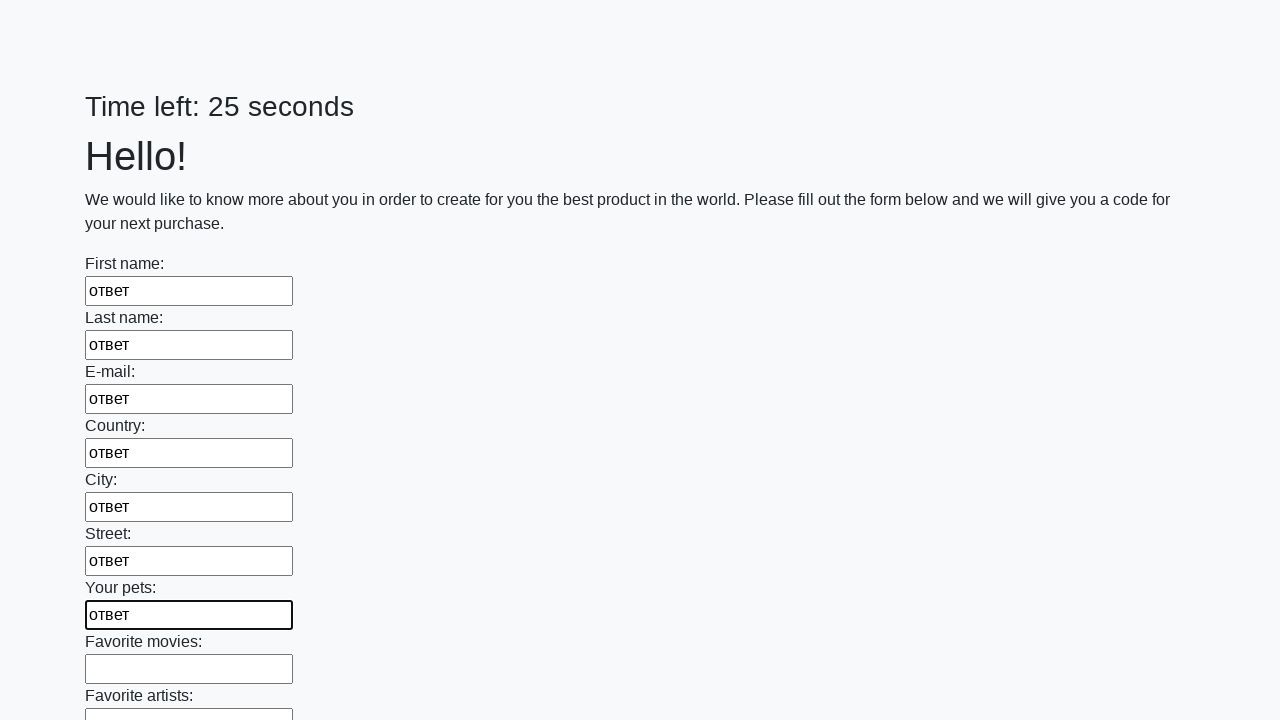

Filled an input field with 'ответ' on input >> nth=7
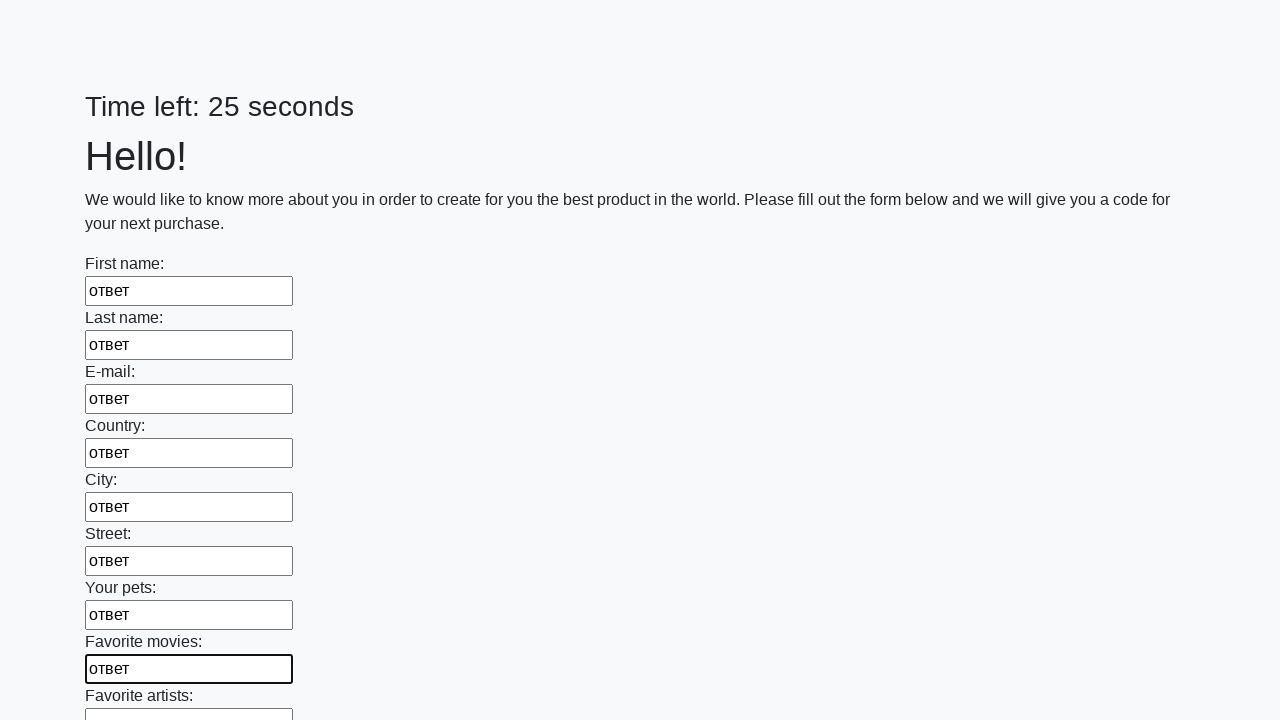

Filled an input field with 'ответ' on input >> nth=8
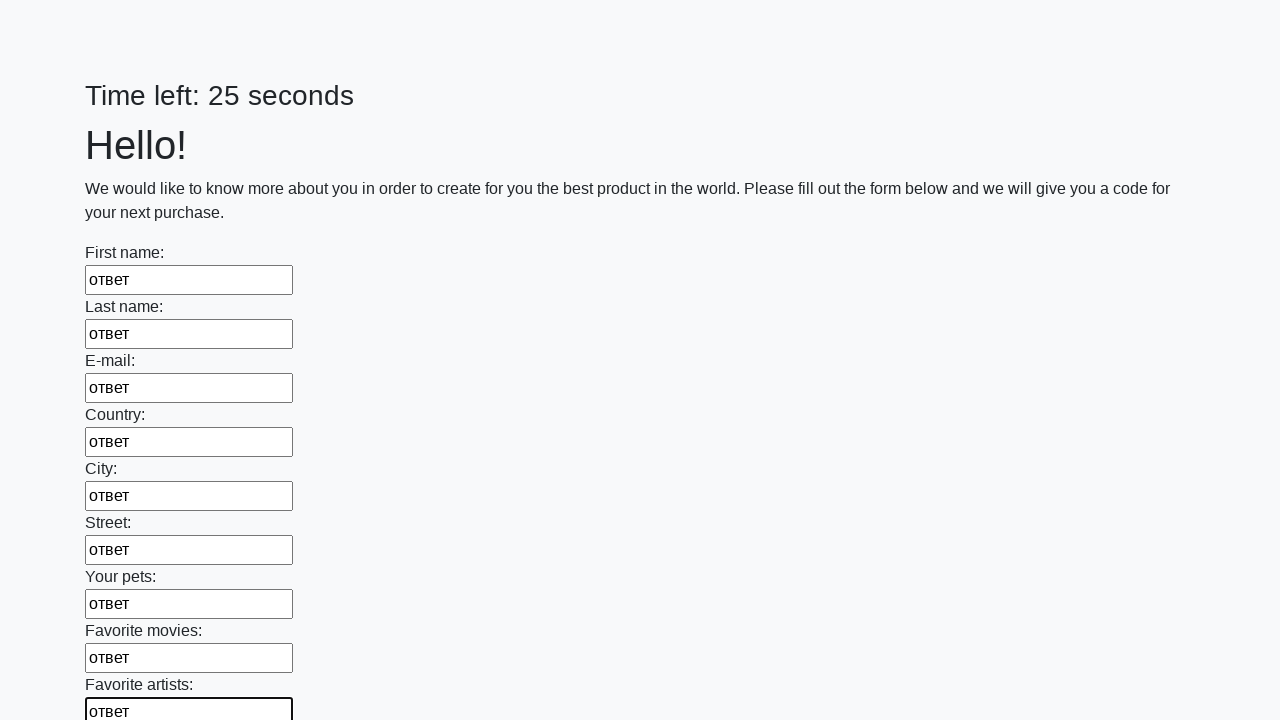

Filled an input field with 'ответ' on input >> nth=9
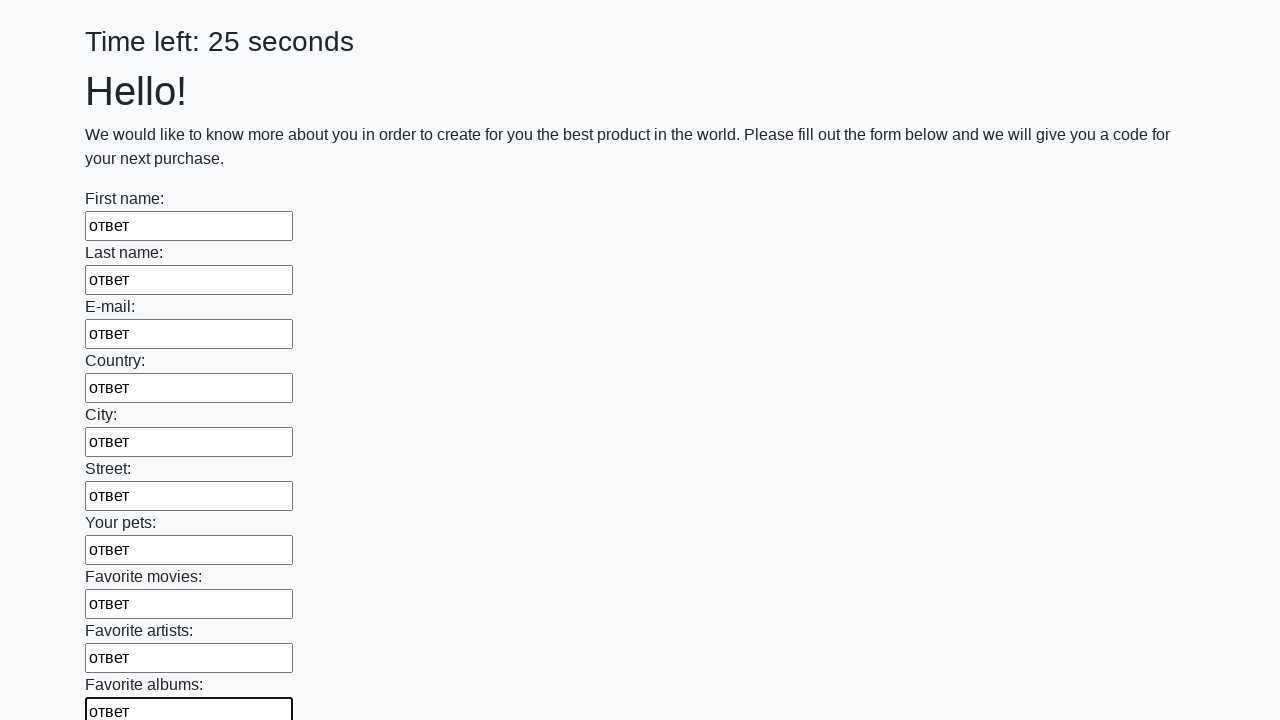

Filled an input field with 'ответ' on input >> nth=10
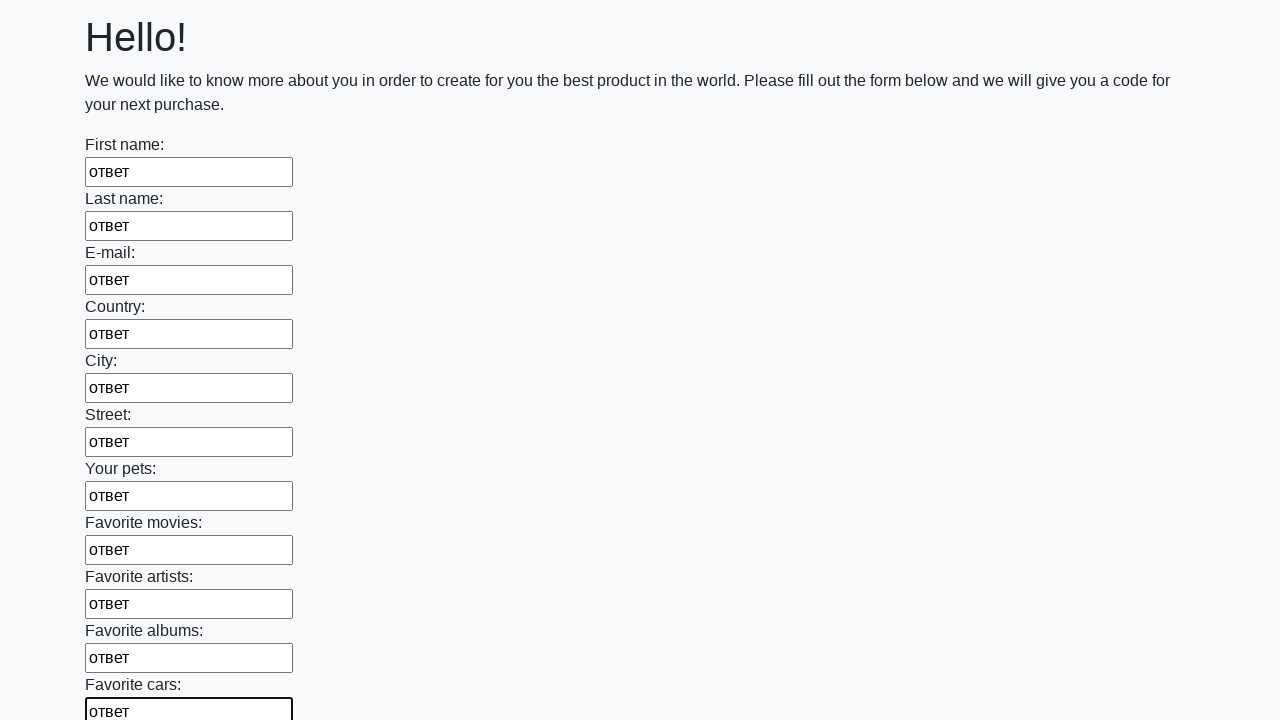

Filled an input field with 'ответ' on input >> nth=11
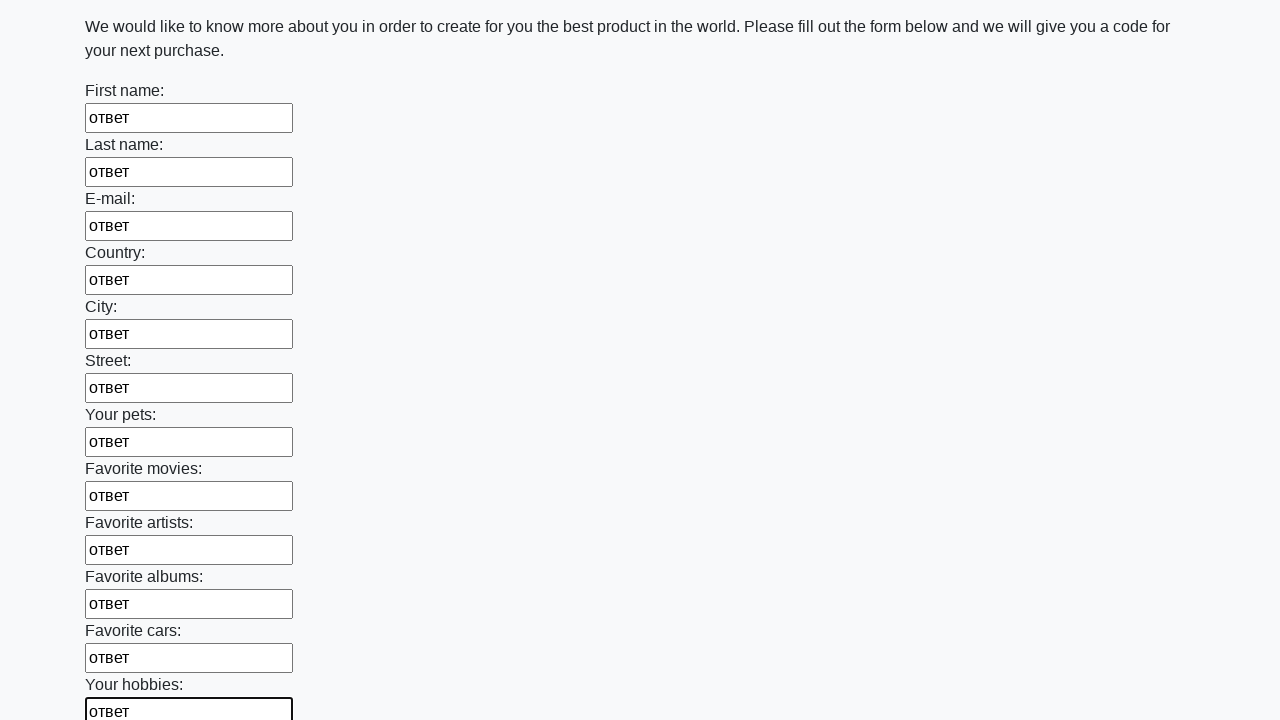

Filled an input field with 'ответ' on input >> nth=12
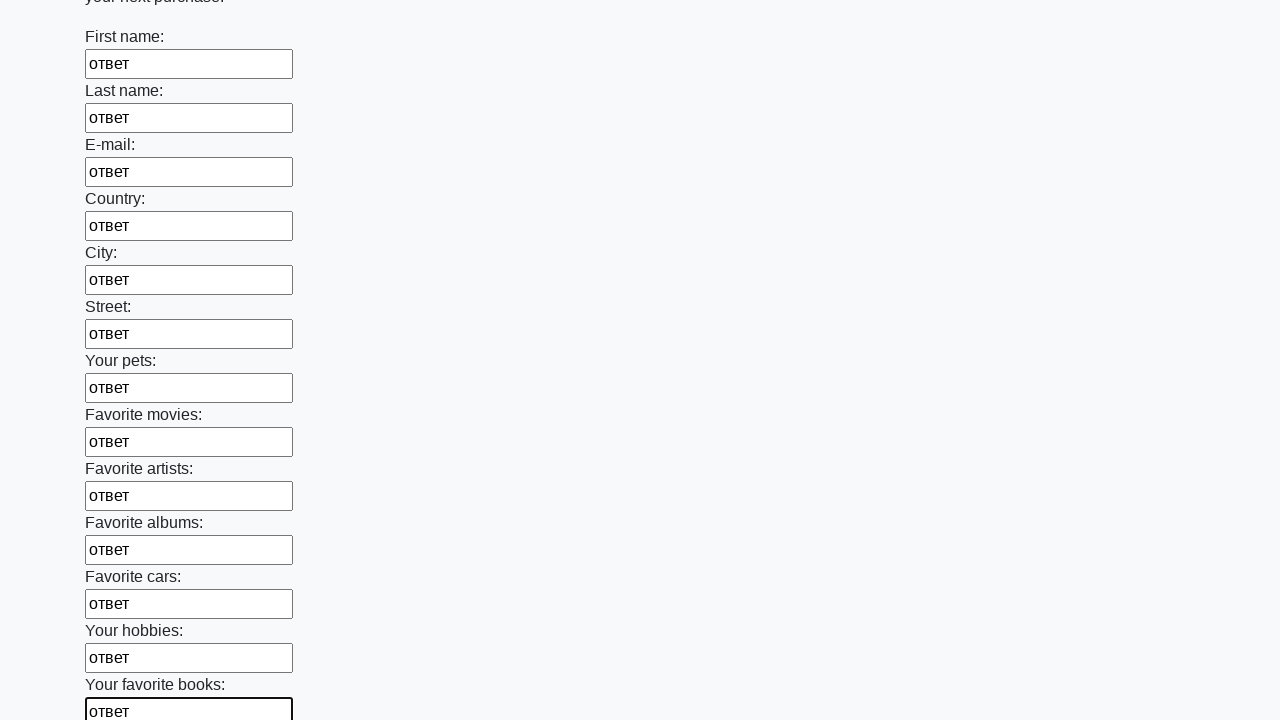

Filled an input field with 'ответ' on input >> nth=13
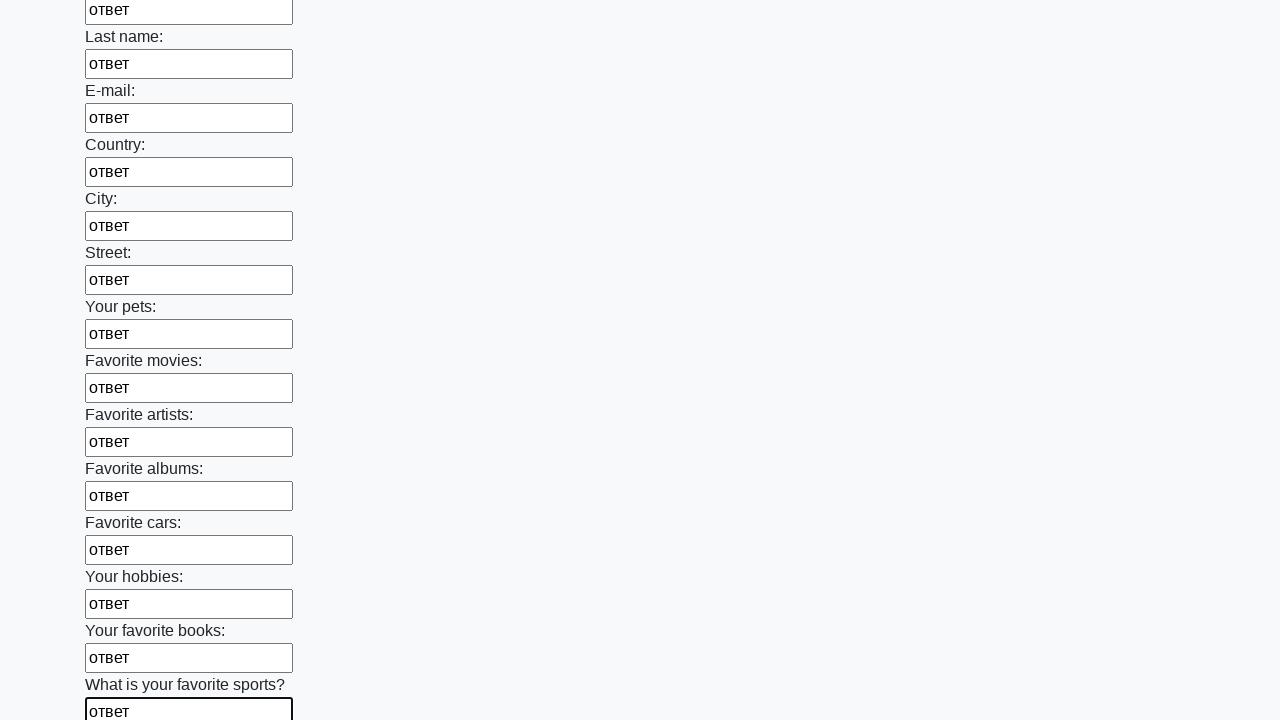

Filled an input field with 'ответ' on input >> nth=14
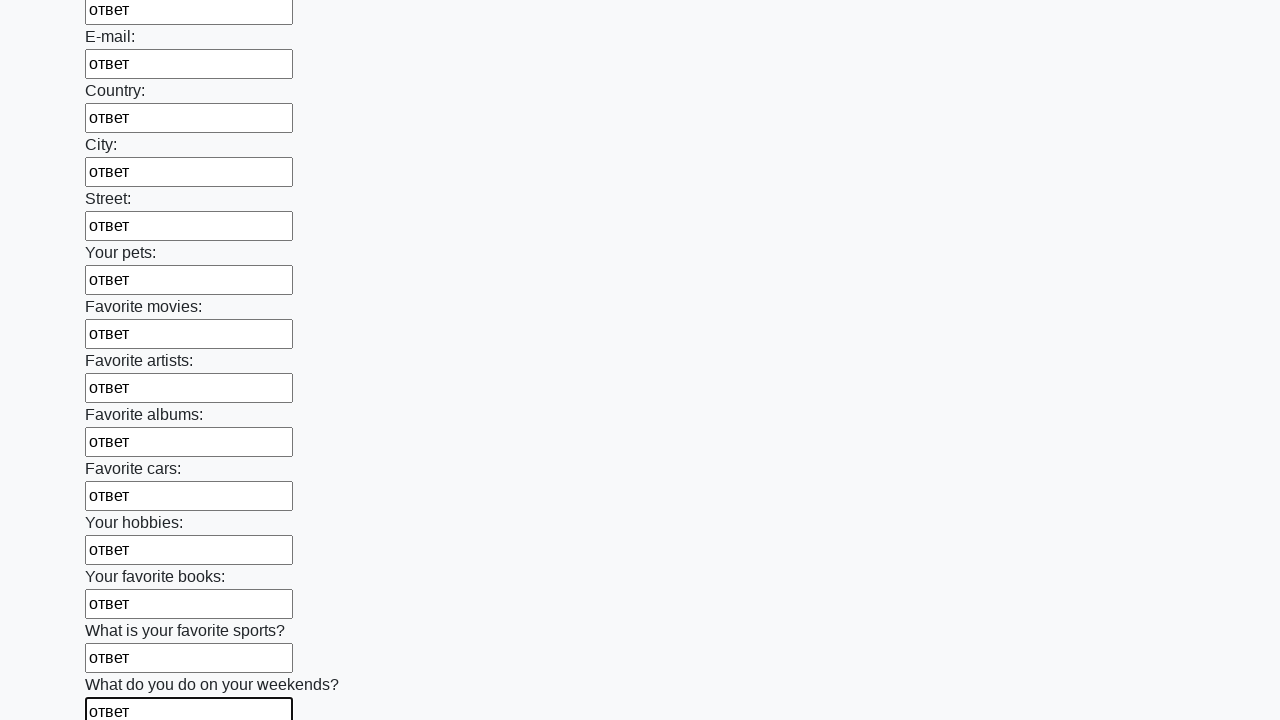

Filled an input field with 'ответ' on input >> nth=15
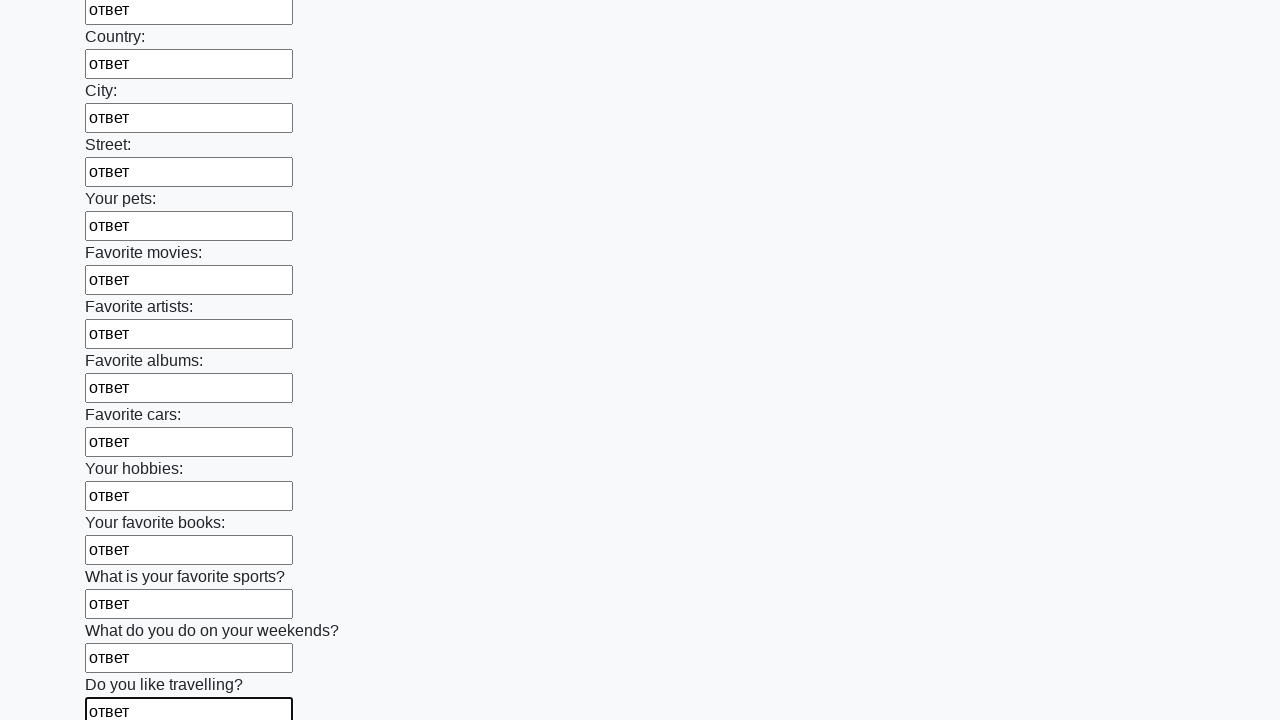

Filled an input field with 'ответ' on input >> nth=16
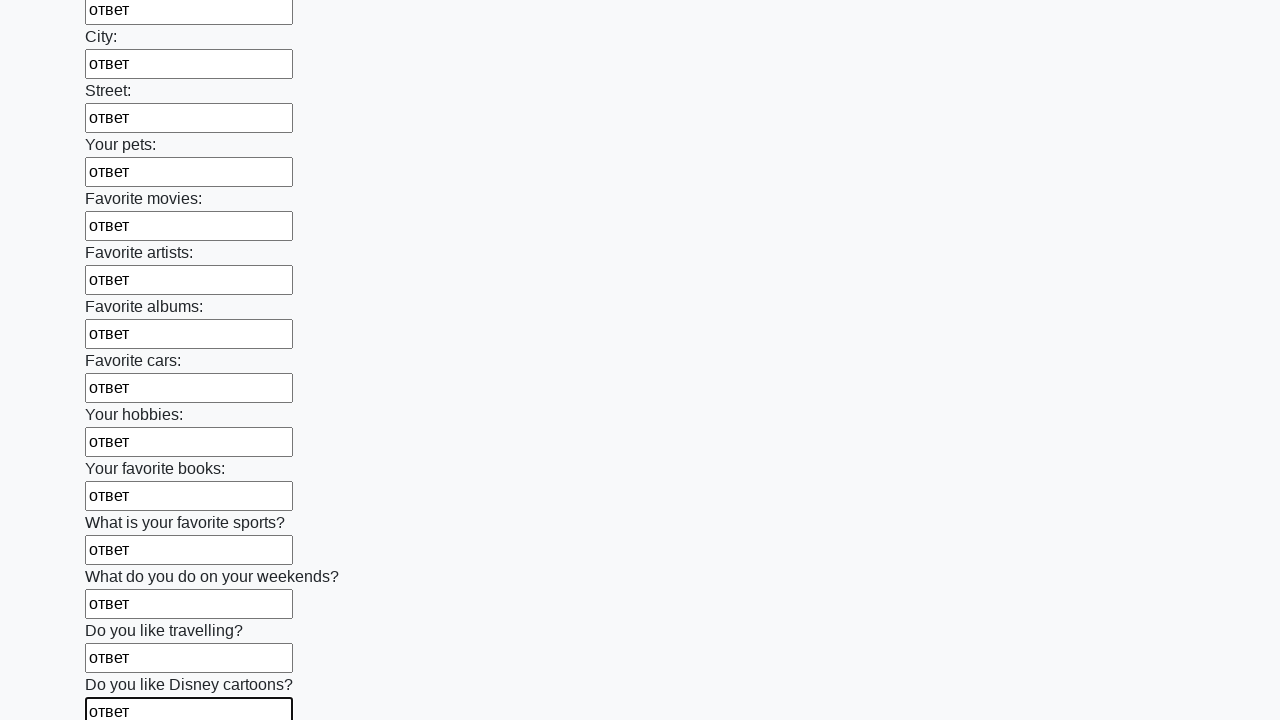

Filled an input field with 'ответ' on input >> nth=17
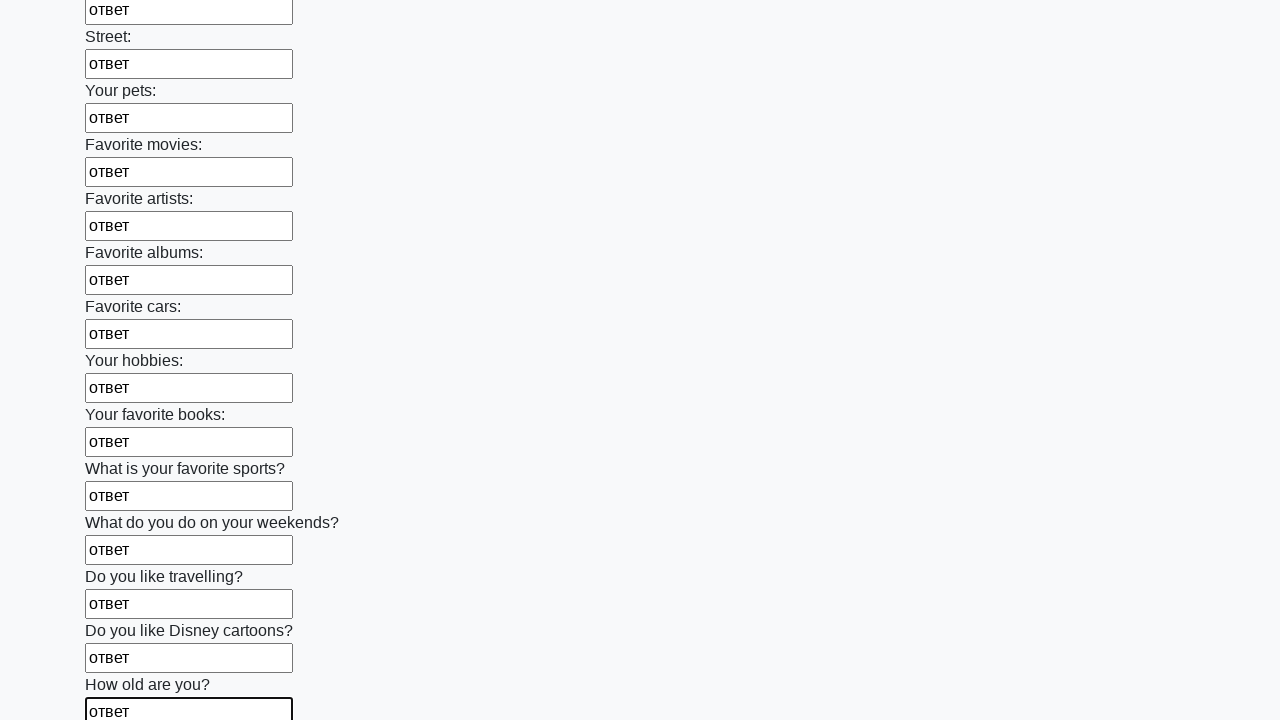

Filled an input field with 'ответ' on input >> nth=18
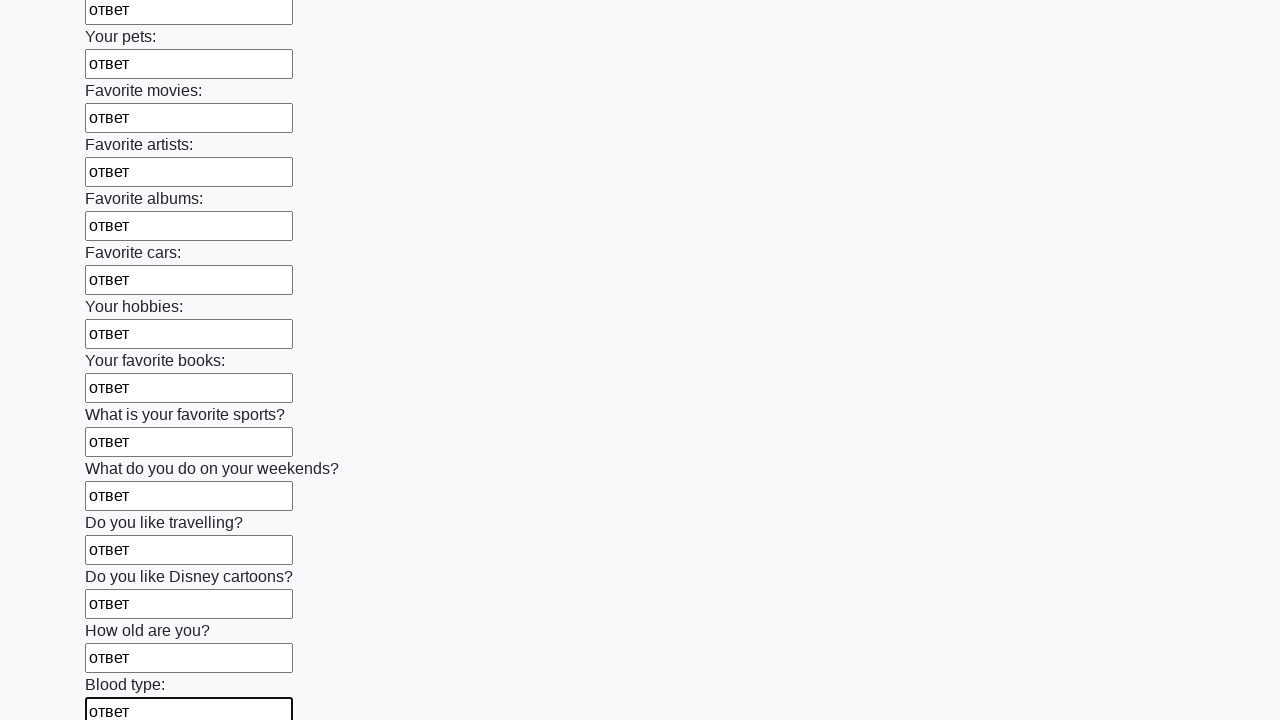

Filled an input field with 'ответ' on input >> nth=19
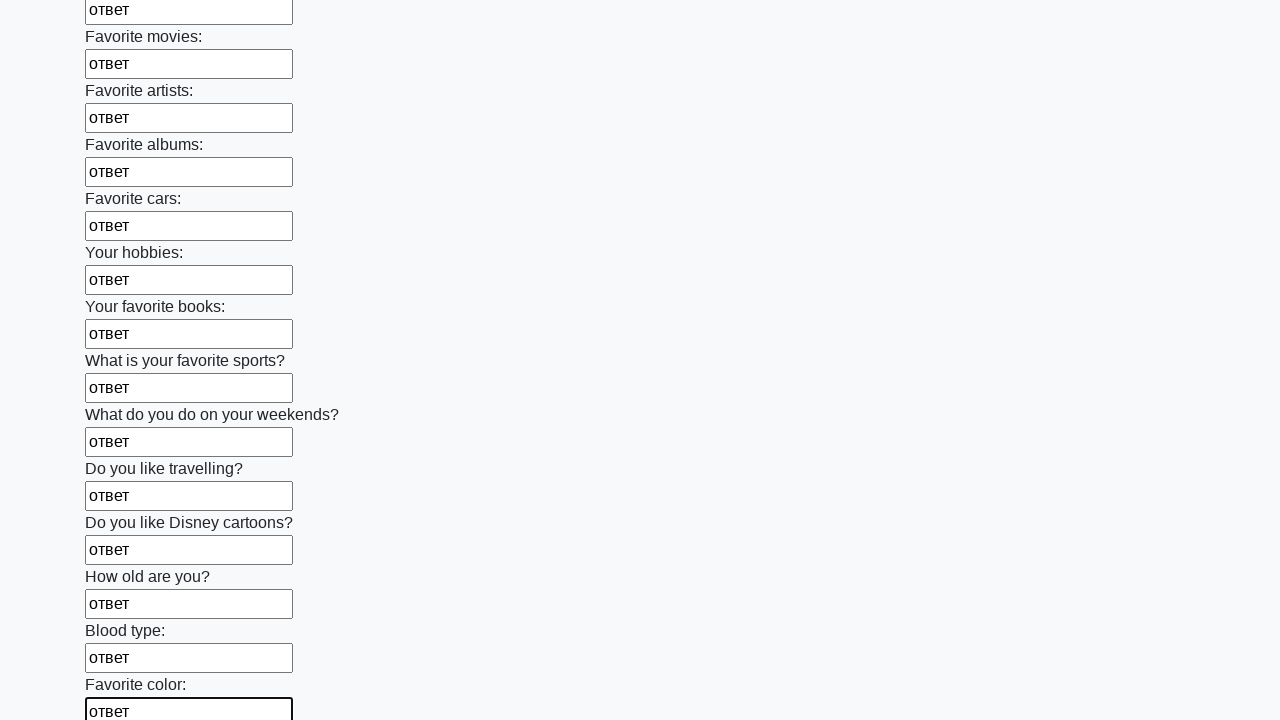

Filled an input field with 'ответ' on input >> nth=20
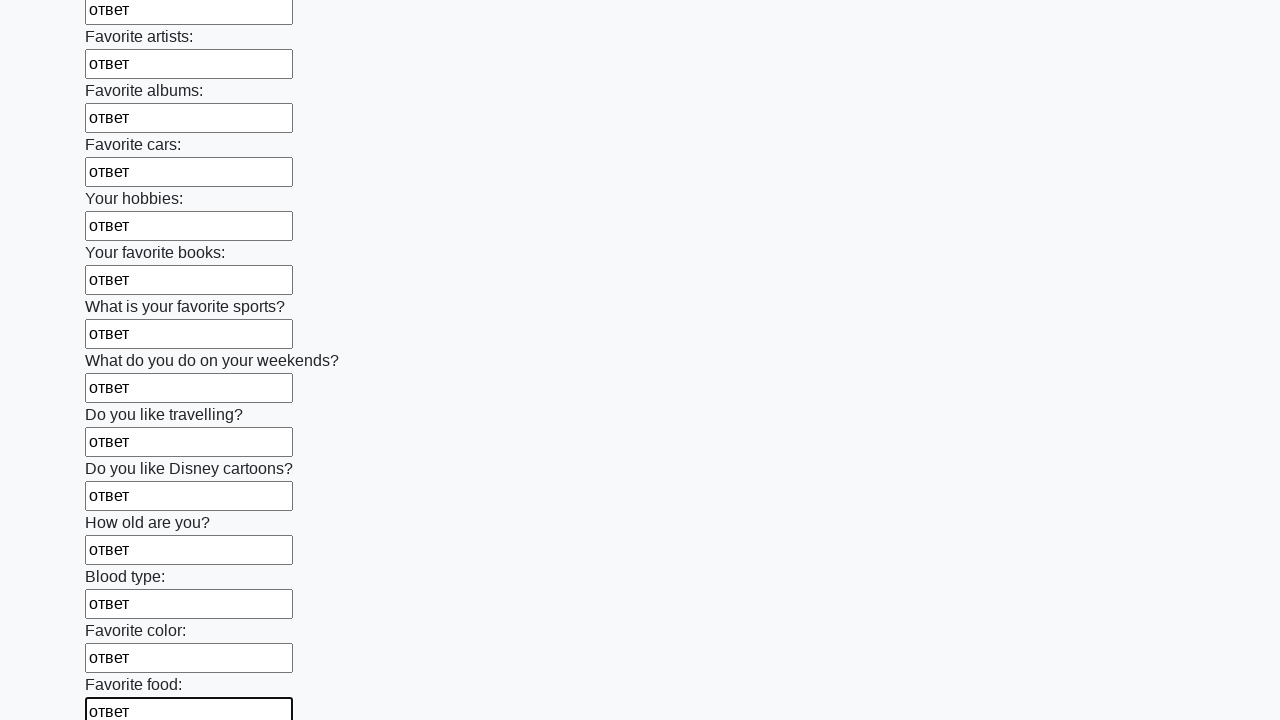

Filled an input field with 'ответ' on input >> nth=21
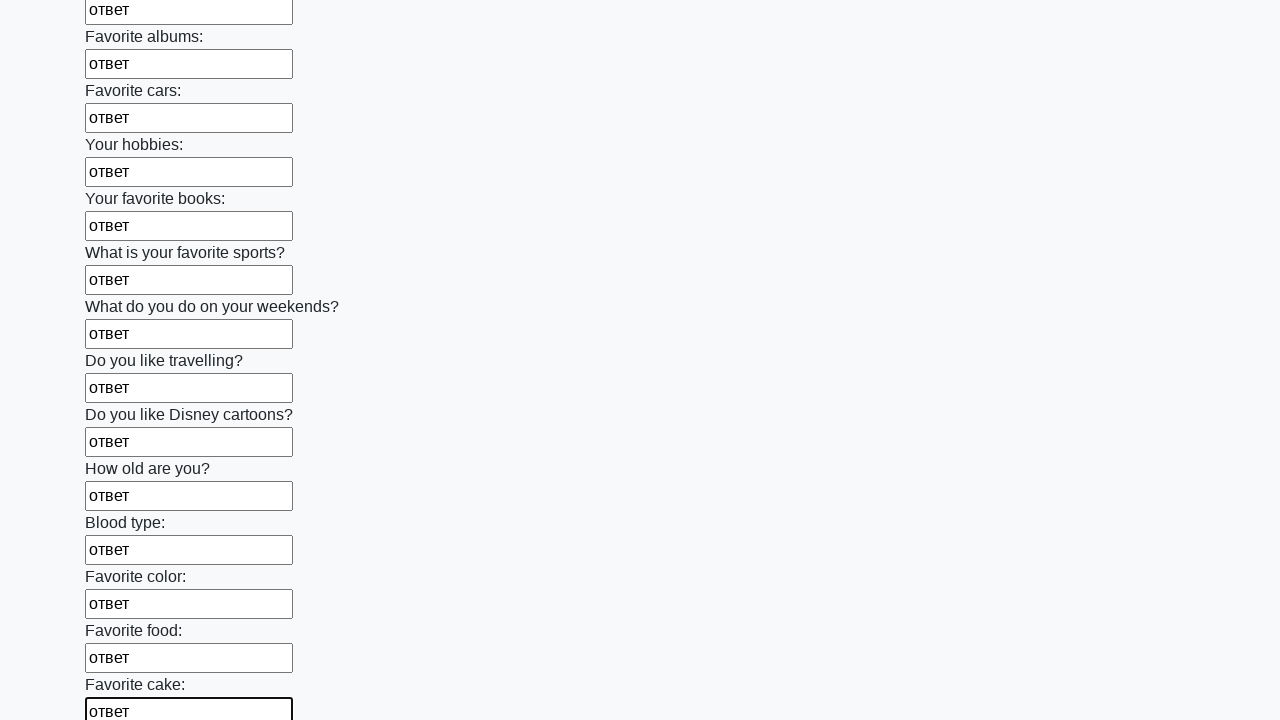

Filled an input field with 'ответ' on input >> nth=22
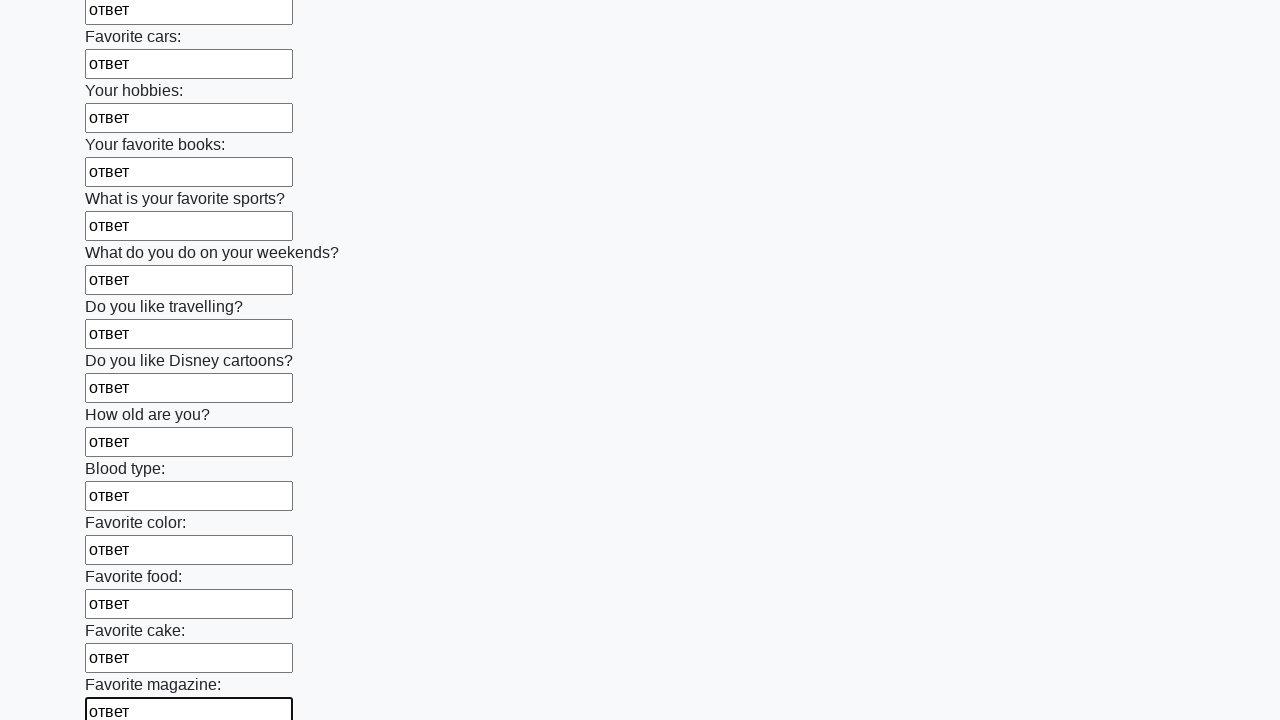

Filled an input field with 'ответ' on input >> nth=23
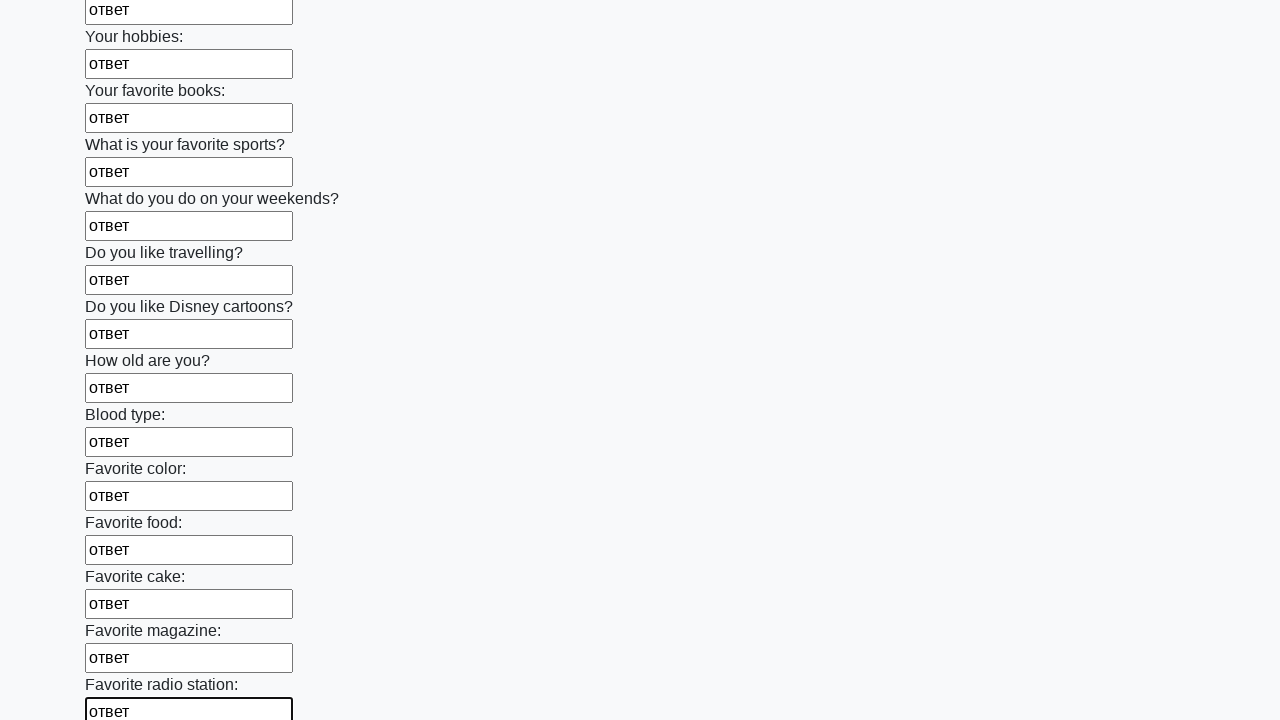

Filled an input field with 'ответ' on input >> nth=24
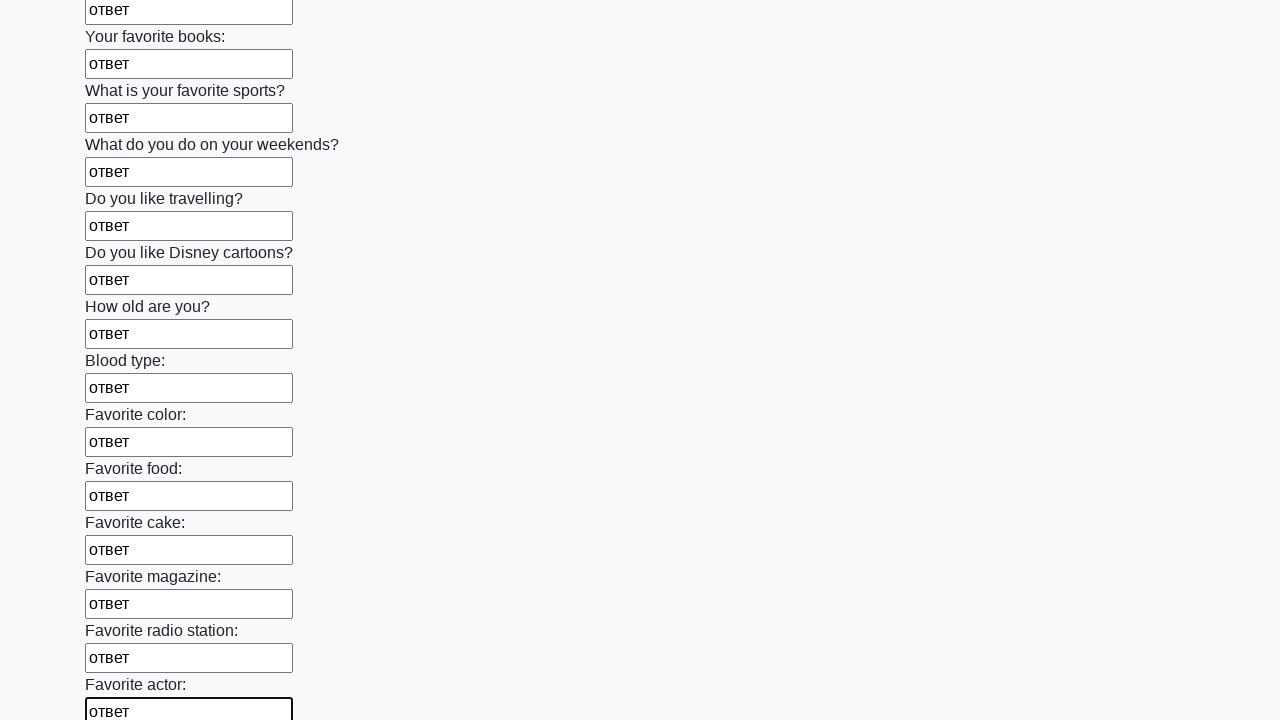

Filled an input field with 'ответ' on input >> nth=25
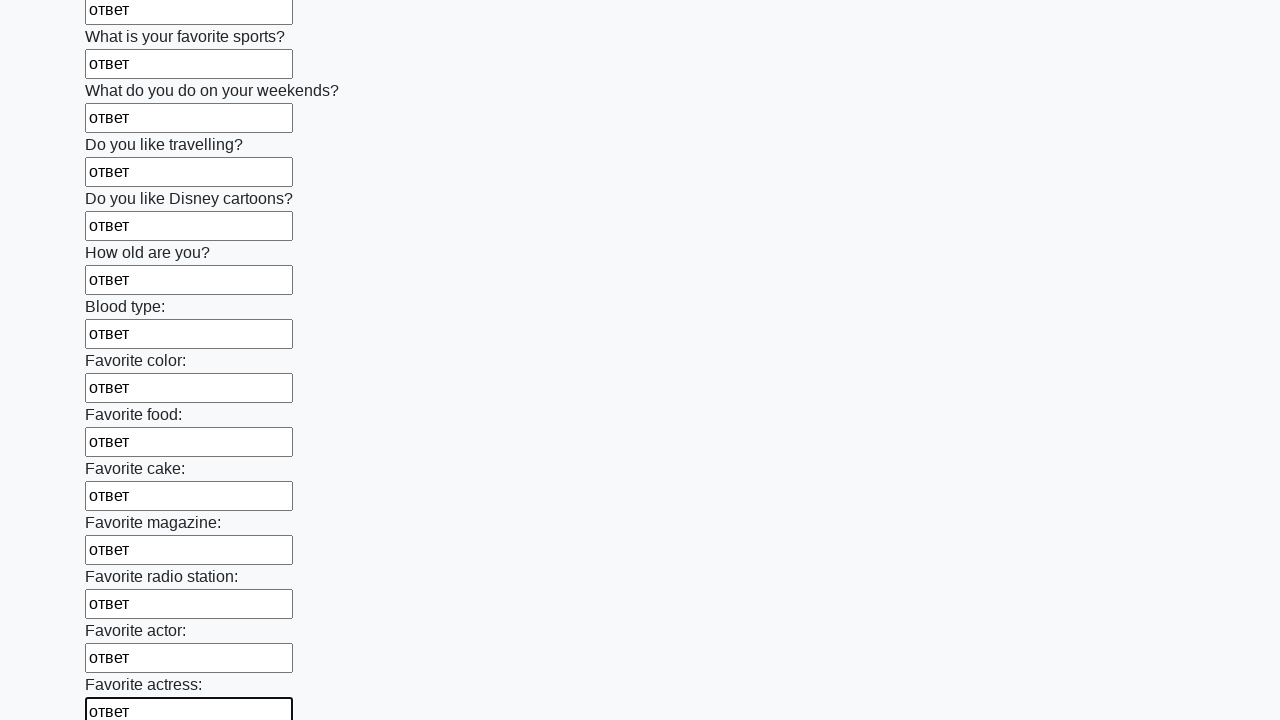

Filled an input field with 'ответ' on input >> nth=26
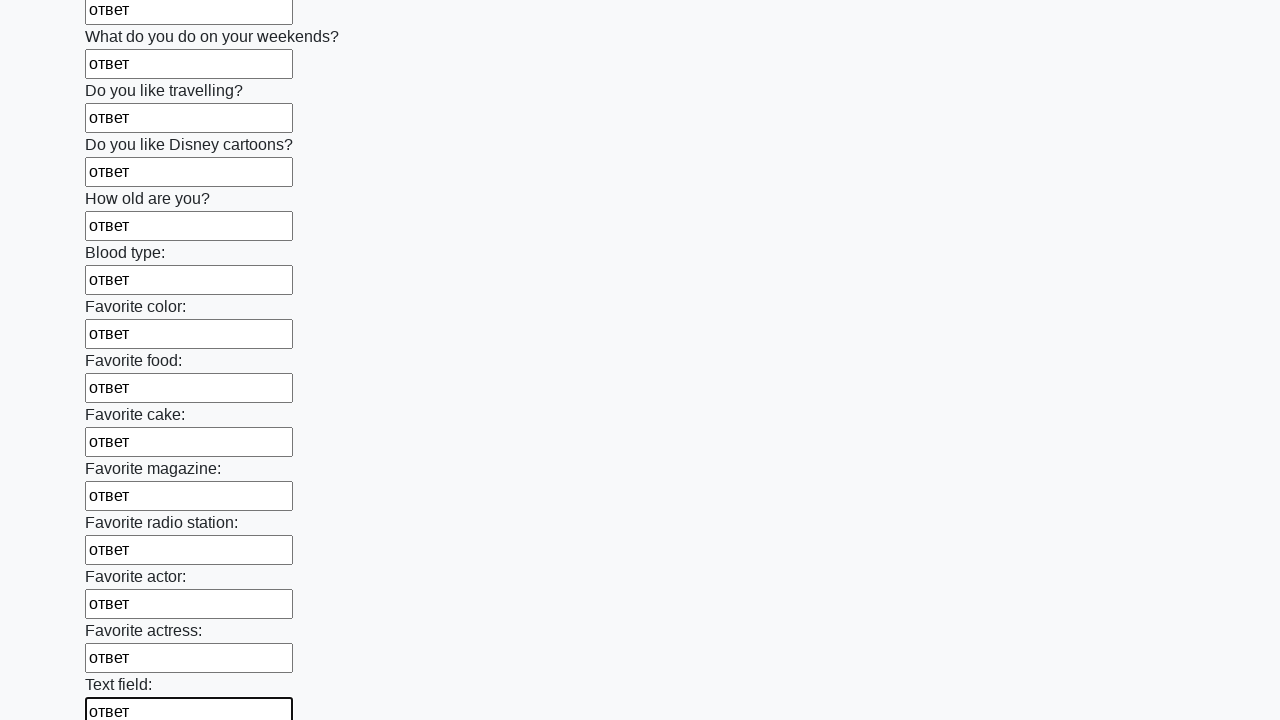

Filled an input field with 'ответ' on input >> nth=27
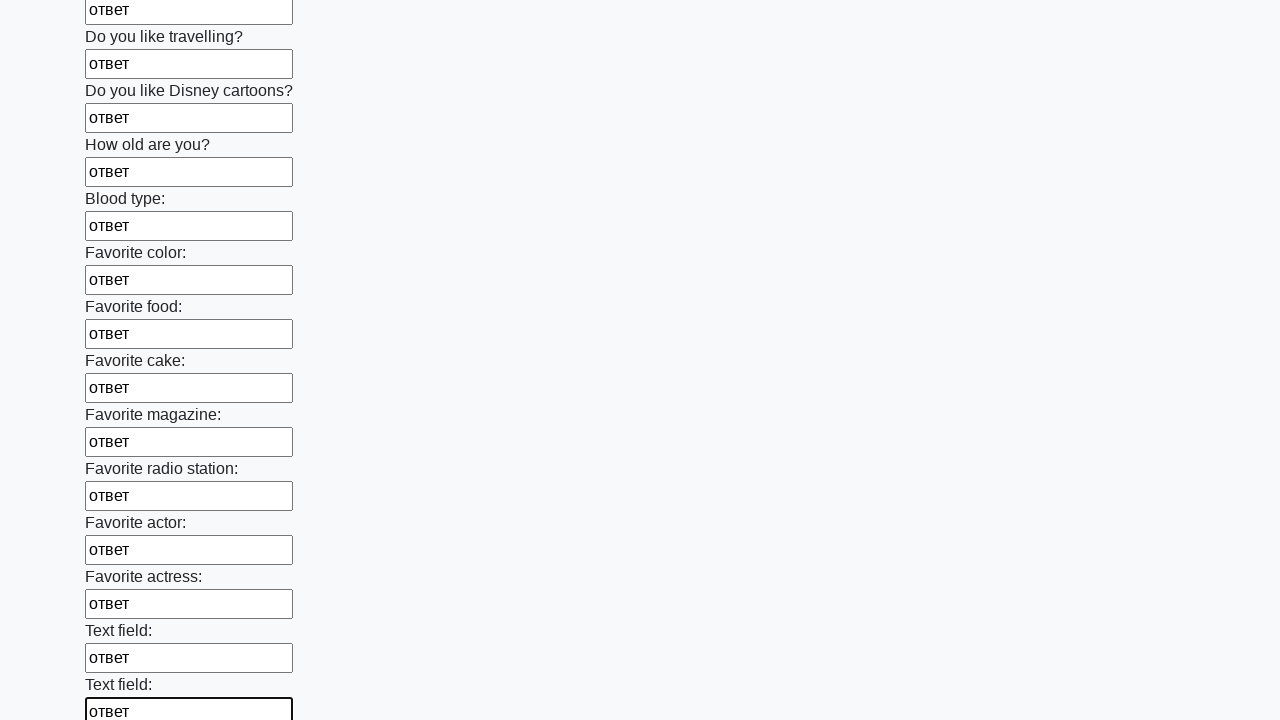

Filled an input field with 'ответ' on input >> nth=28
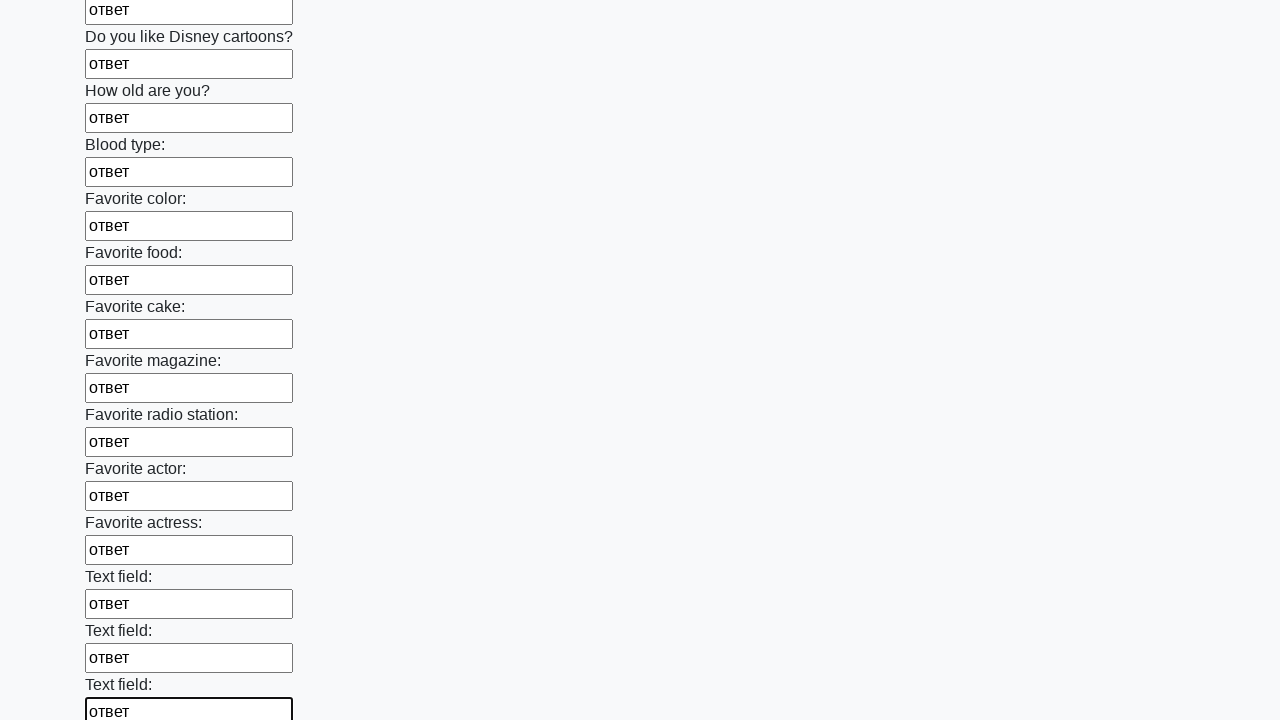

Filled an input field with 'ответ' on input >> nth=29
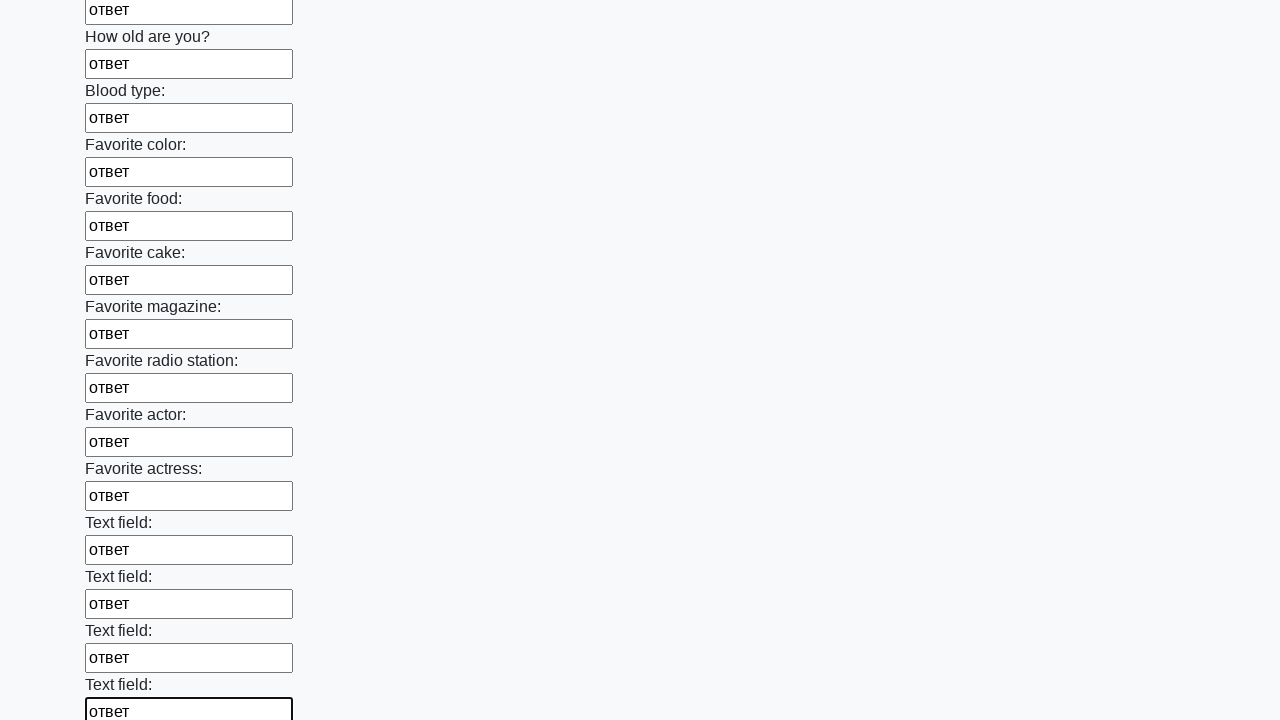

Filled an input field with 'ответ' on input >> nth=30
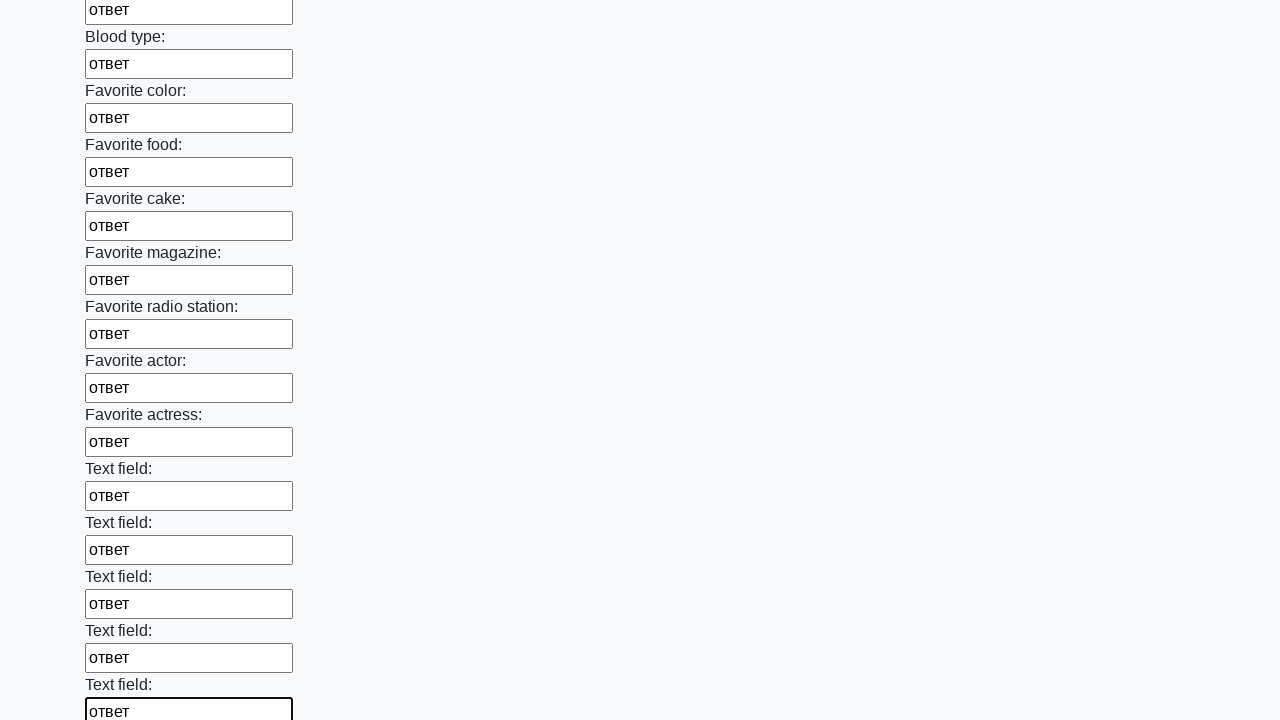

Filled an input field with 'ответ' on input >> nth=31
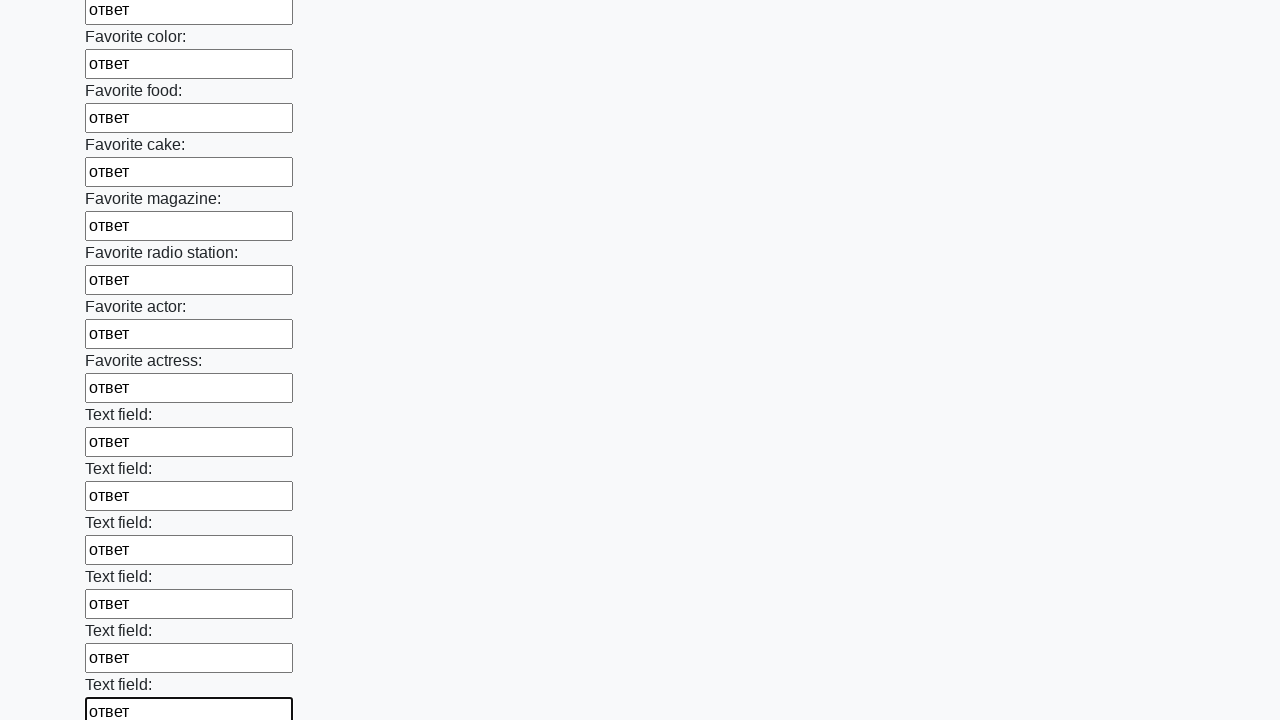

Filled an input field with 'ответ' on input >> nth=32
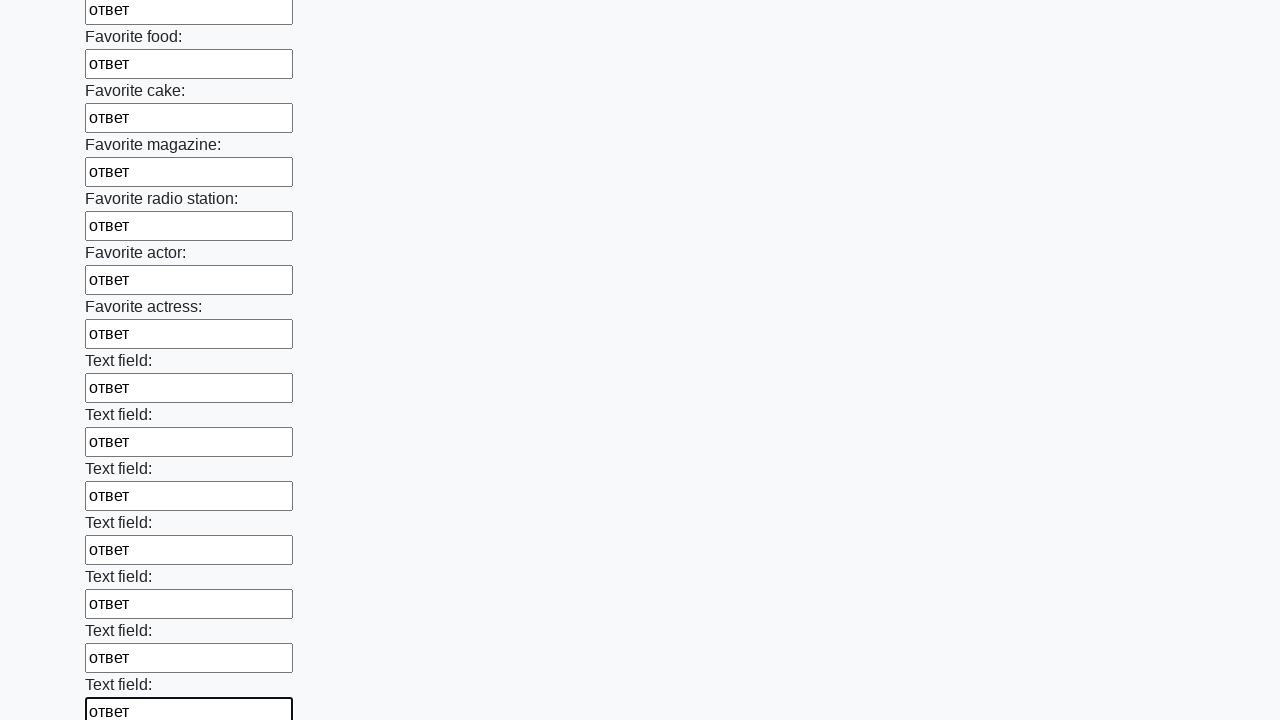

Filled an input field with 'ответ' on input >> nth=33
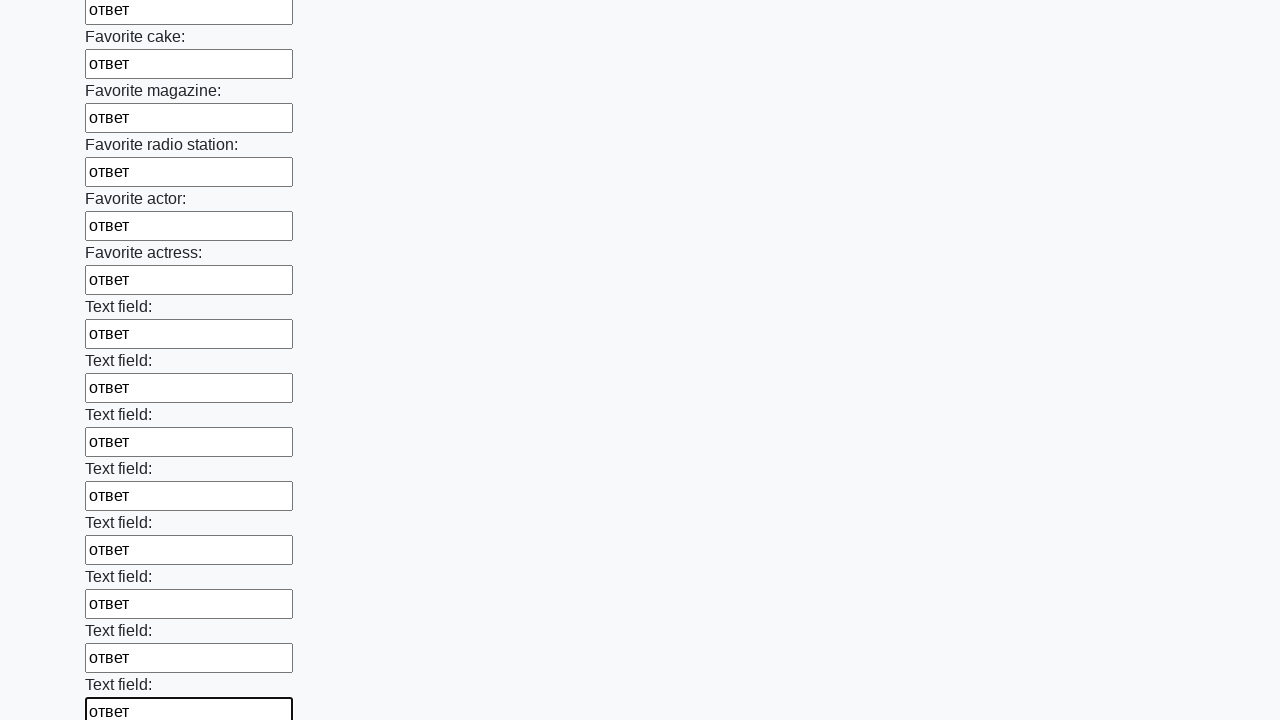

Filled an input field with 'ответ' on input >> nth=34
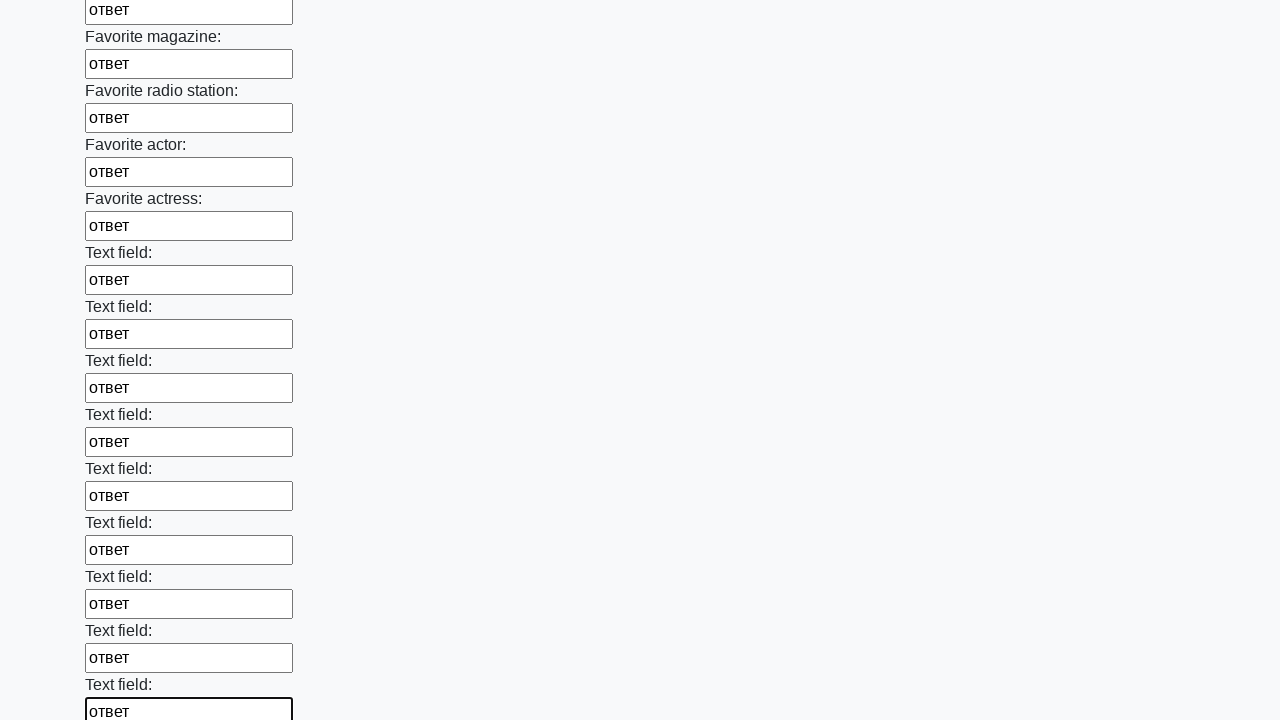

Filled an input field with 'ответ' on input >> nth=35
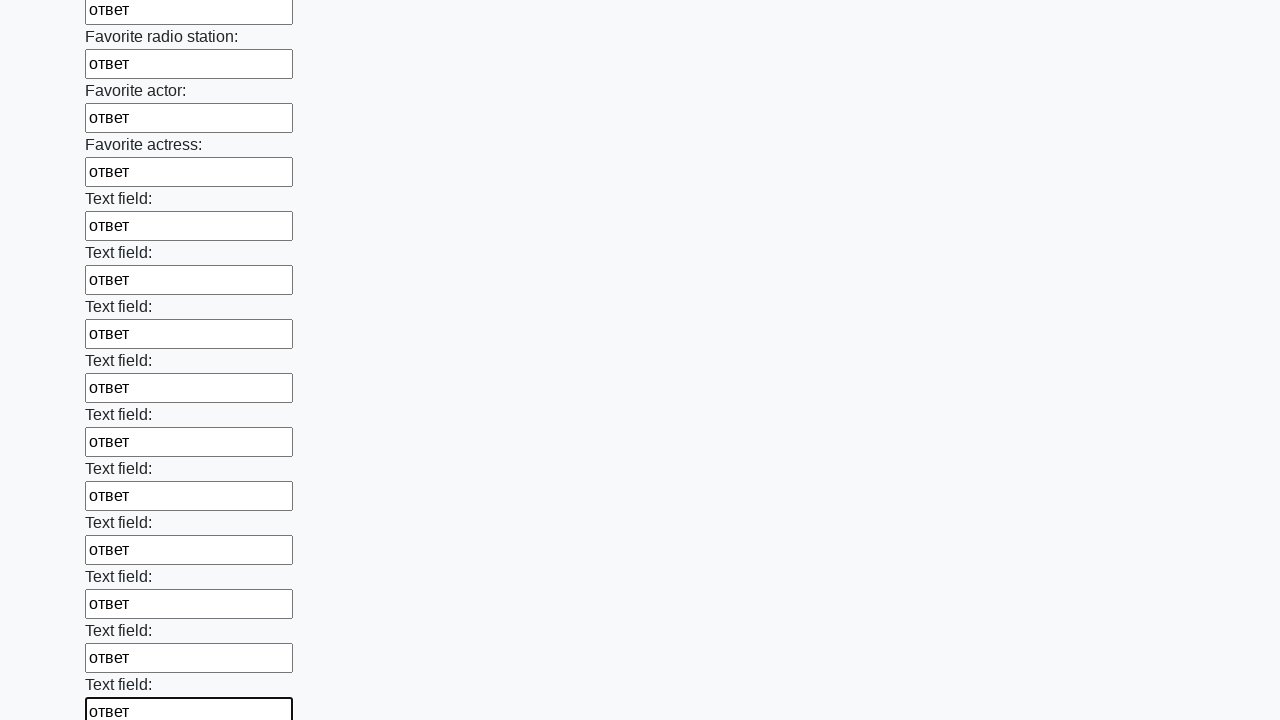

Filled an input field with 'ответ' on input >> nth=36
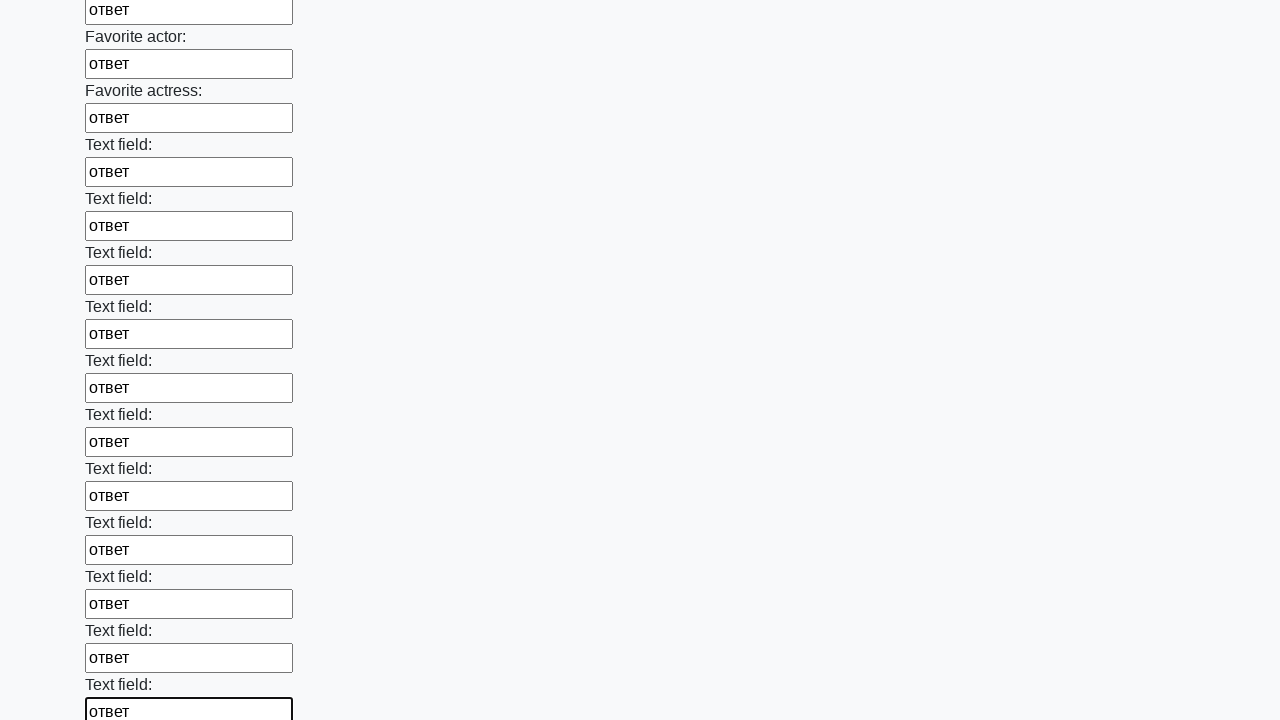

Filled an input field with 'ответ' on input >> nth=37
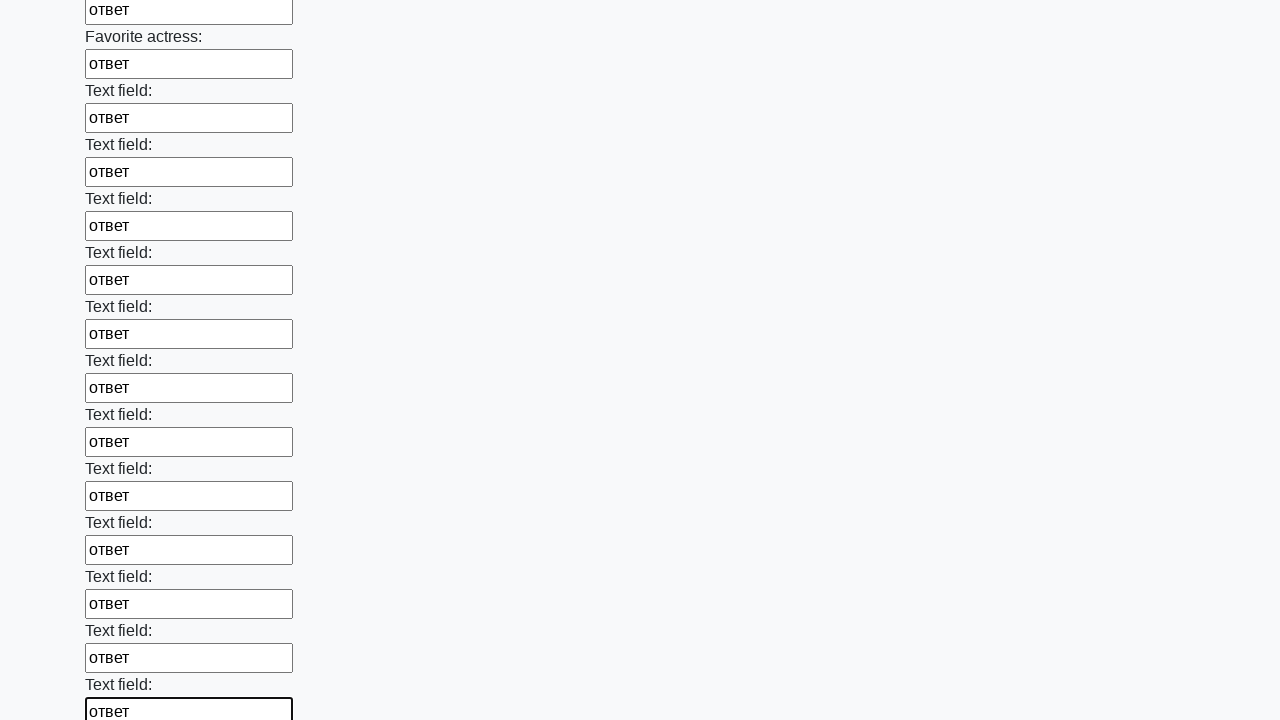

Filled an input field with 'ответ' on input >> nth=38
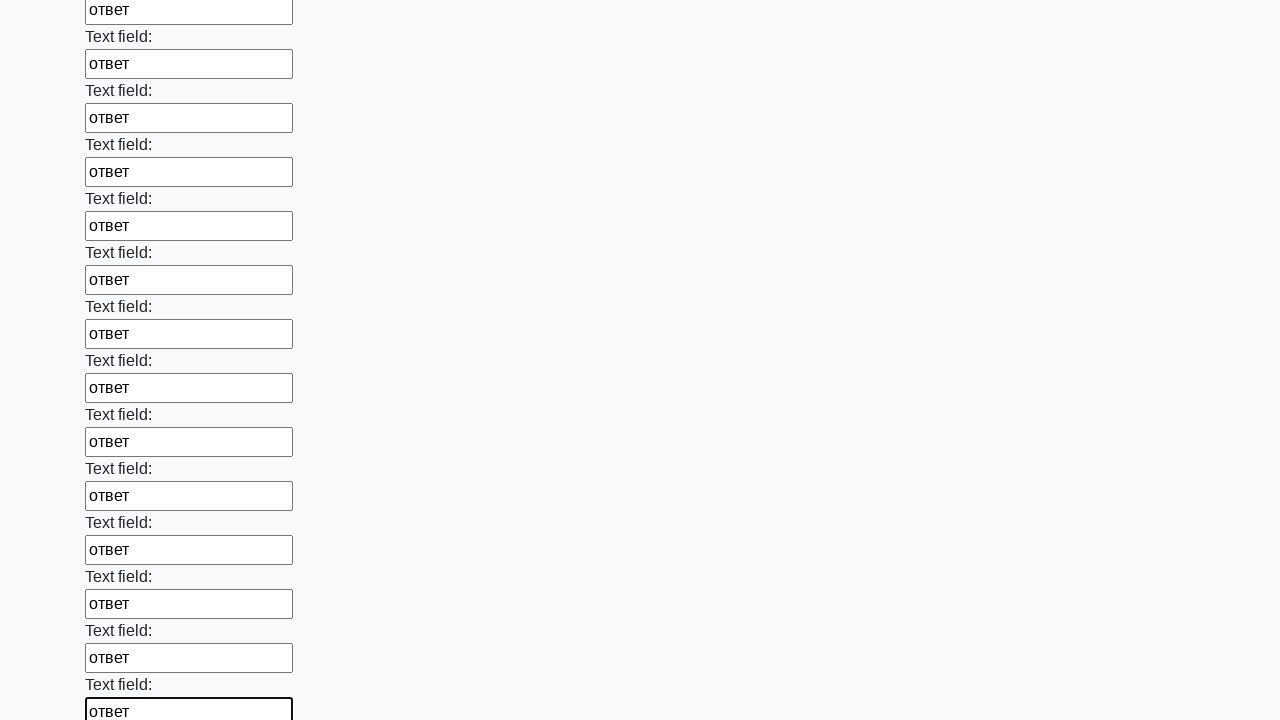

Filled an input field with 'ответ' on input >> nth=39
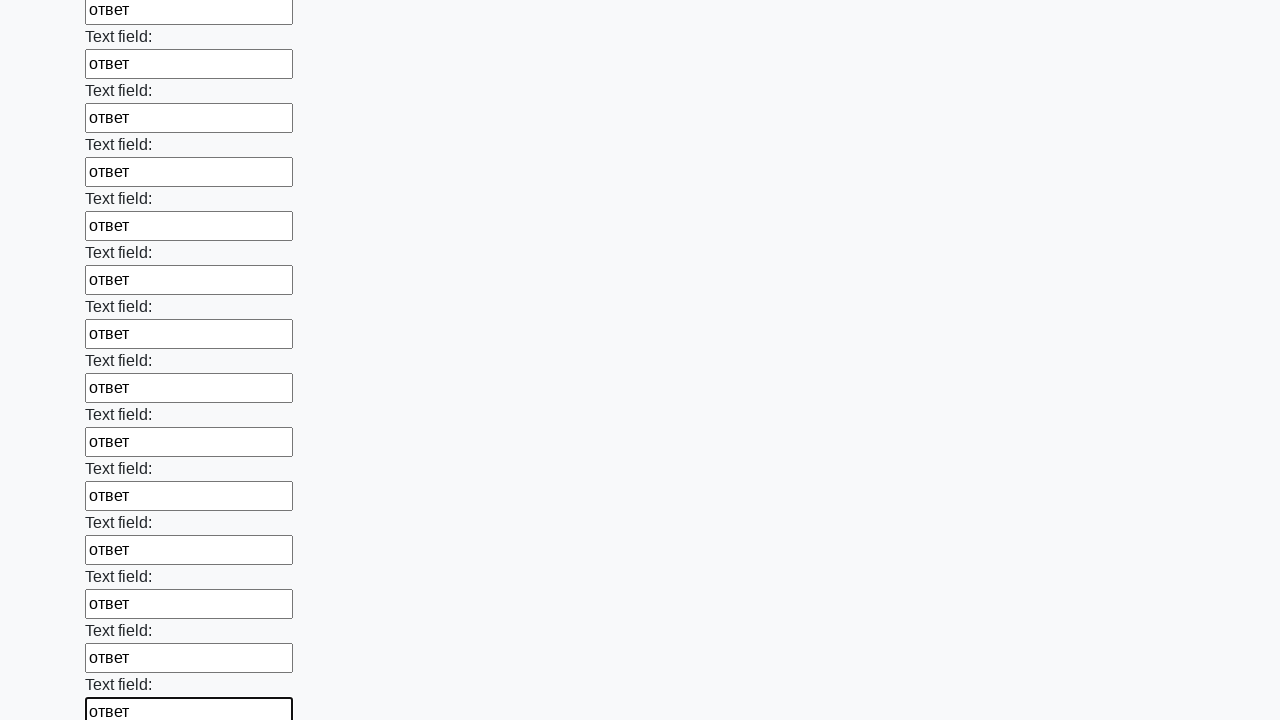

Filled an input field with 'ответ' on input >> nth=40
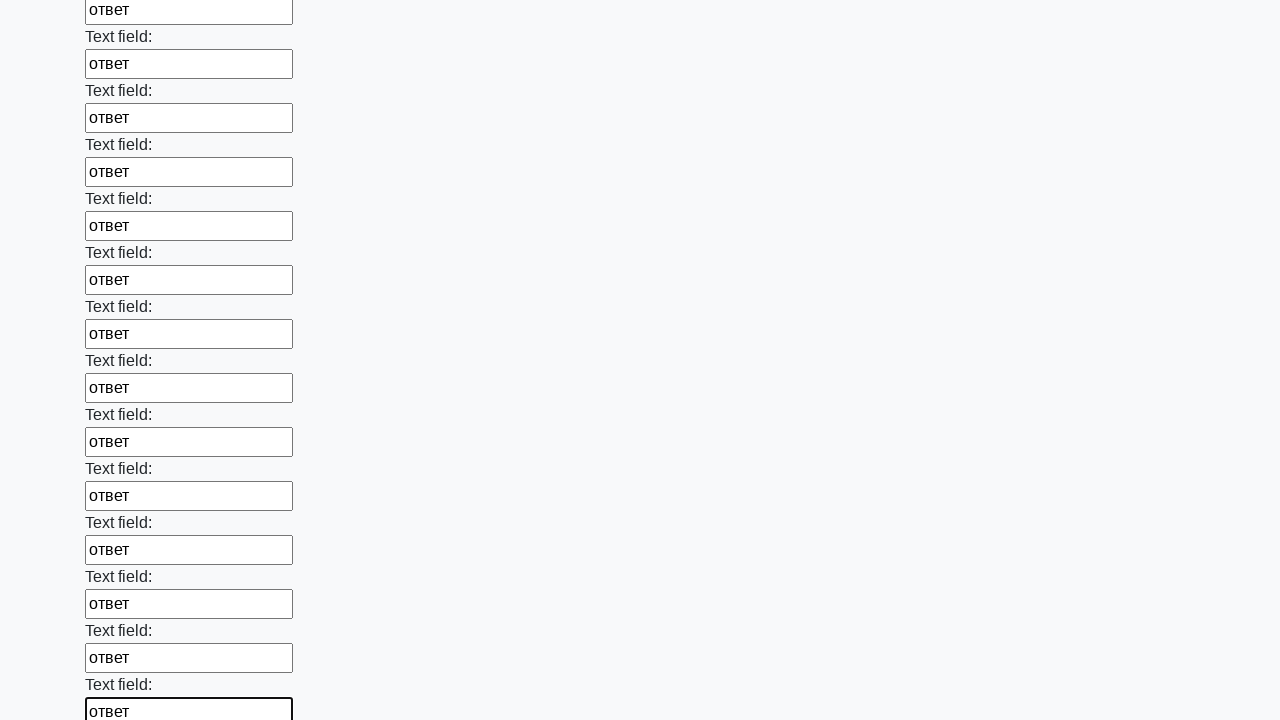

Filled an input field with 'ответ' on input >> nth=41
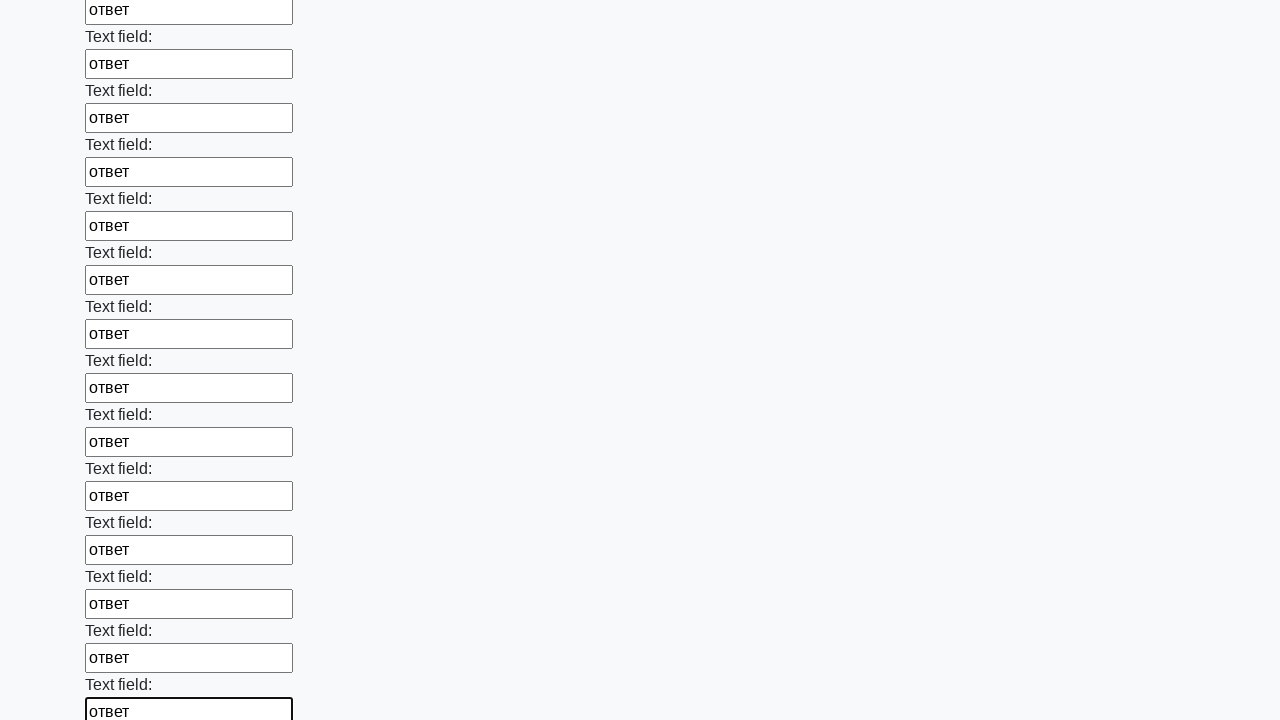

Filled an input field with 'ответ' on input >> nth=42
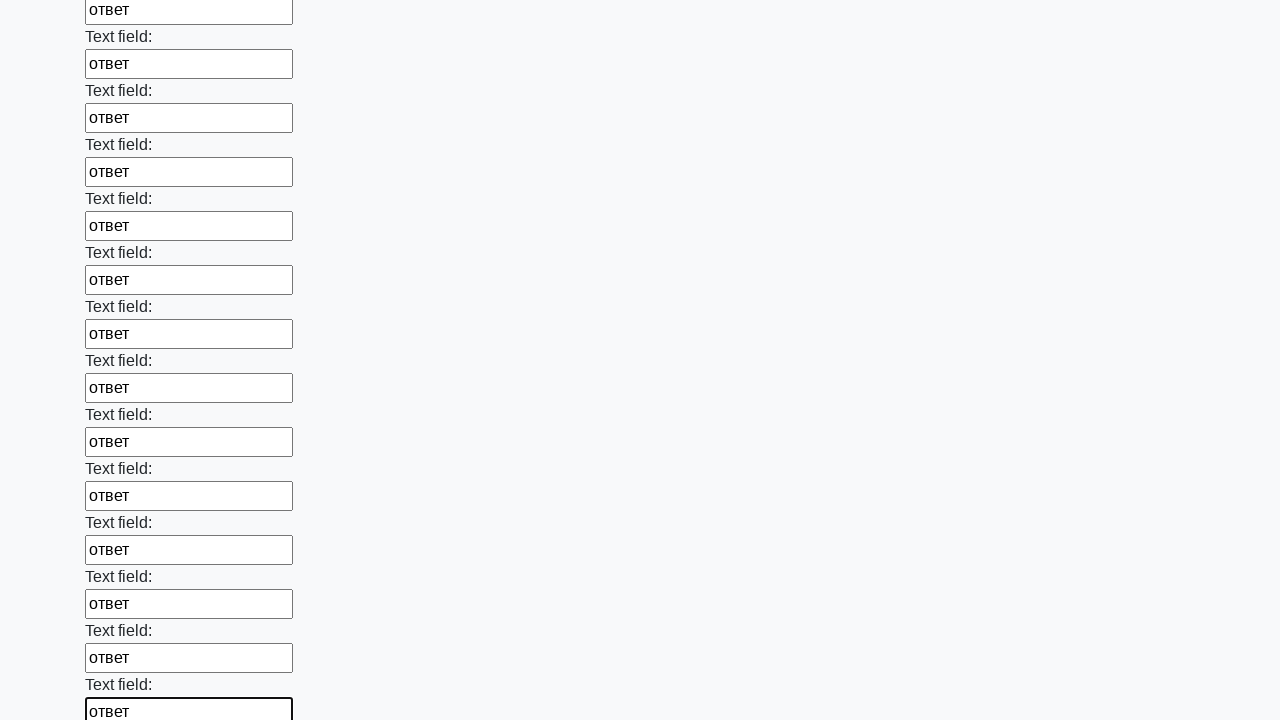

Filled an input field with 'ответ' on input >> nth=43
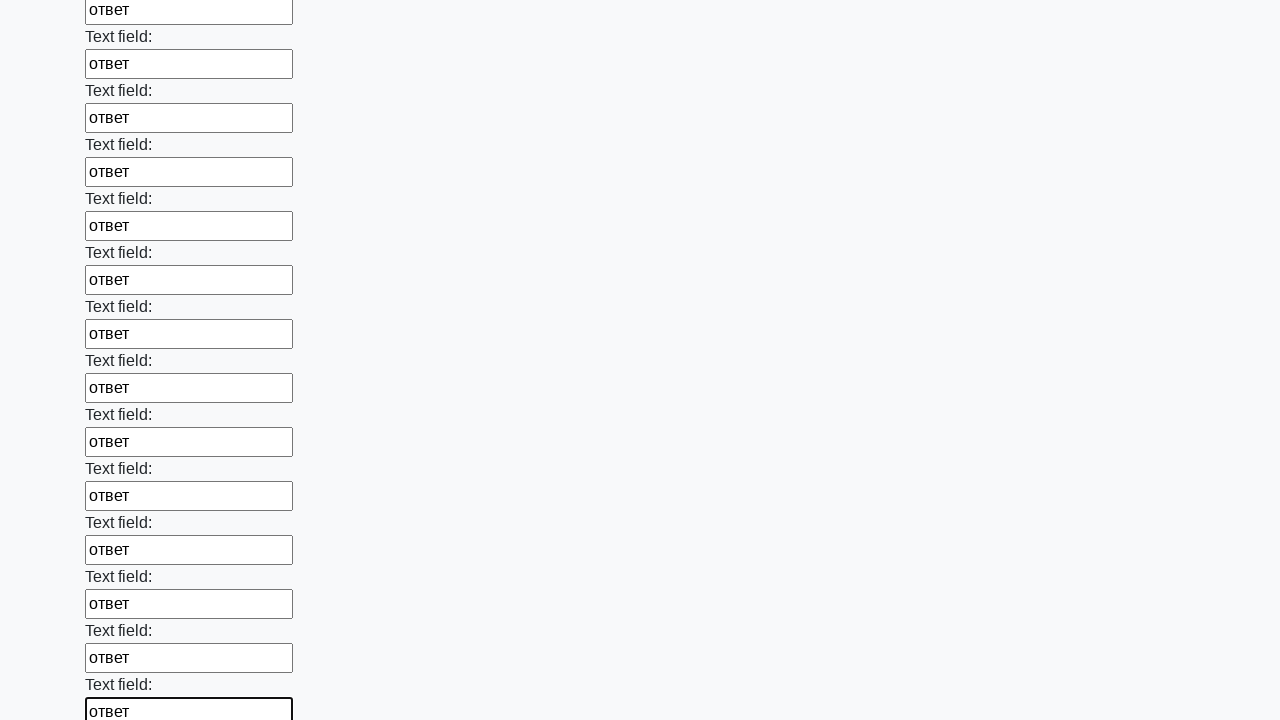

Filled an input field with 'ответ' on input >> nth=44
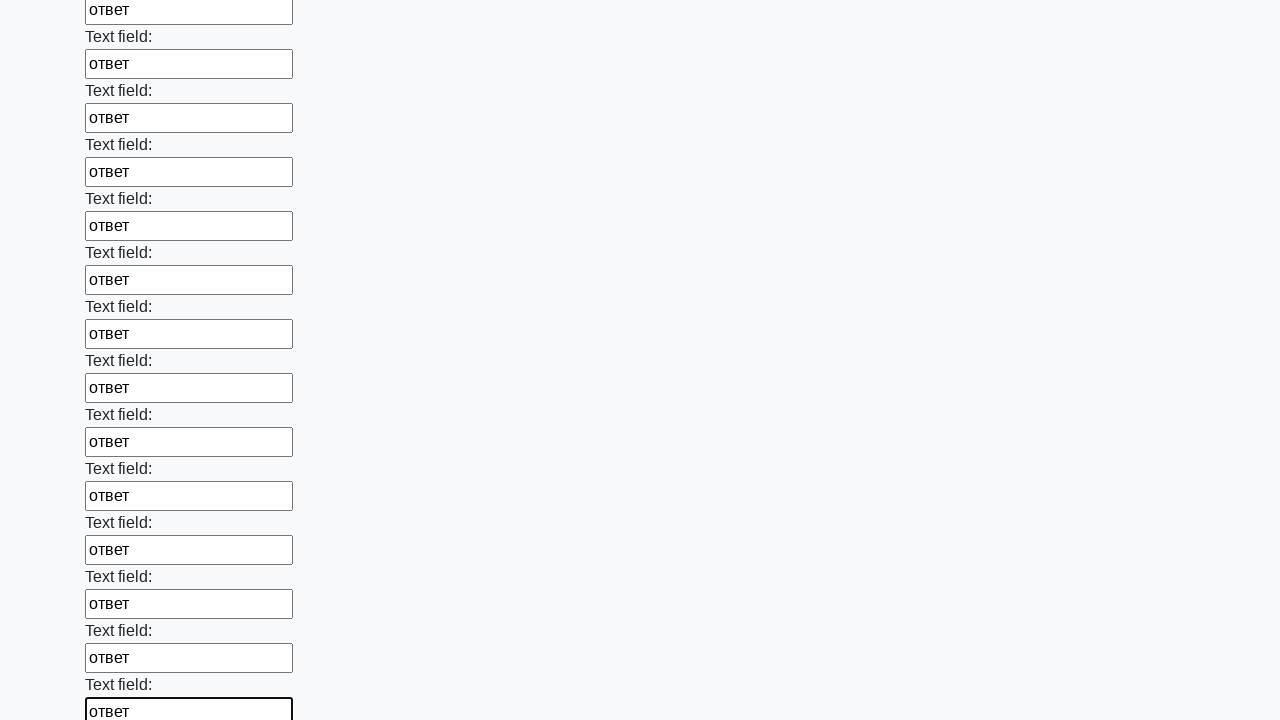

Filled an input field with 'ответ' on input >> nth=45
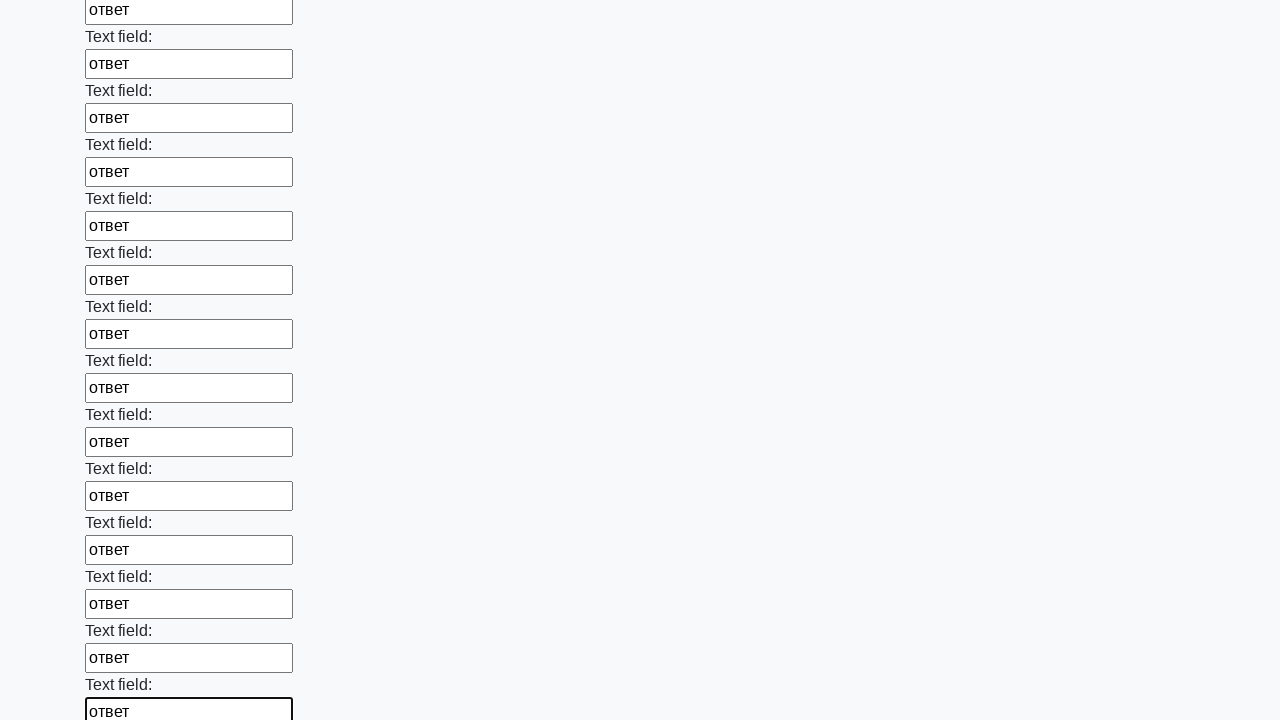

Filled an input field with 'ответ' on input >> nth=46
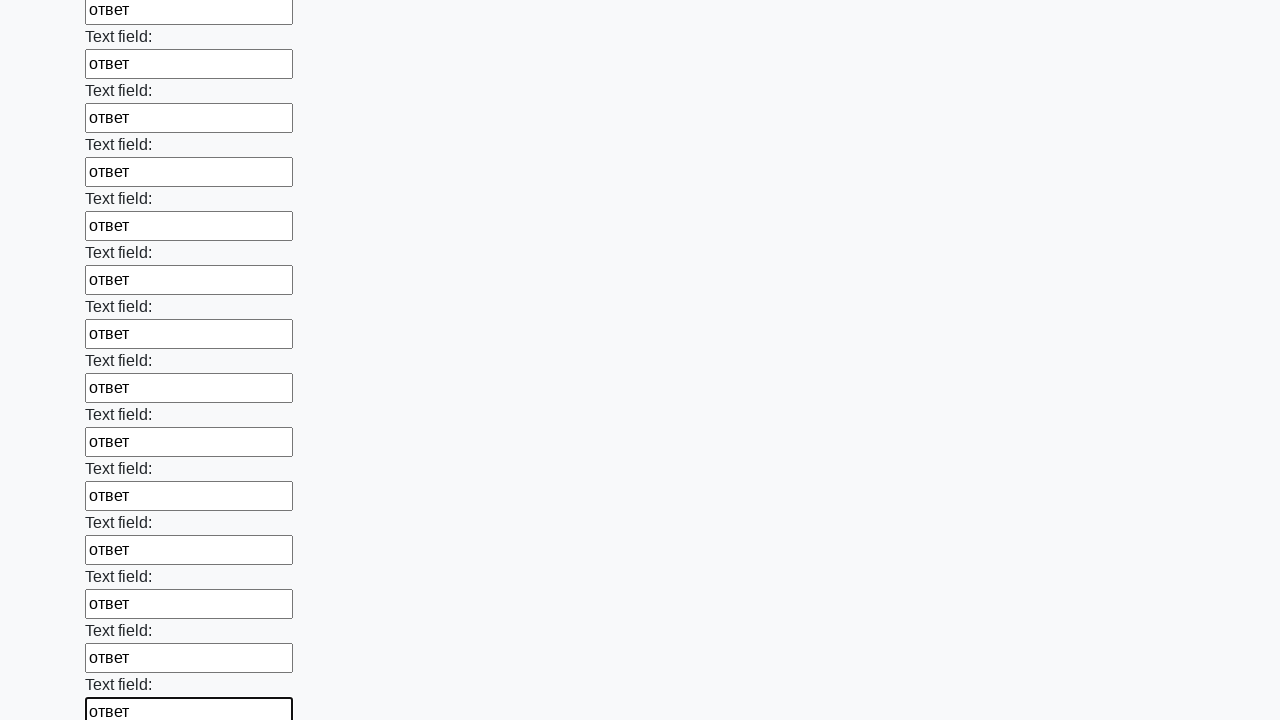

Filled an input field with 'ответ' on input >> nth=47
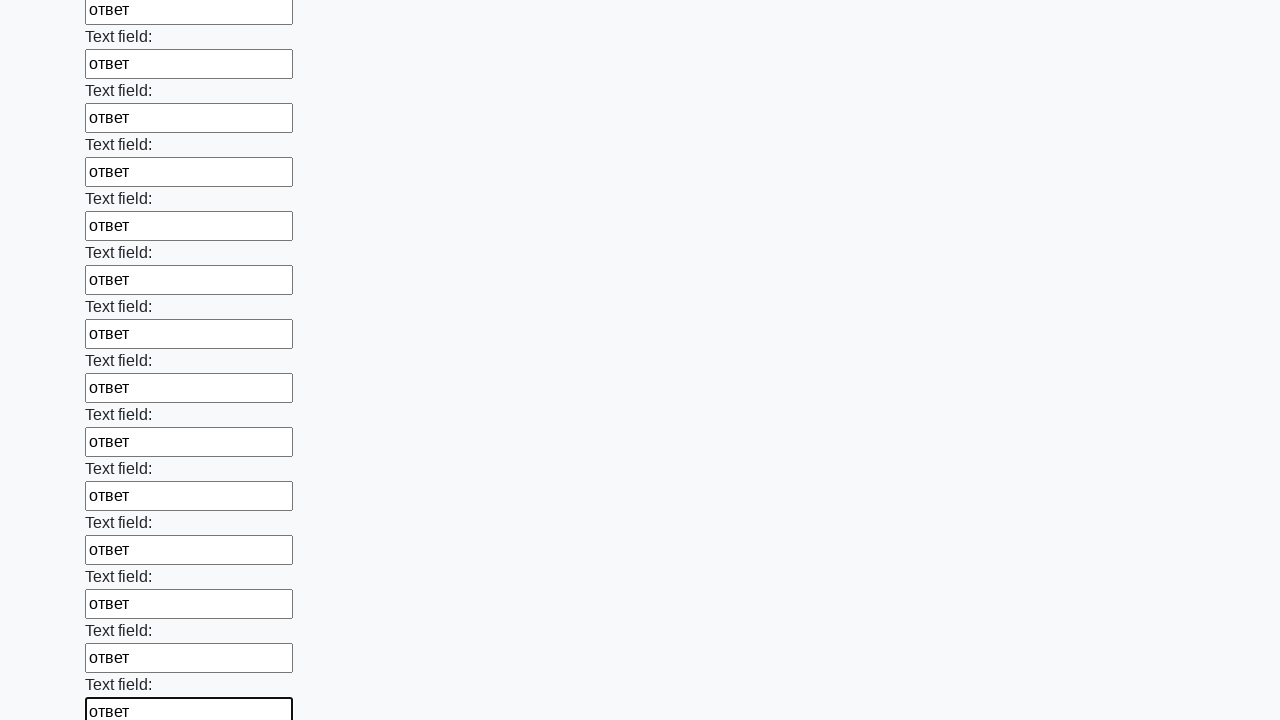

Filled an input field with 'ответ' on input >> nth=48
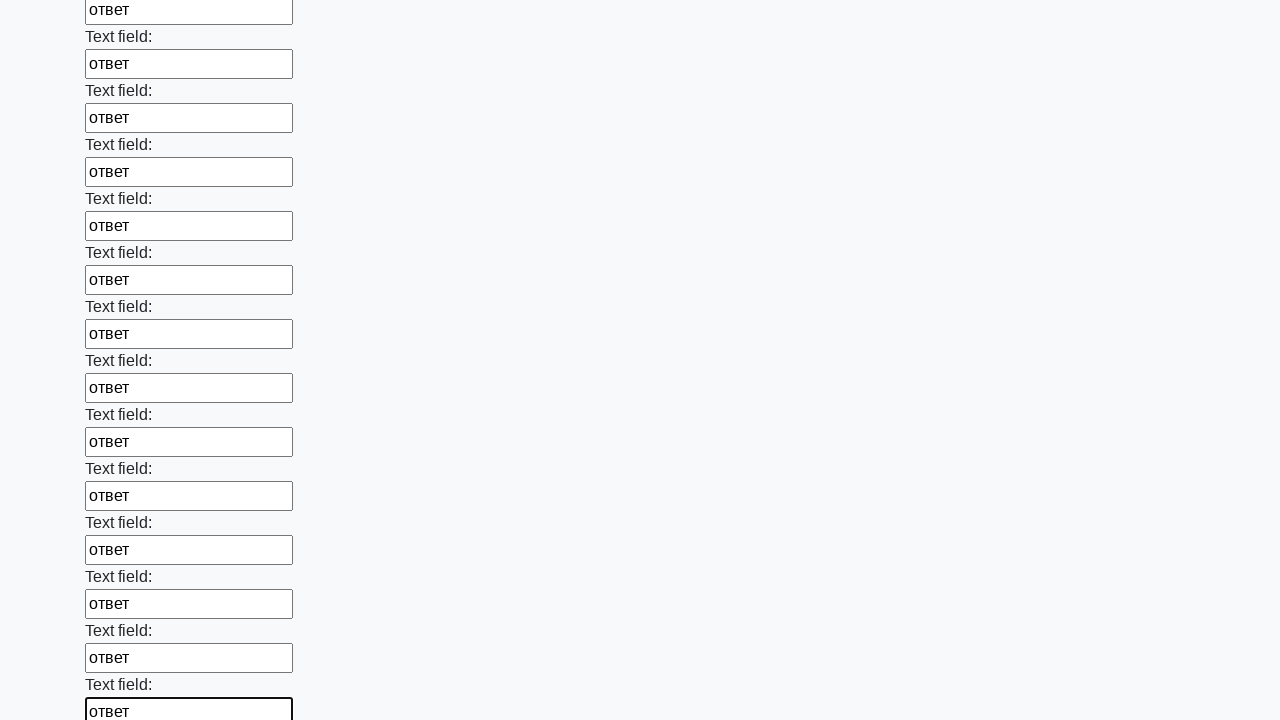

Filled an input field with 'ответ' on input >> nth=49
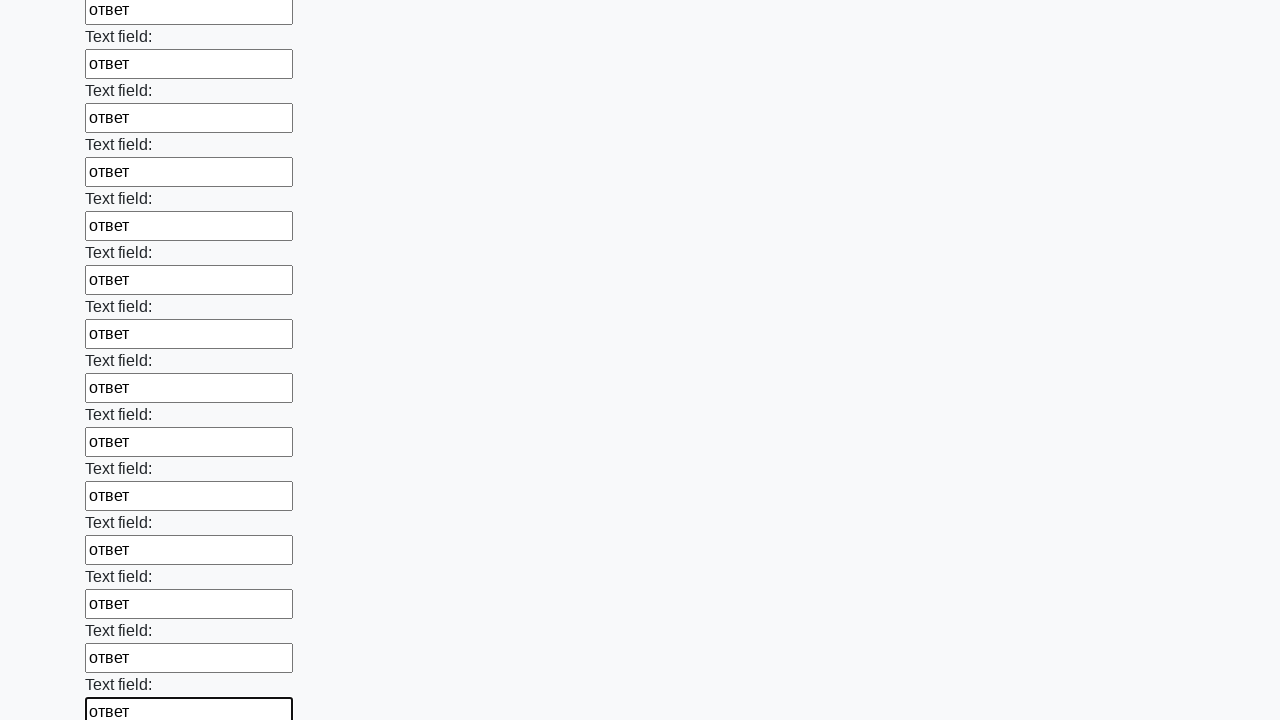

Filled an input field with 'ответ' on input >> nth=50
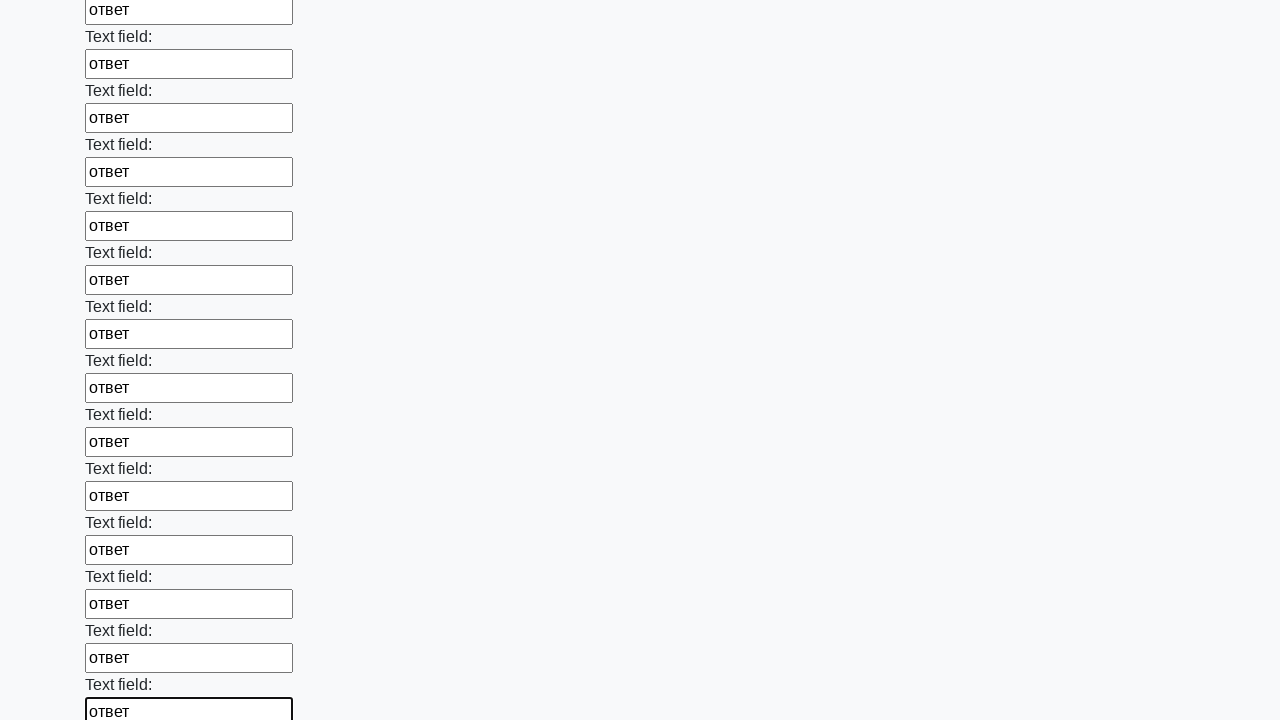

Filled an input field with 'ответ' on input >> nth=51
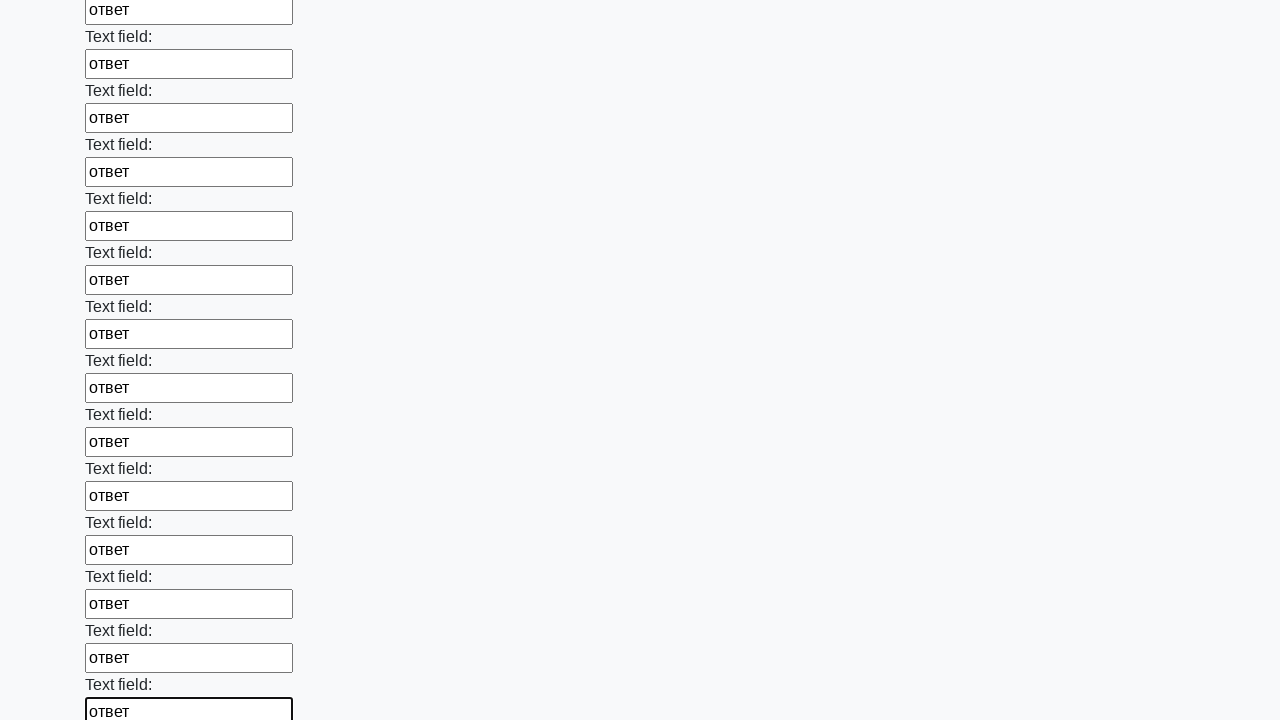

Filled an input field with 'ответ' on input >> nth=52
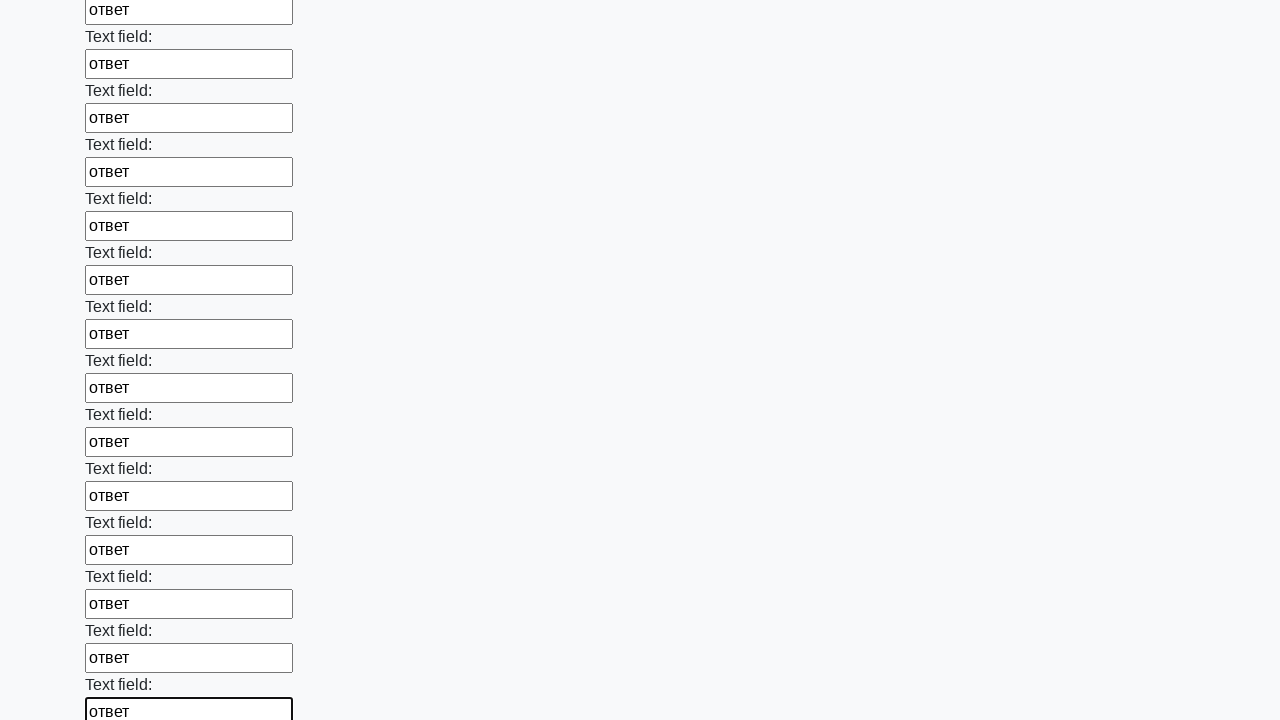

Filled an input field with 'ответ' on input >> nth=53
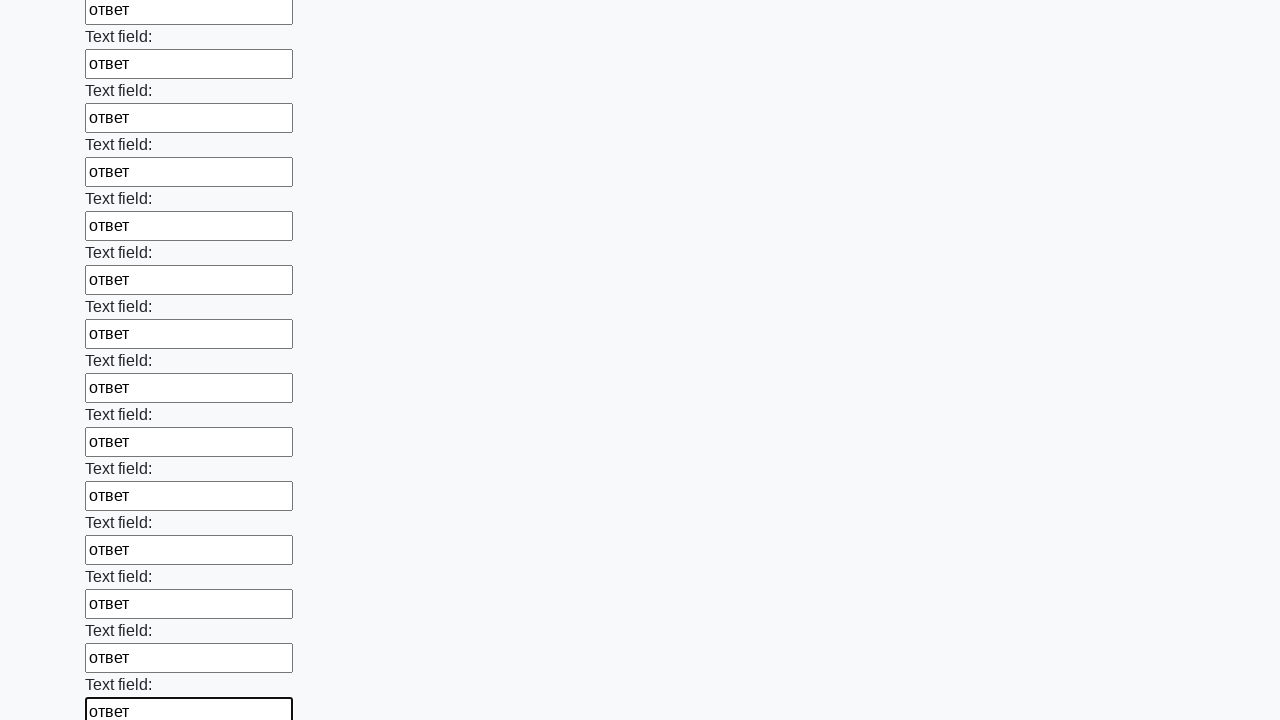

Filled an input field with 'ответ' on input >> nth=54
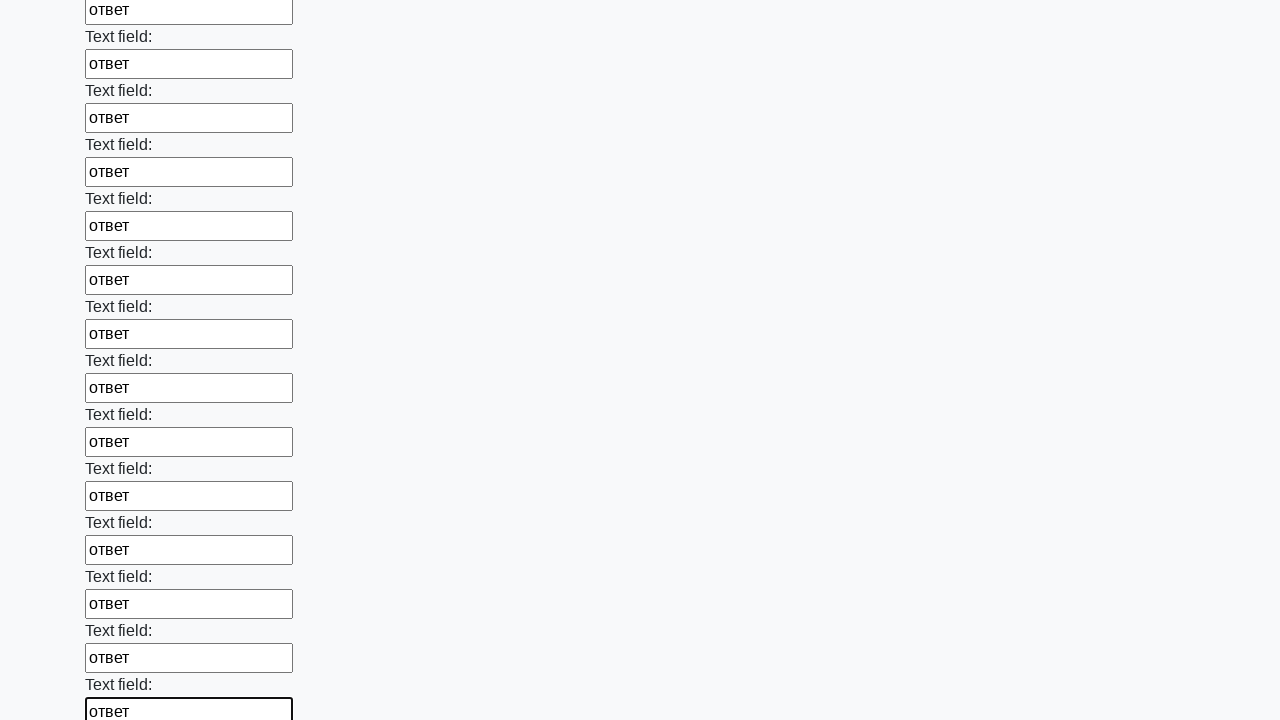

Filled an input field with 'ответ' on input >> nth=55
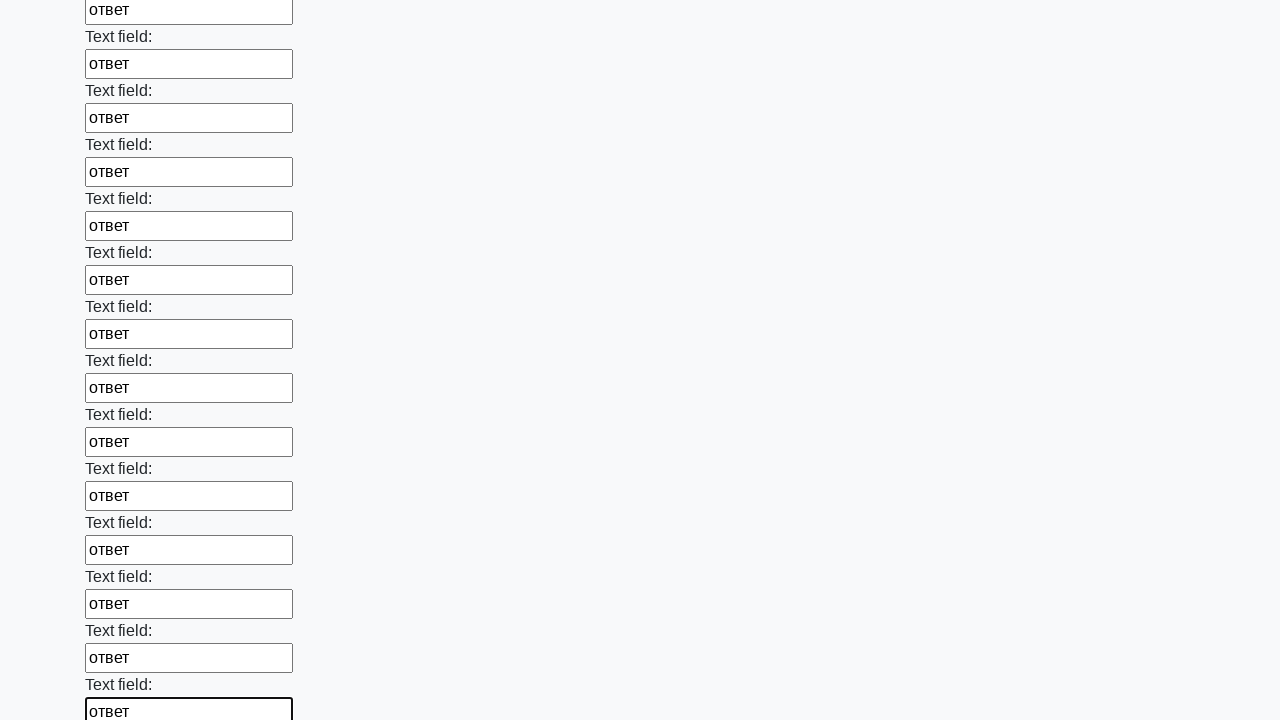

Filled an input field with 'ответ' on input >> nth=56
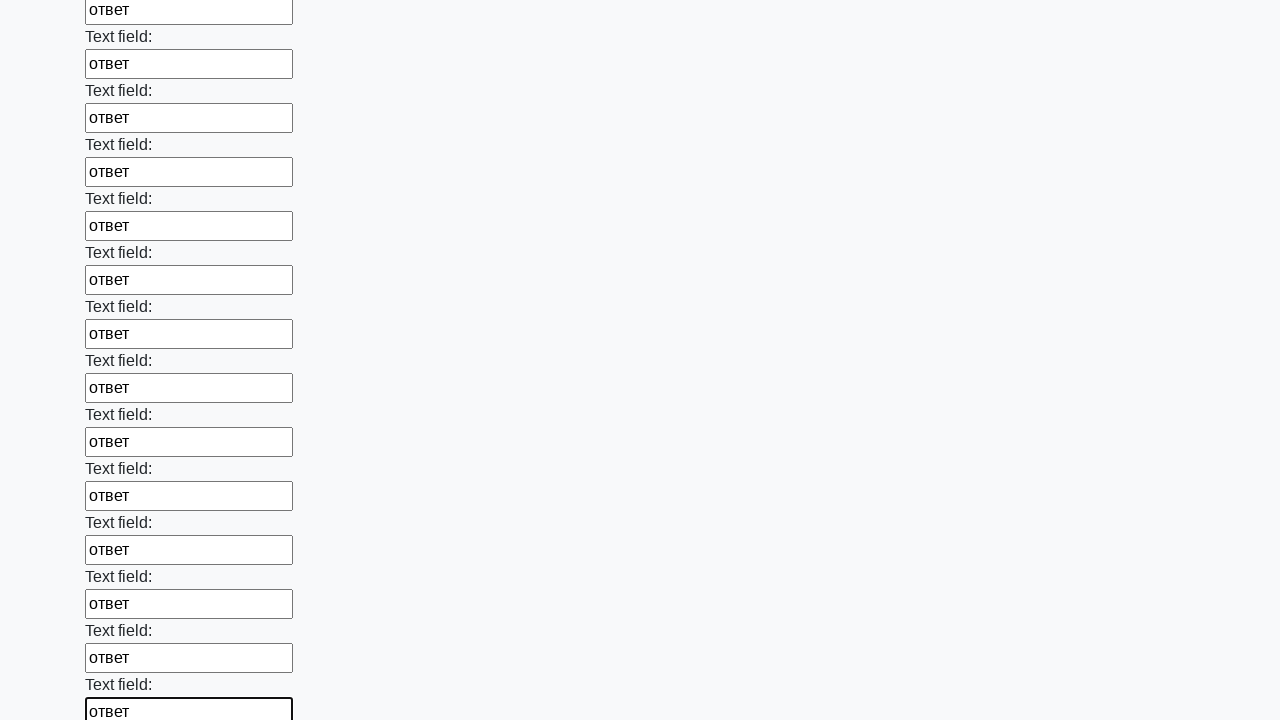

Filled an input field with 'ответ' on input >> nth=57
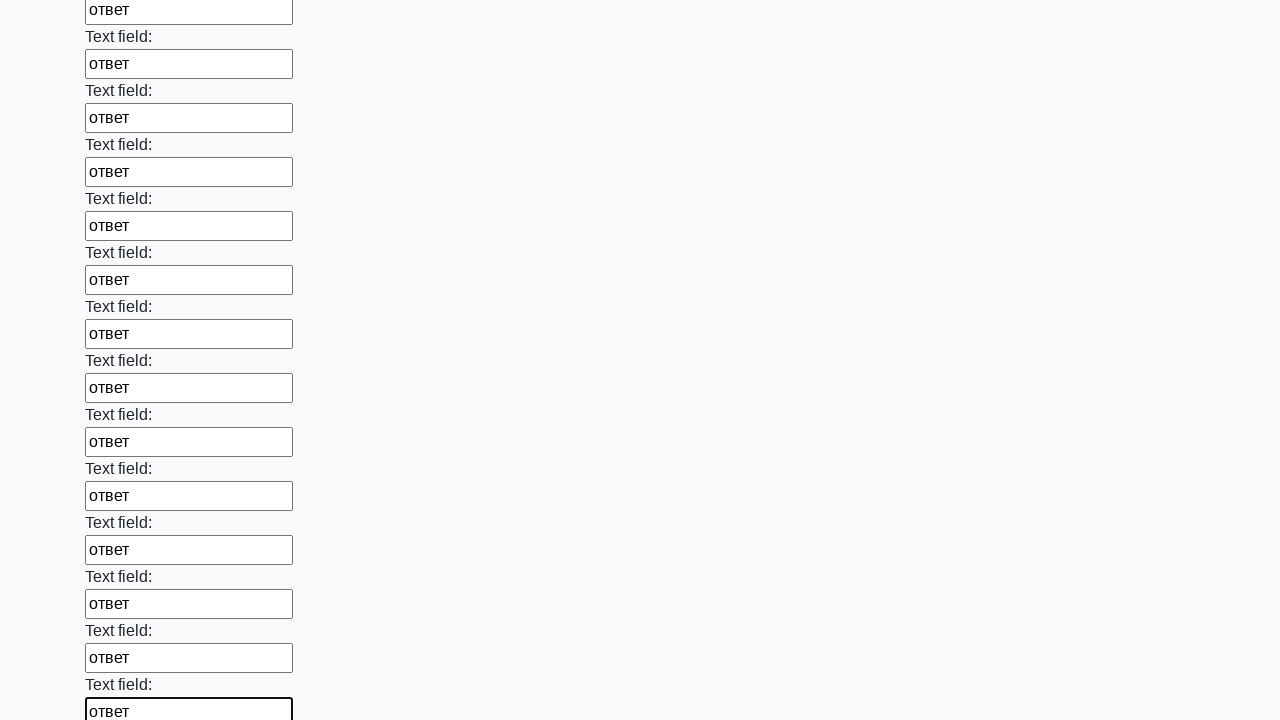

Filled an input field with 'ответ' on input >> nth=58
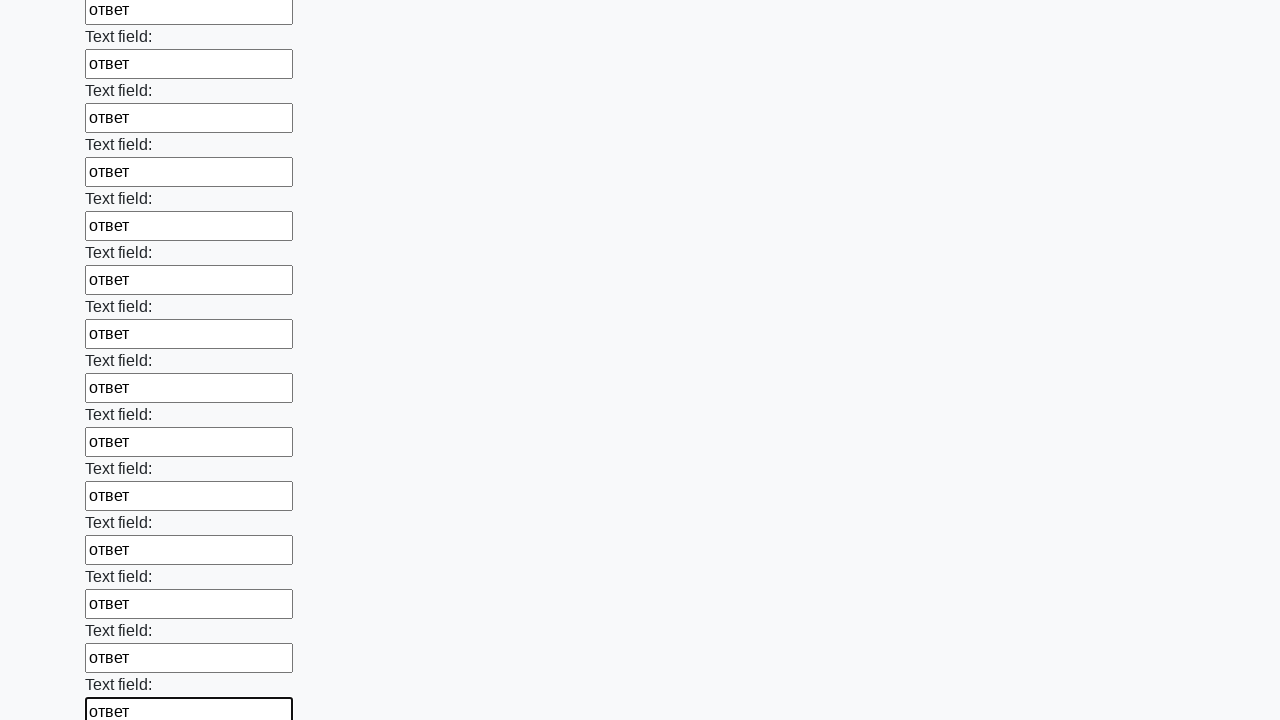

Filled an input field with 'ответ' on input >> nth=59
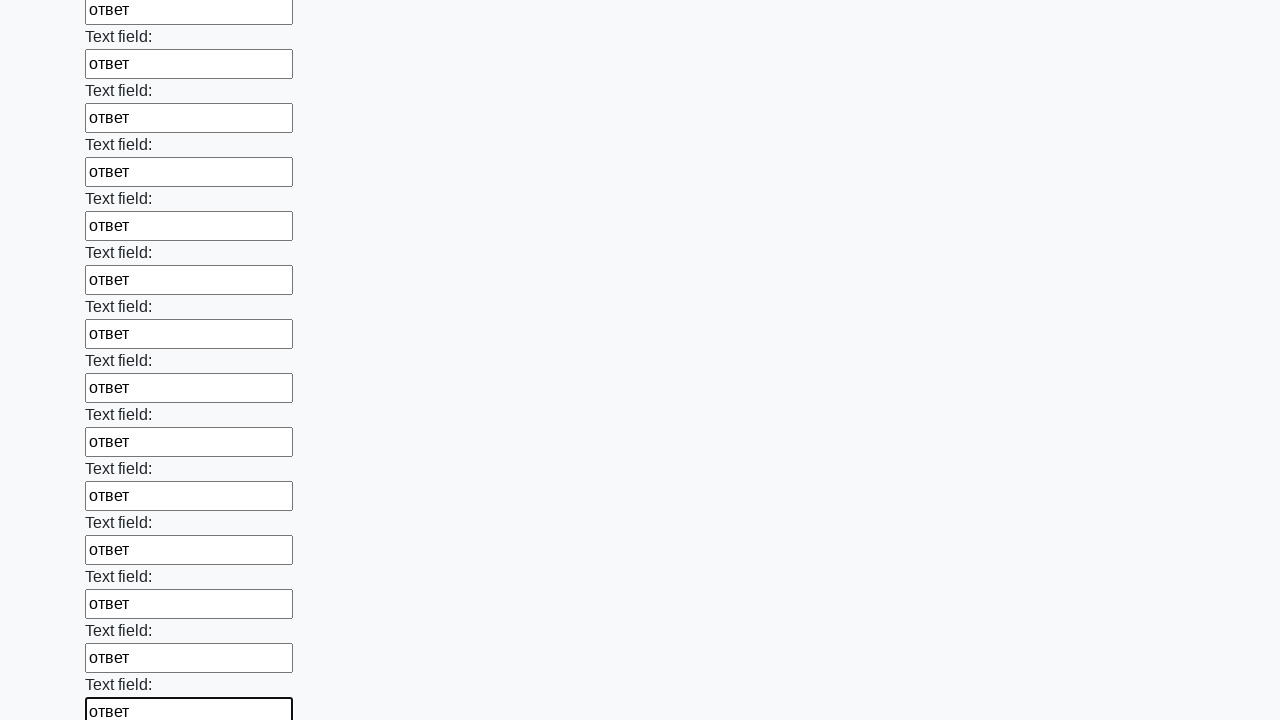

Filled an input field with 'ответ' on input >> nth=60
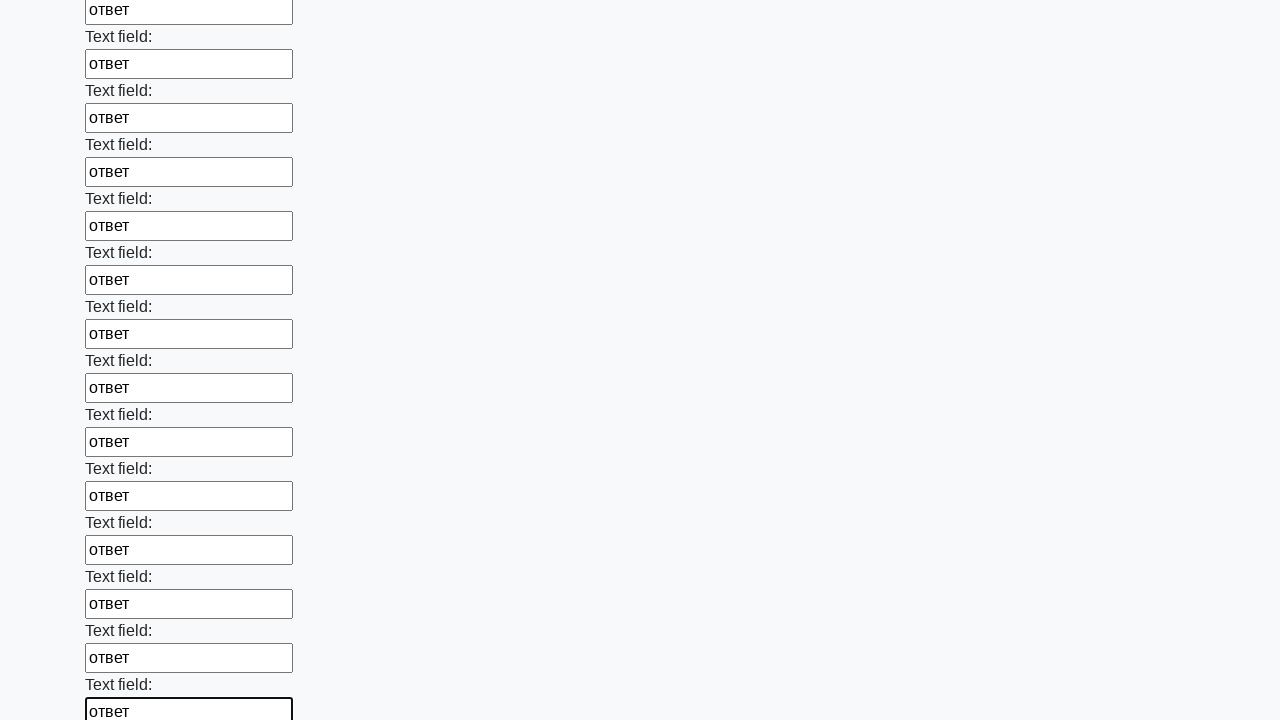

Filled an input field with 'ответ' on input >> nth=61
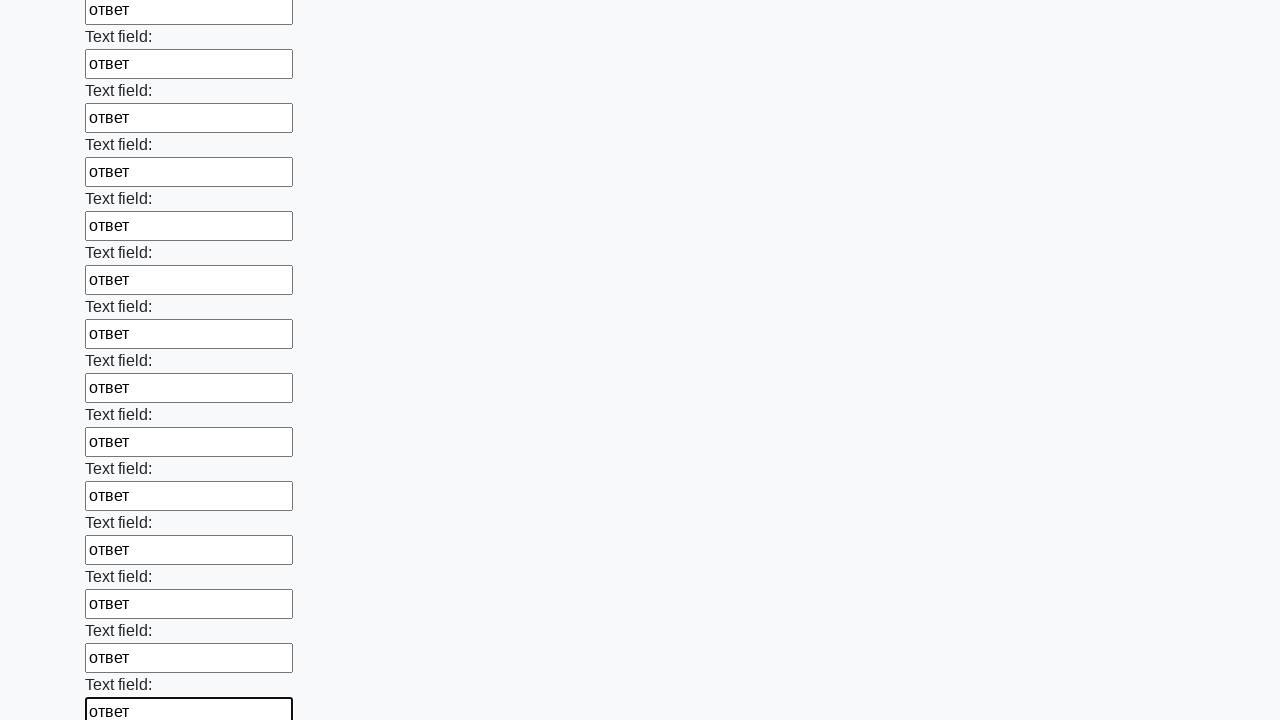

Filled an input field with 'ответ' on input >> nth=62
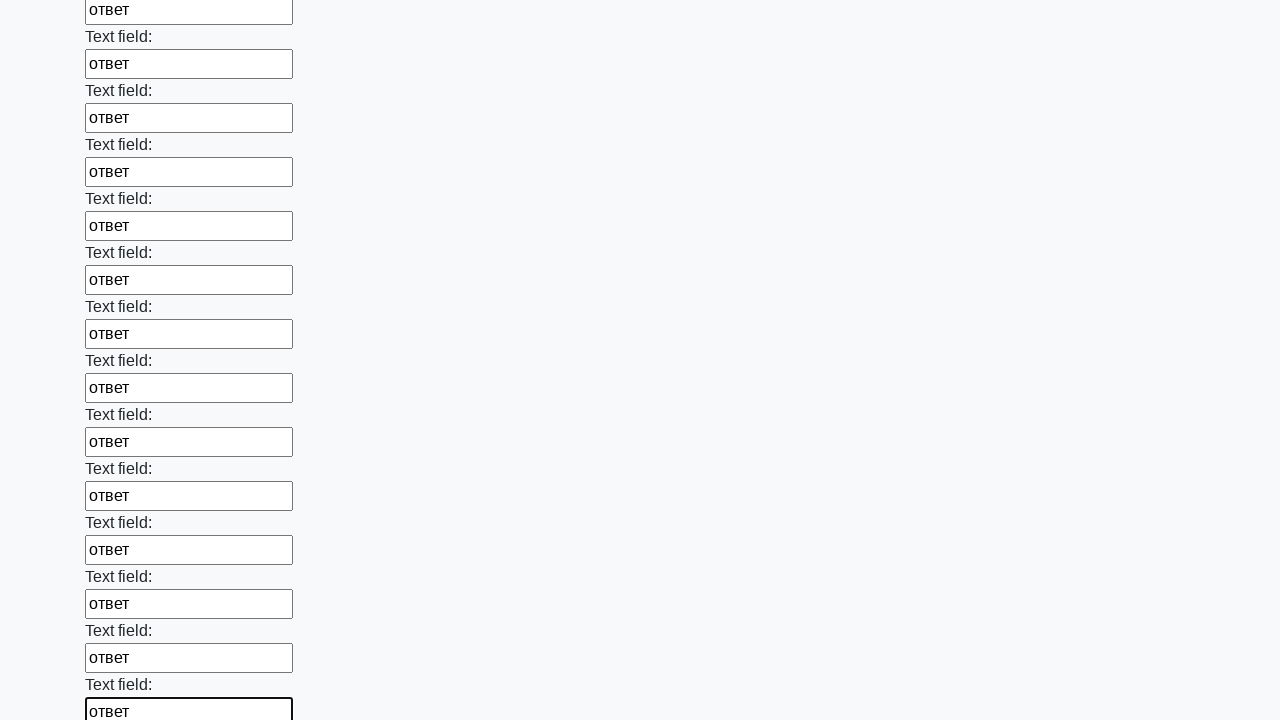

Filled an input field with 'ответ' on input >> nth=63
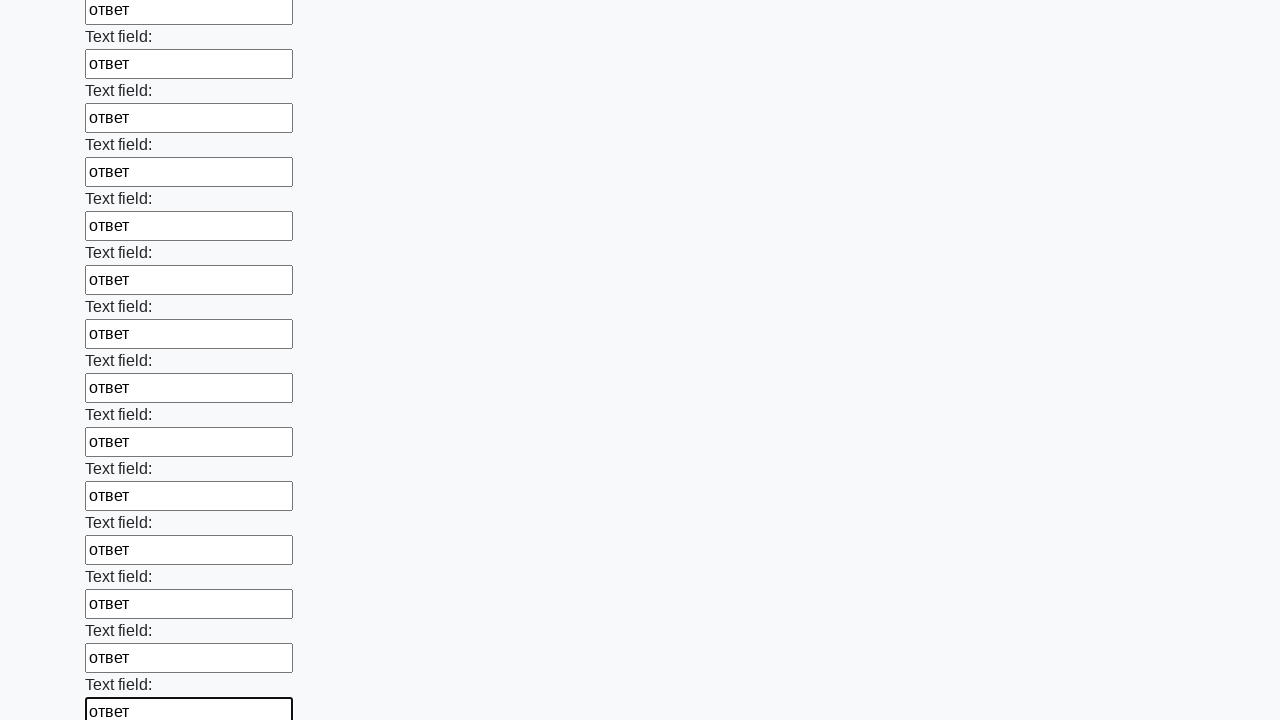

Filled an input field with 'ответ' on input >> nth=64
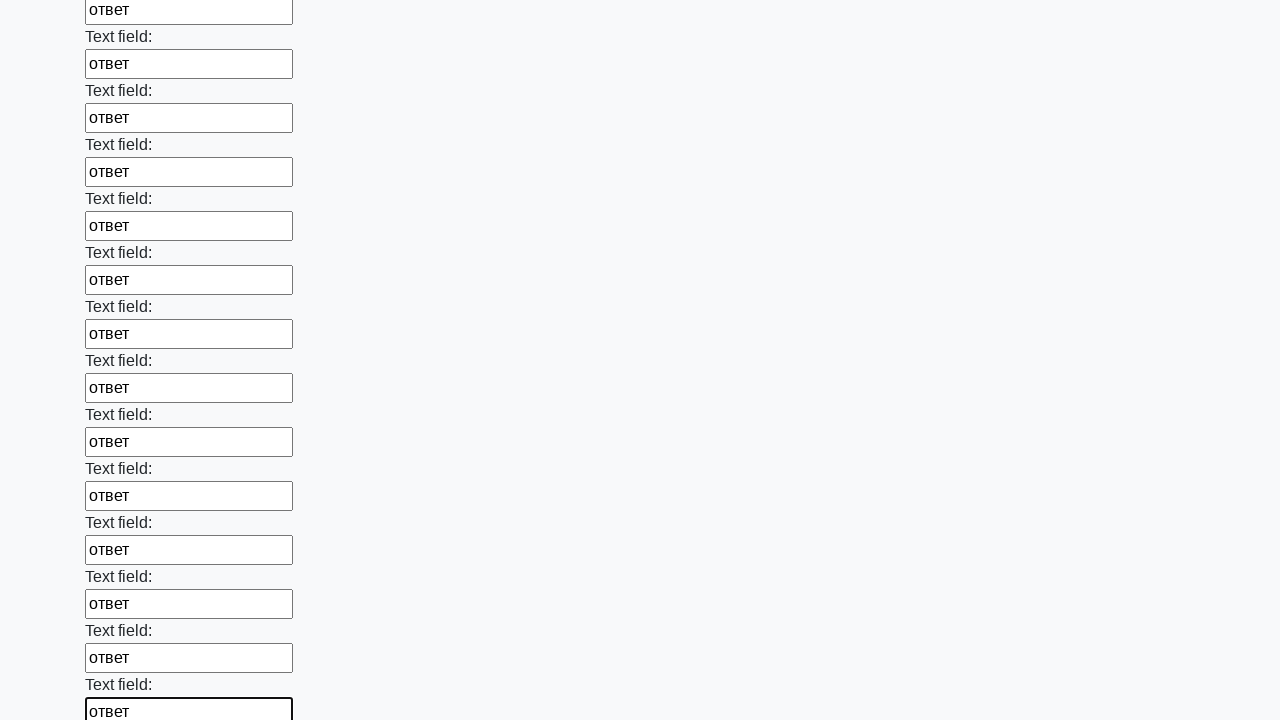

Filled an input field with 'ответ' on input >> nth=65
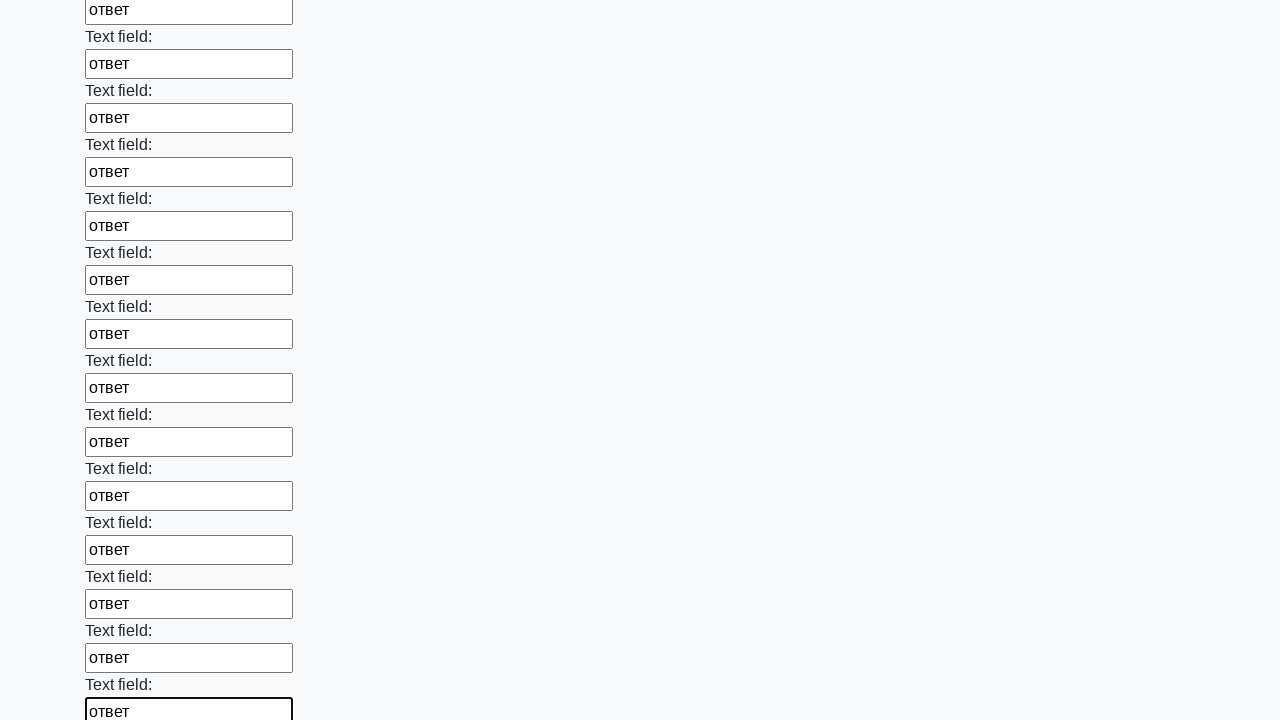

Filled an input field with 'ответ' on input >> nth=66
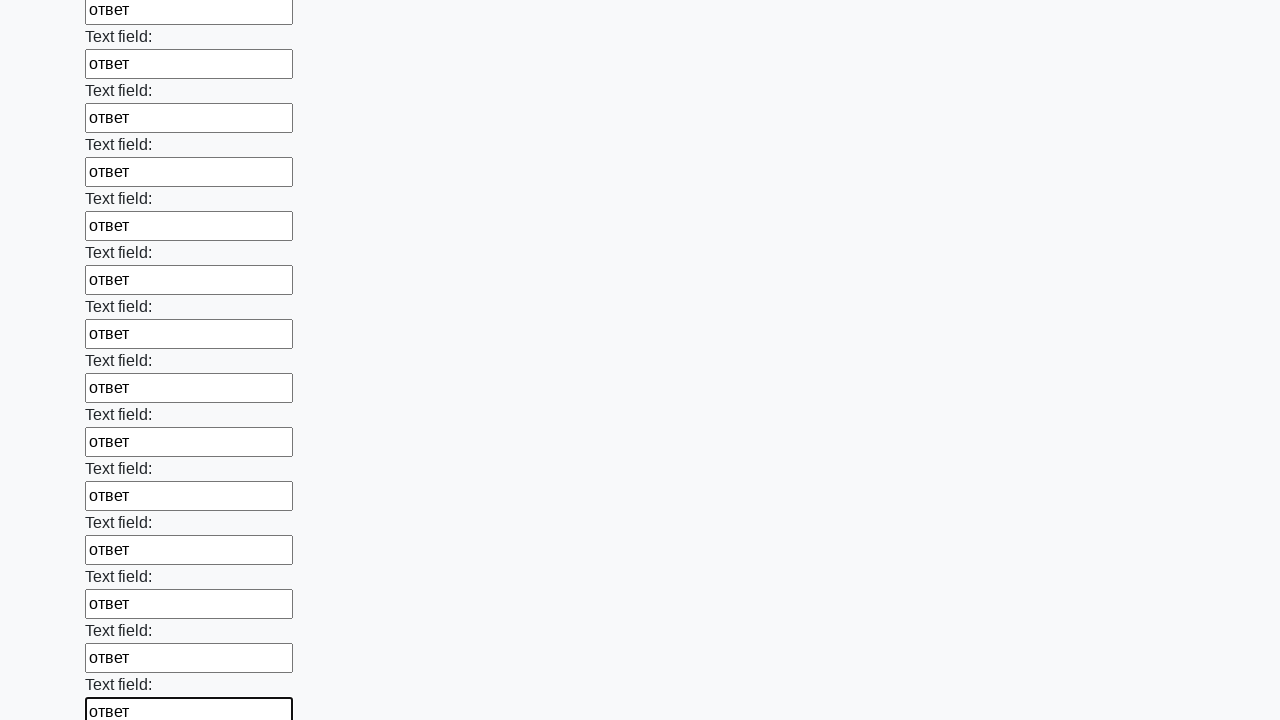

Filled an input field with 'ответ' on input >> nth=67
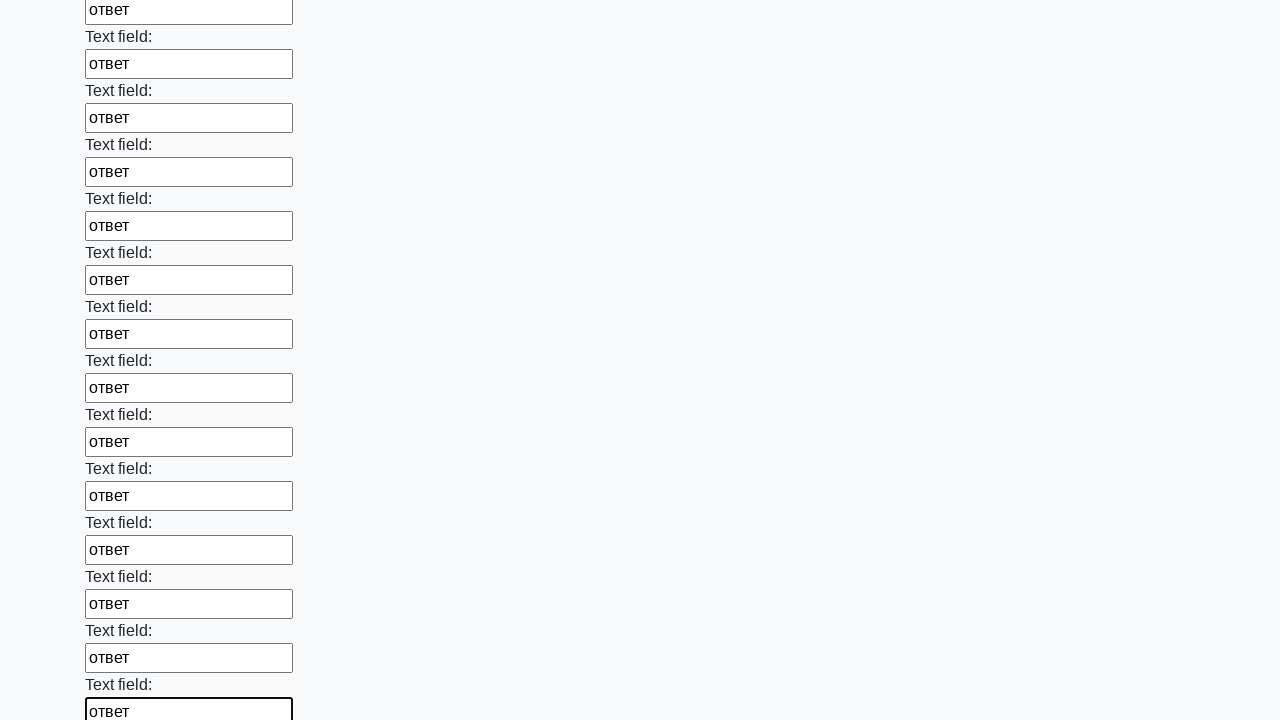

Filled an input field with 'ответ' on input >> nth=68
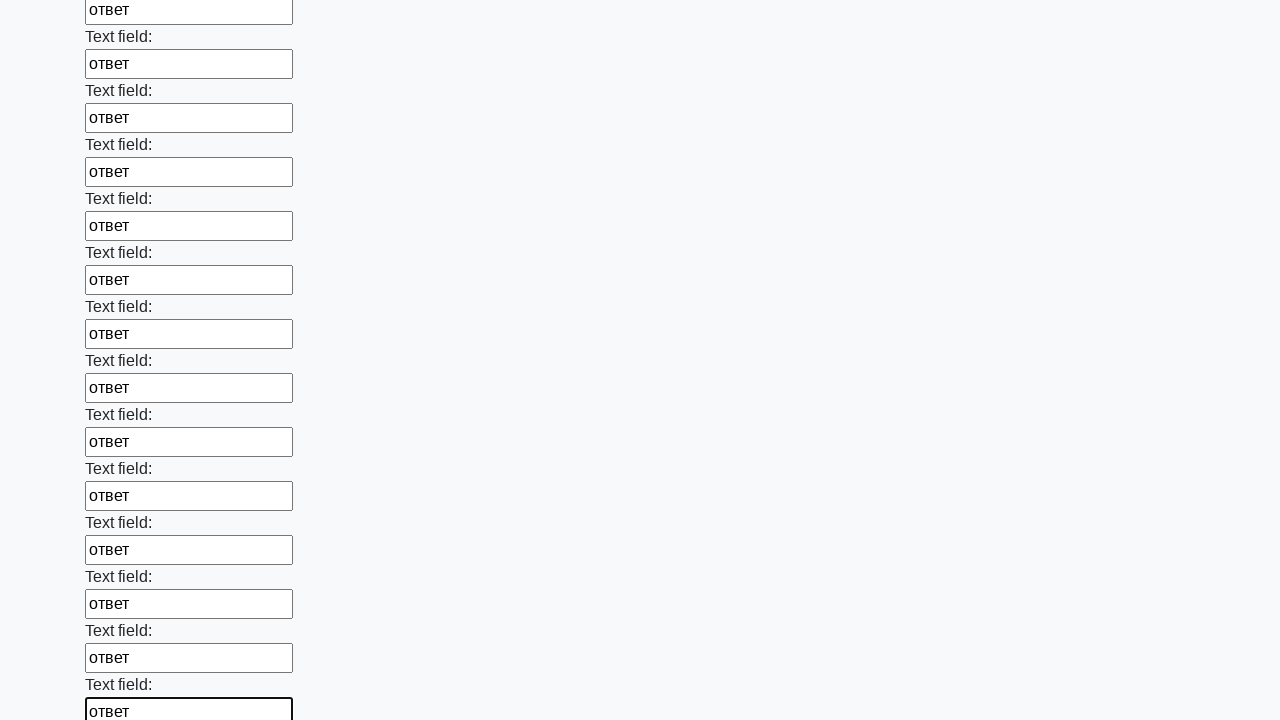

Filled an input field with 'ответ' on input >> nth=69
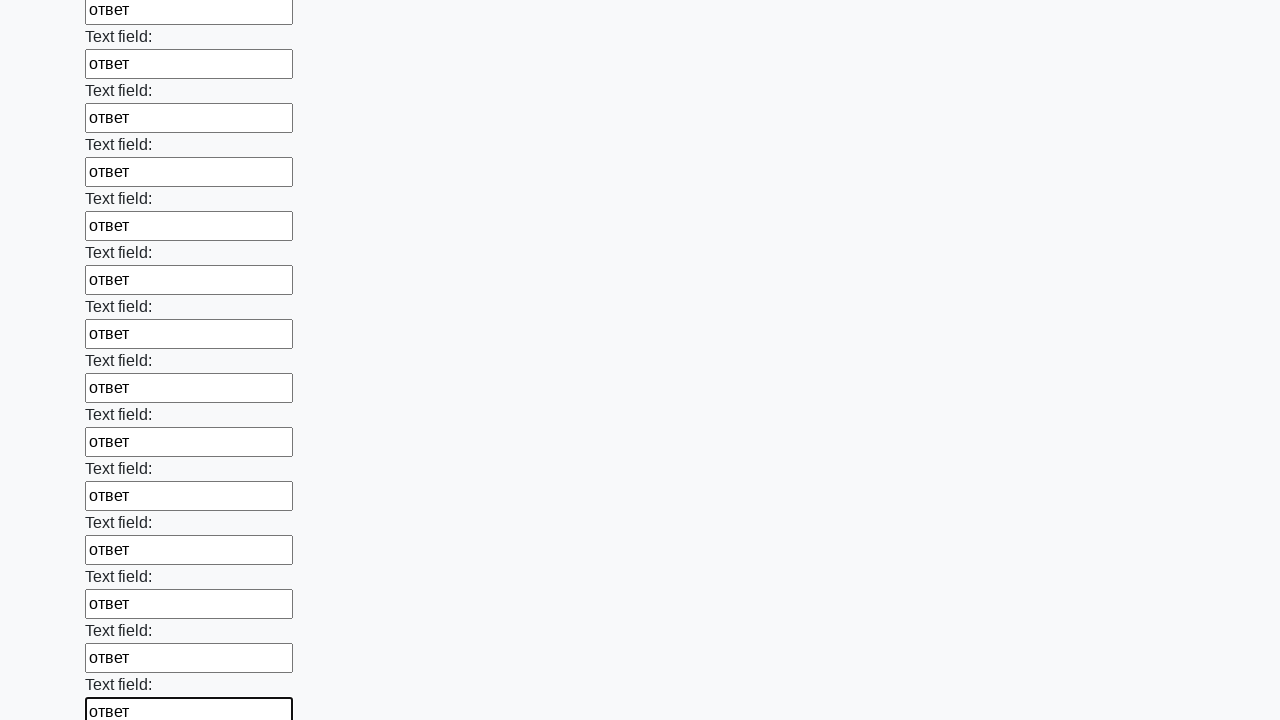

Filled an input field with 'ответ' on input >> nth=70
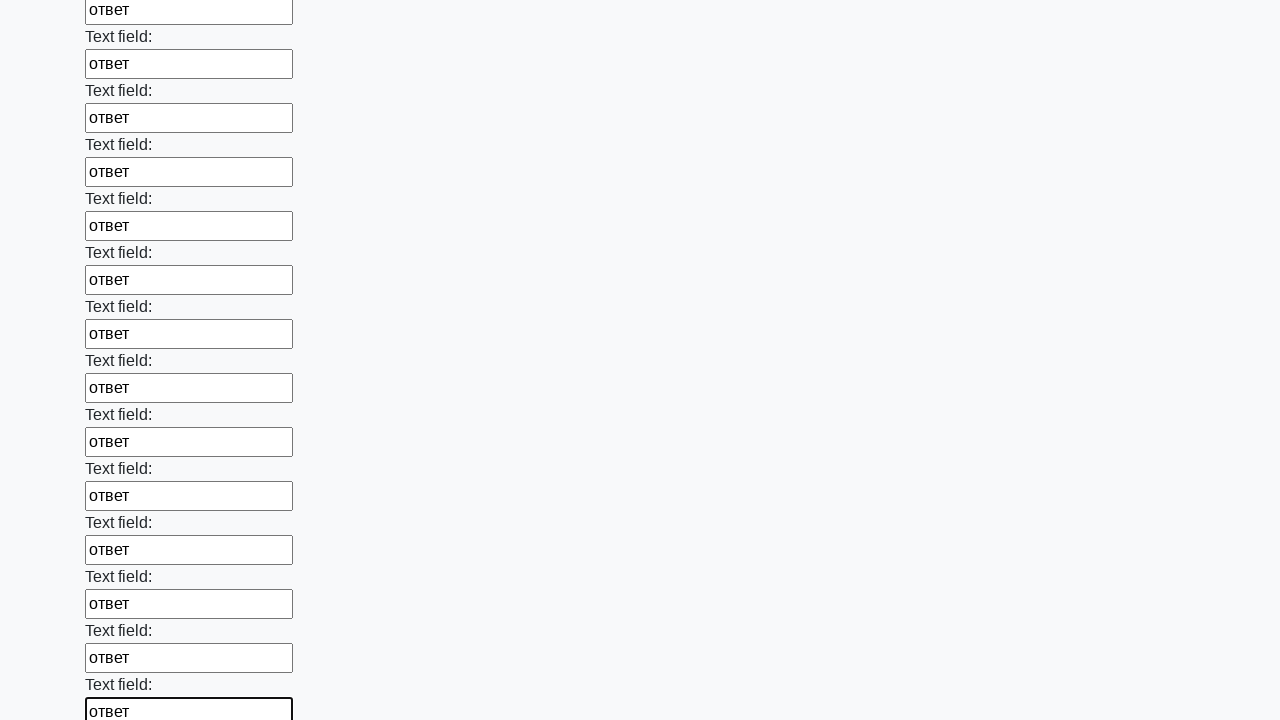

Filled an input field with 'ответ' on input >> nth=71
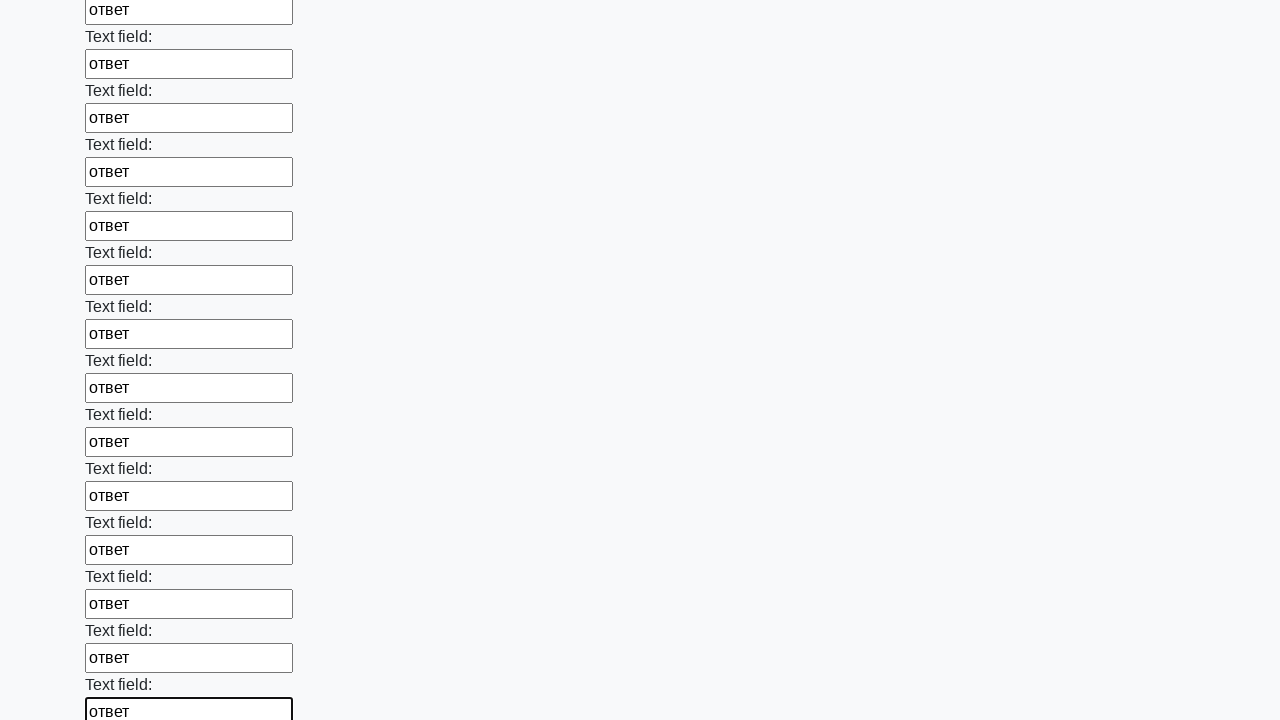

Filled an input field with 'ответ' on input >> nth=72
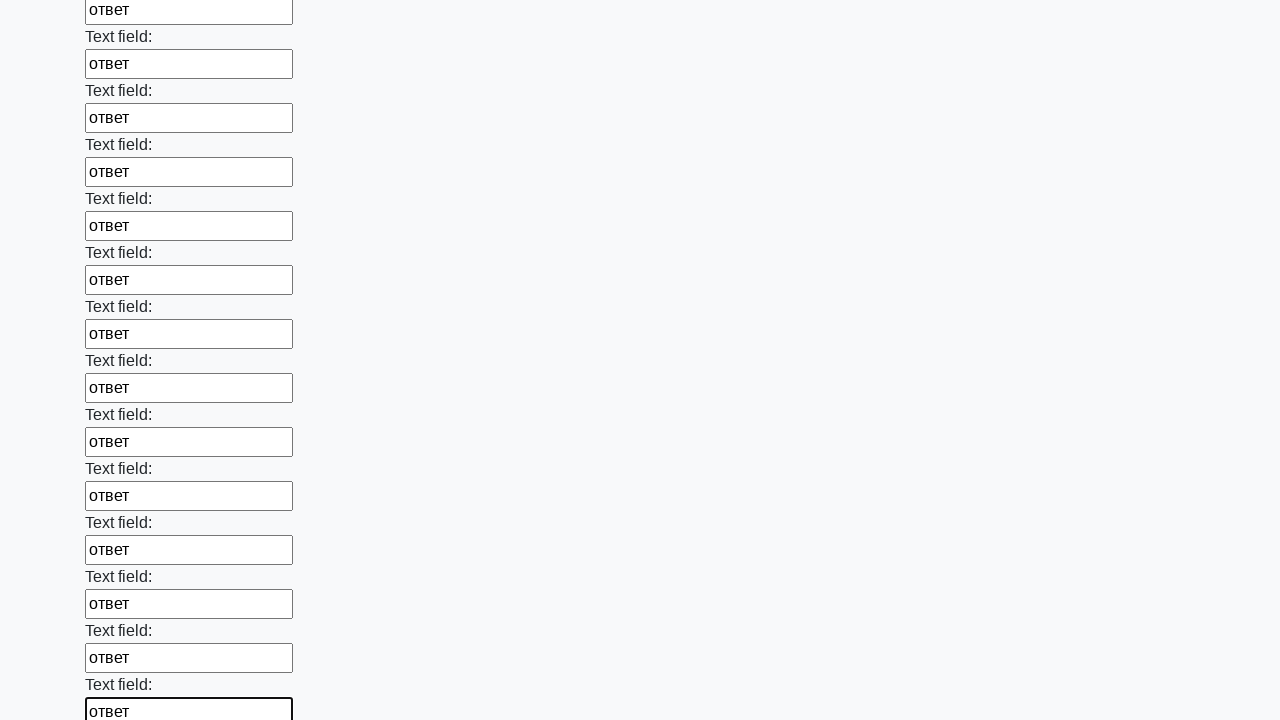

Filled an input field with 'ответ' on input >> nth=73
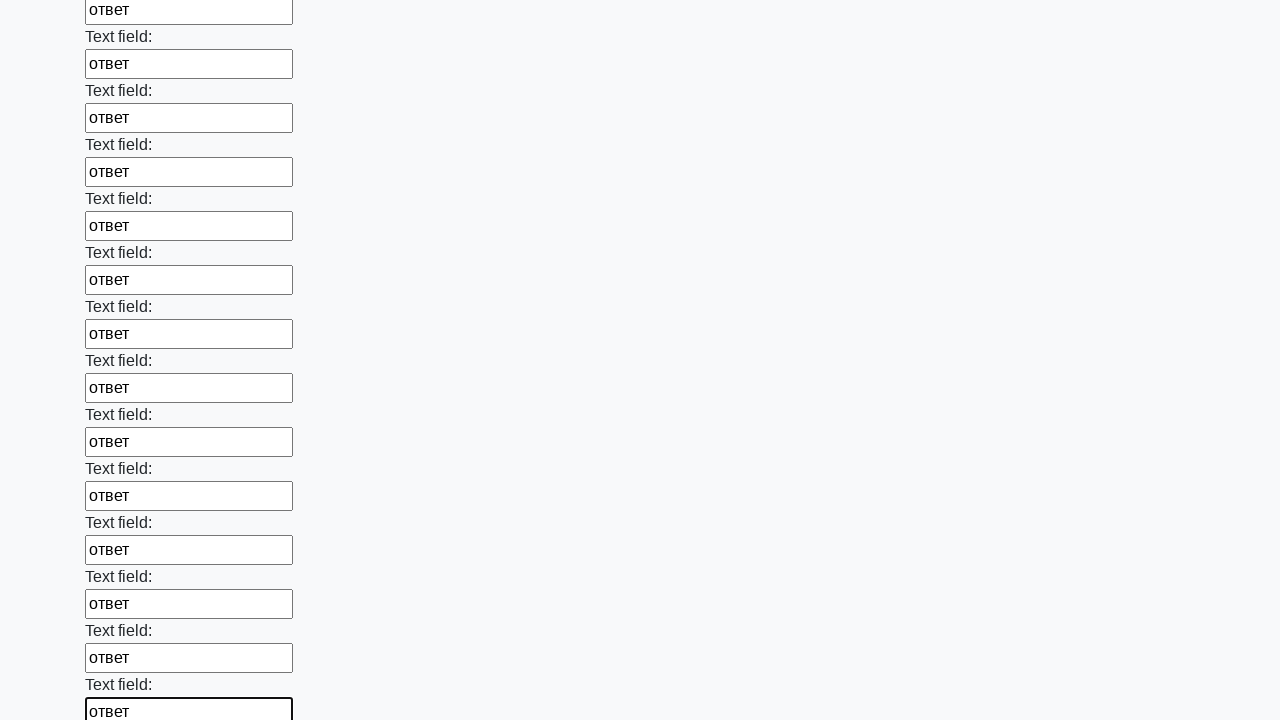

Filled an input field with 'ответ' on input >> nth=74
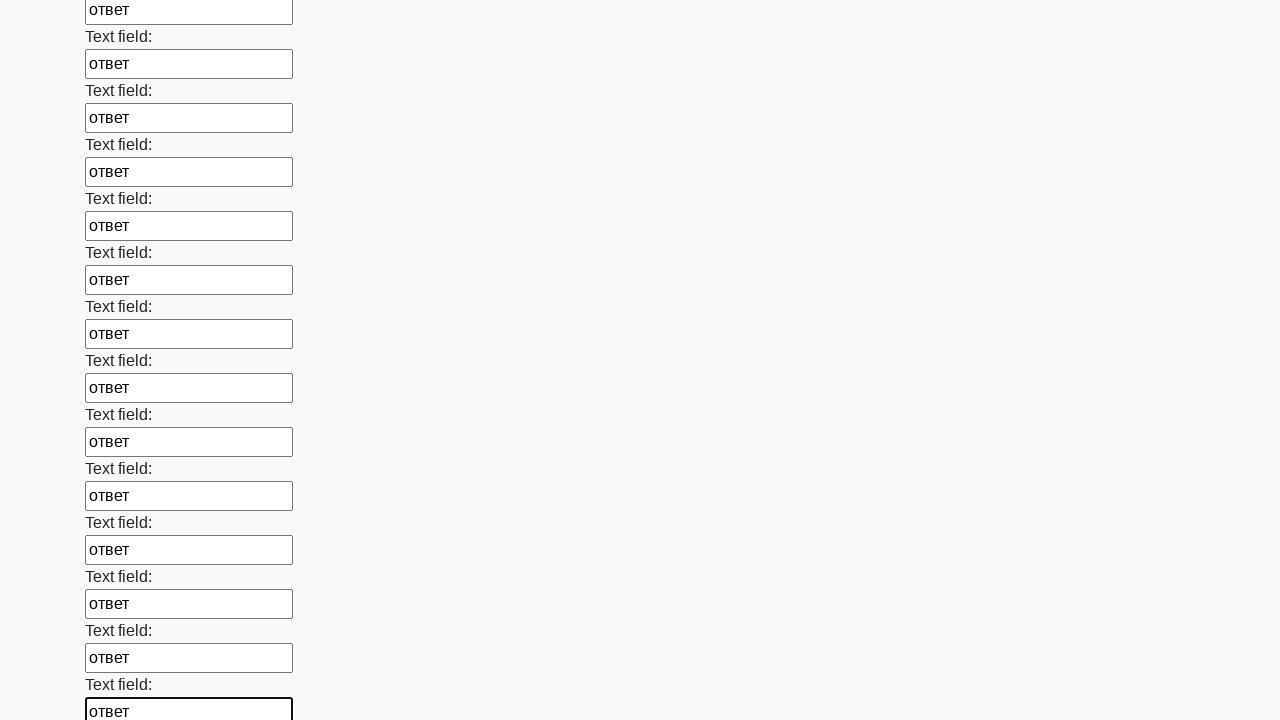

Filled an input field with 'ответ' on input >> nth=75
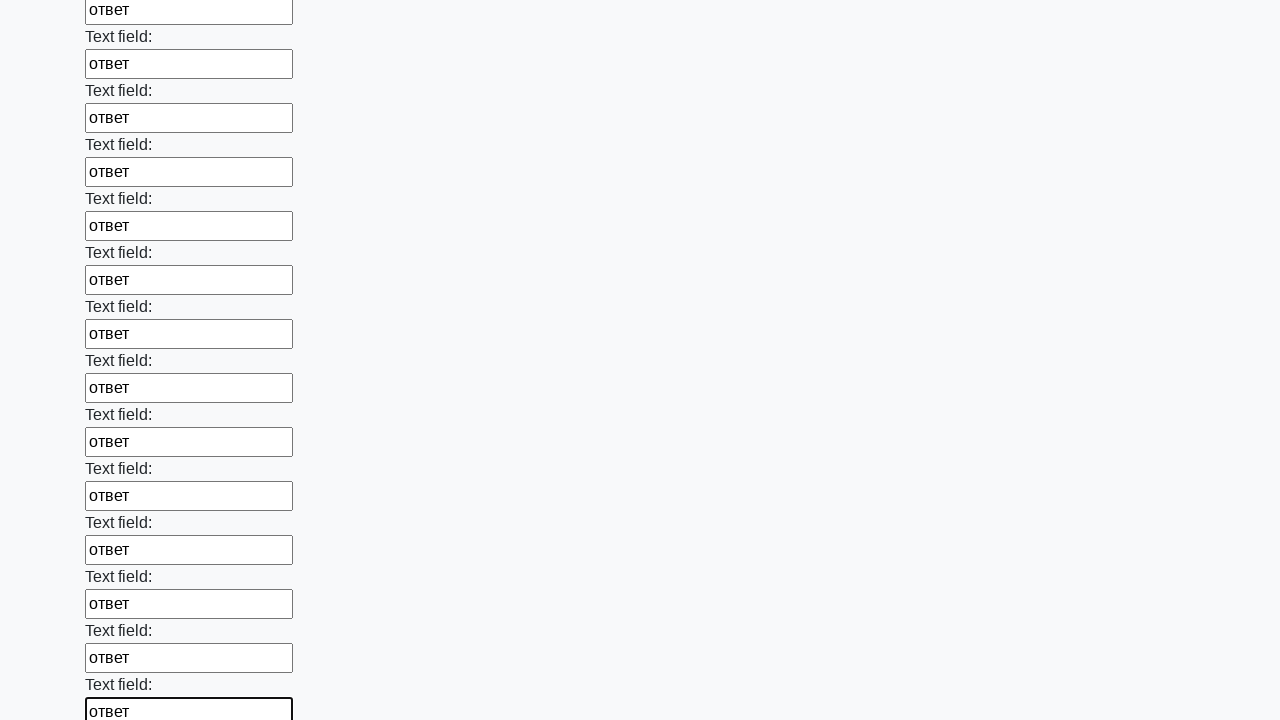

Filled an input field with 'ответ' on input >> nth=76
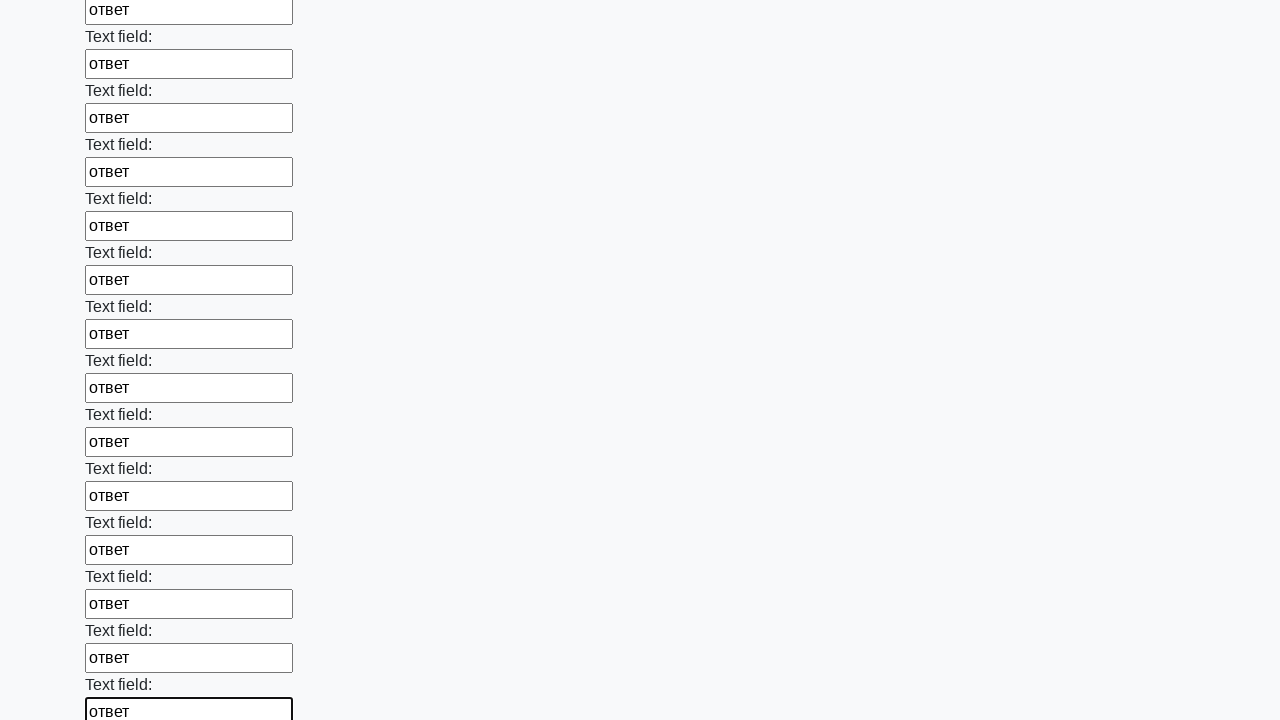

Filled an input field with 'ответ' on input >> nth=77
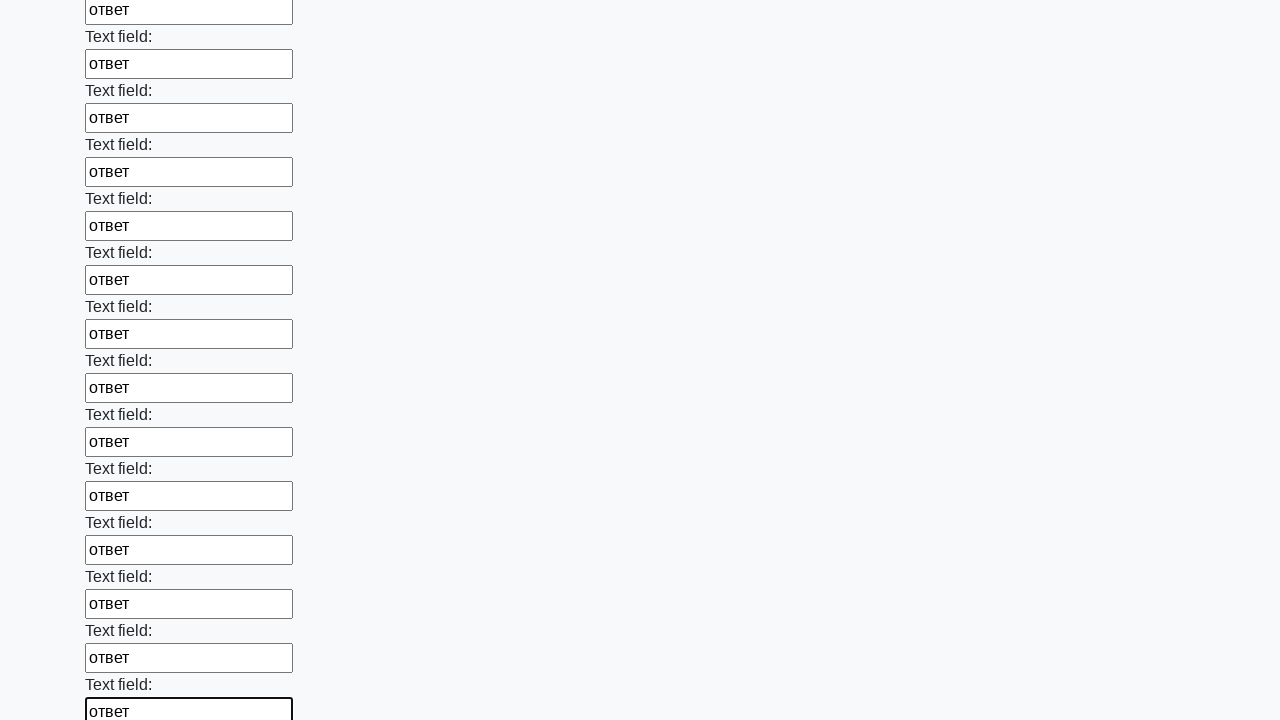

Filled an input field with 'ответ' on input >> nth=78
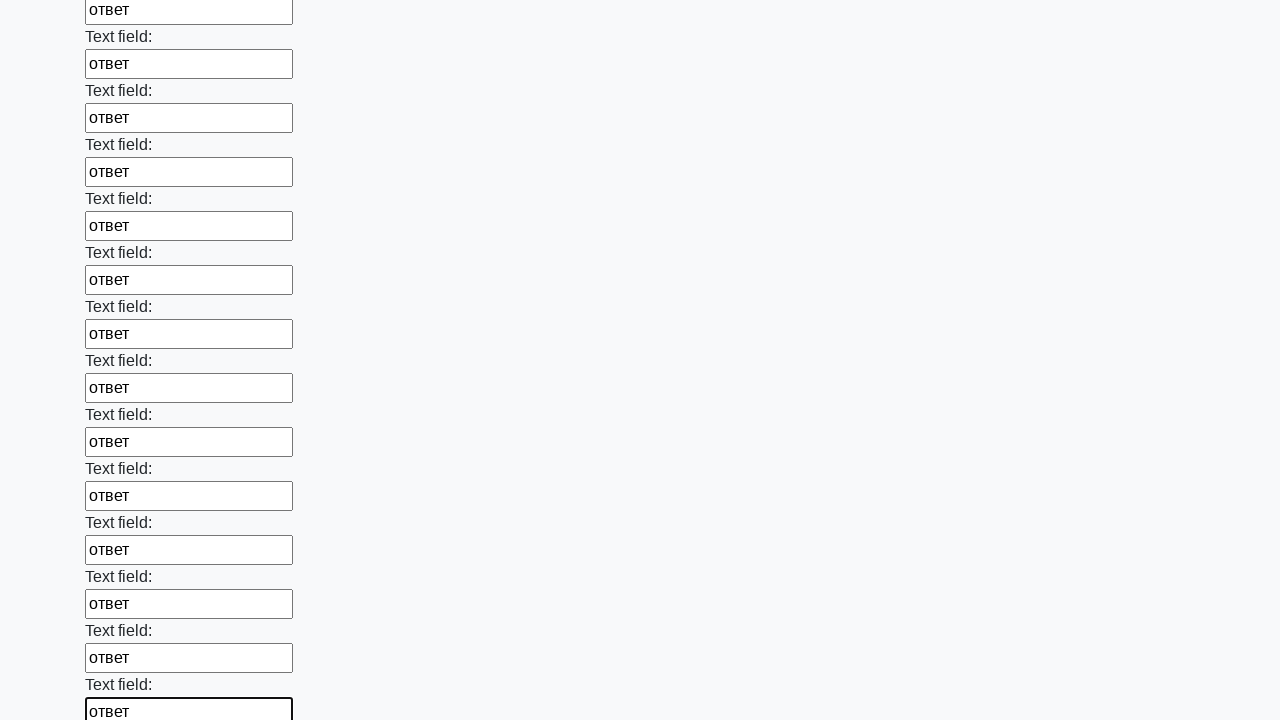

Filled an input field with 'ответ' on input >> nth=79
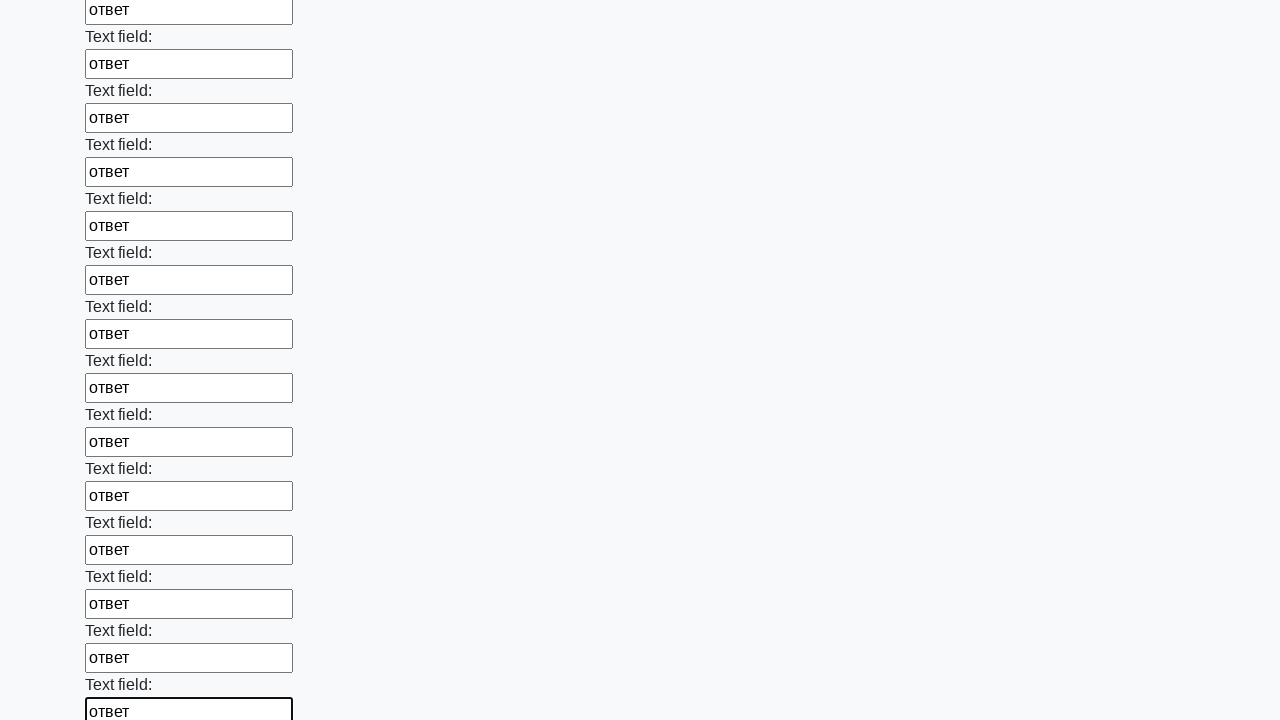

Filled an input field with 'ответ' on input >> nth=80
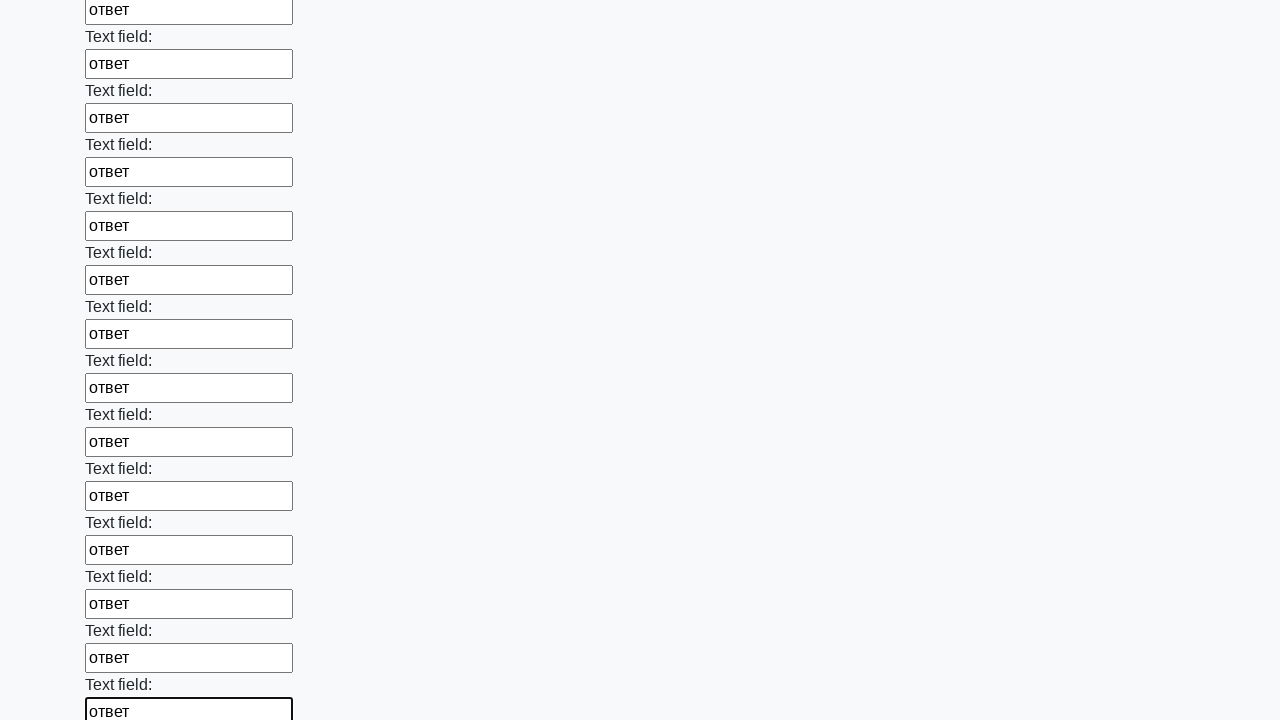

Filled an input field with 'ответ' on input >> nth=81
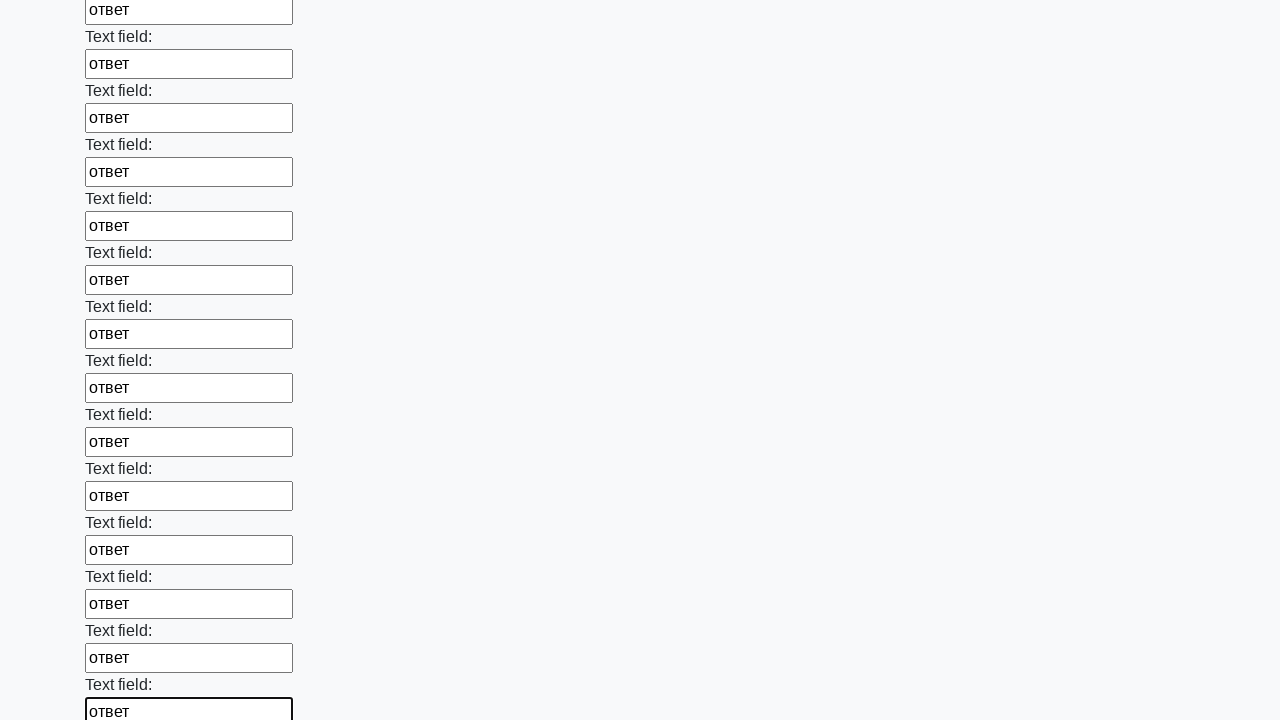

Filled an input field with 'ответ' on input >> nth=82
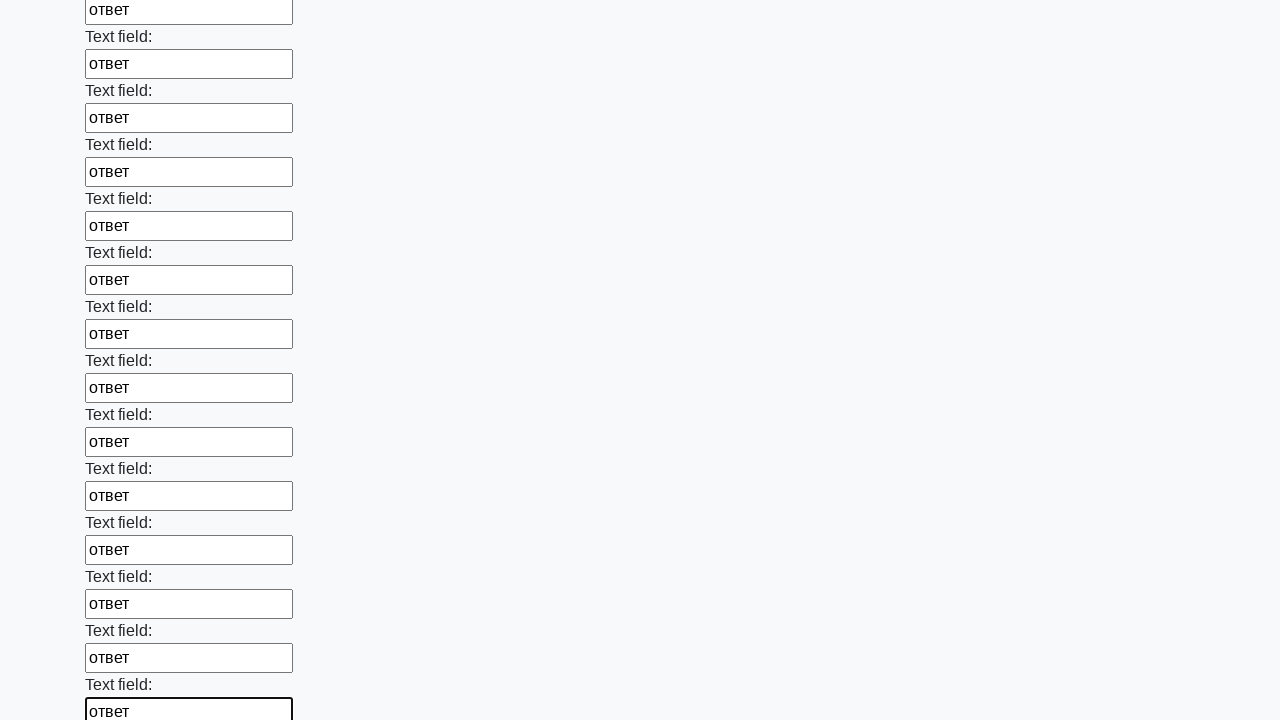

Filled an input field with 'ответ' on input >> nth=83
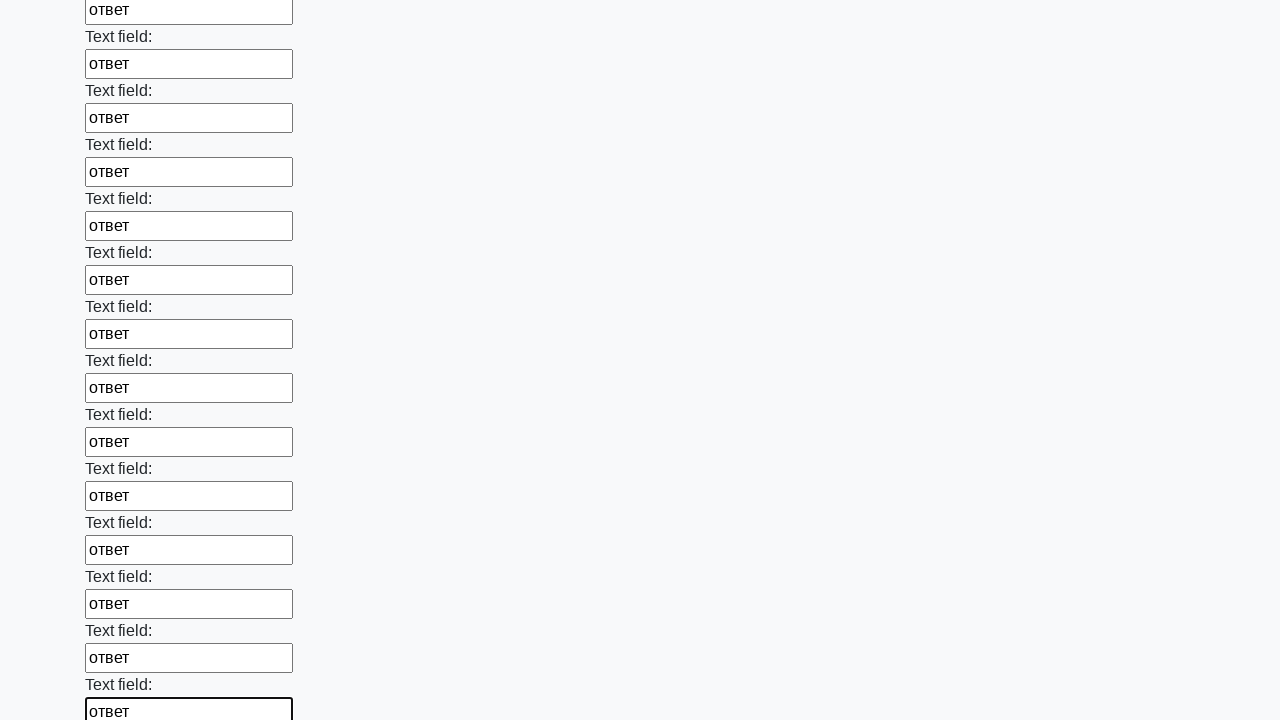

Filled an input field with 'ответ' on input >> nth=84
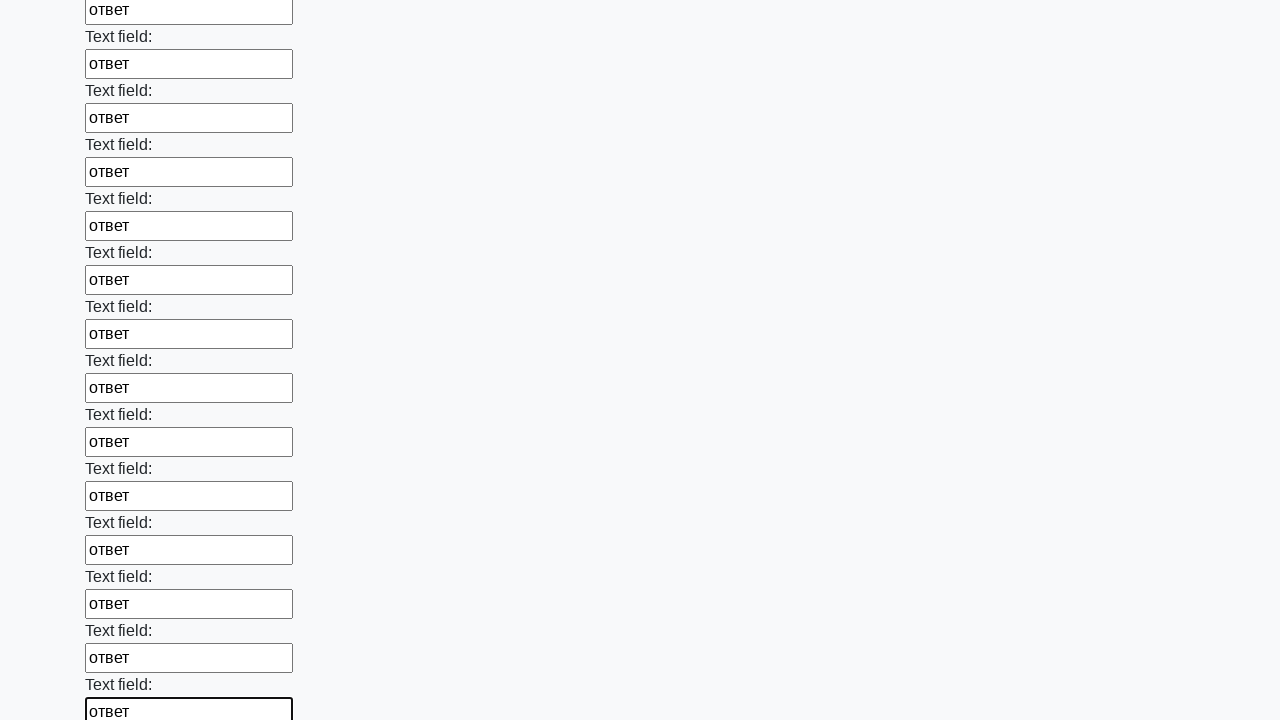

Filled an input field with 'ответ' on input >> nth=85
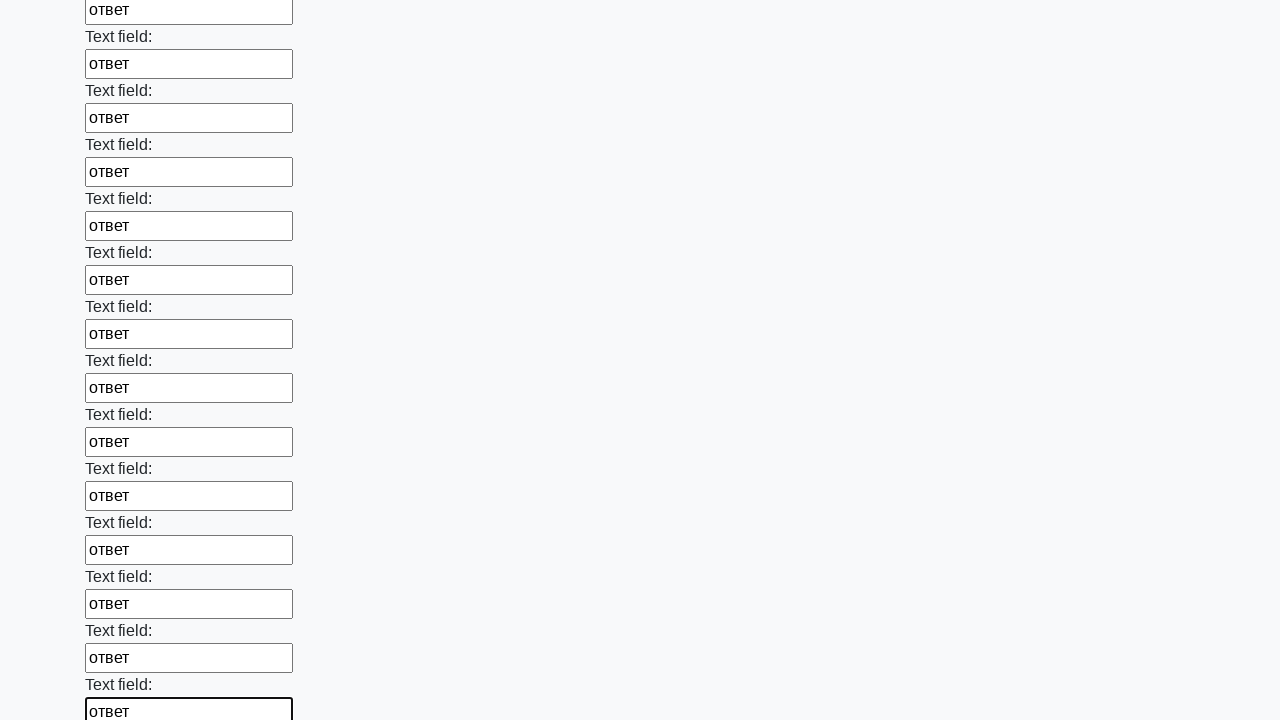

Filled an input field with 'ответ' on input >> nth=86
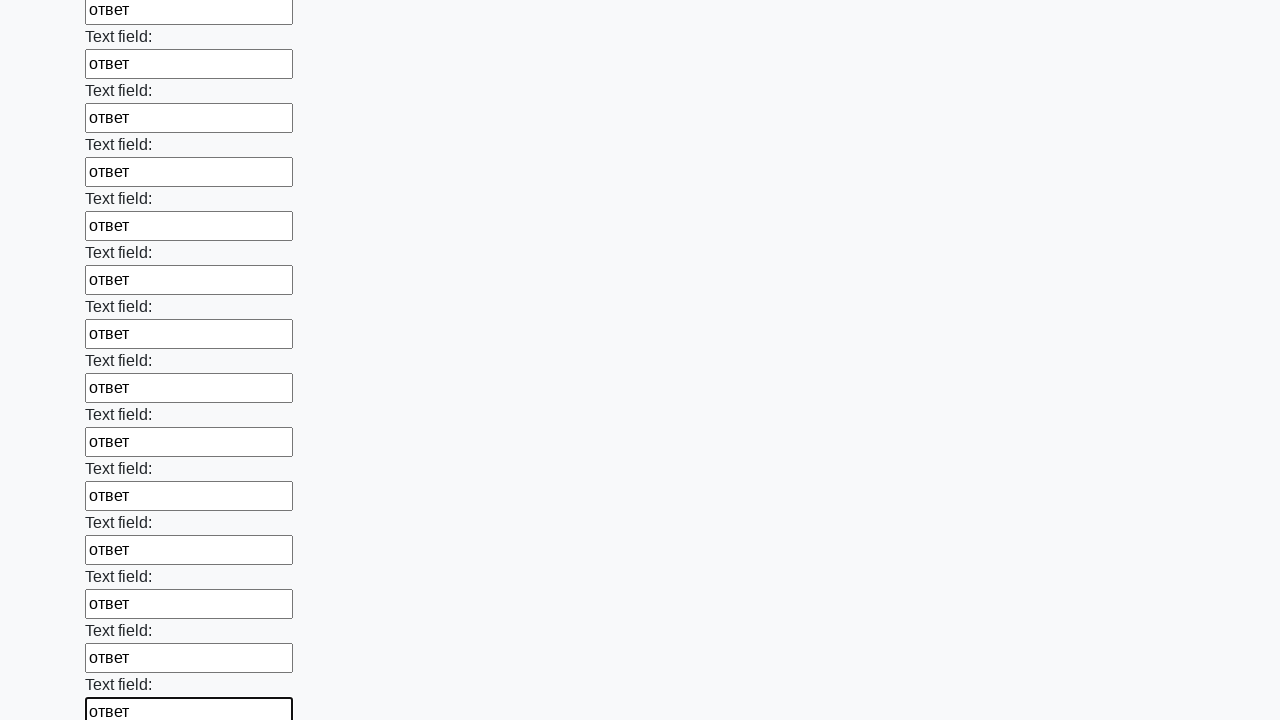

Filled an input field with 'ответ' on input >> nth=87
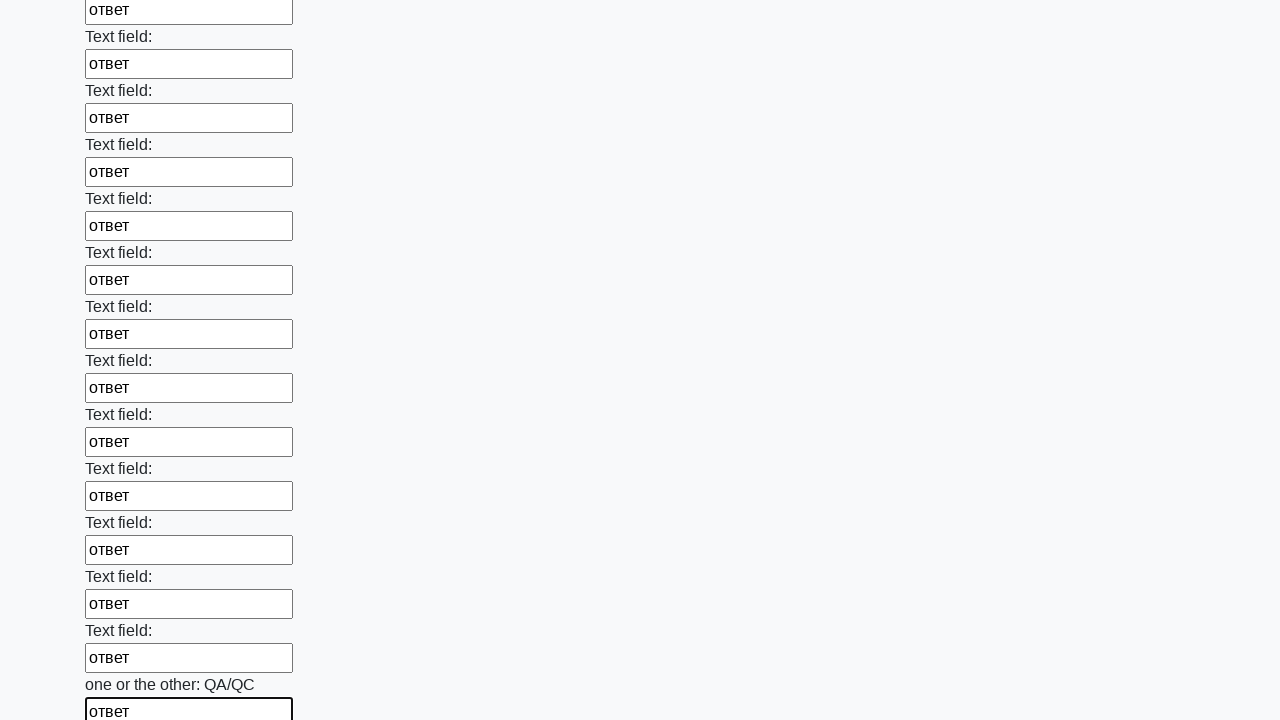

Filled an input field with 'ответ' on input >> nth=88
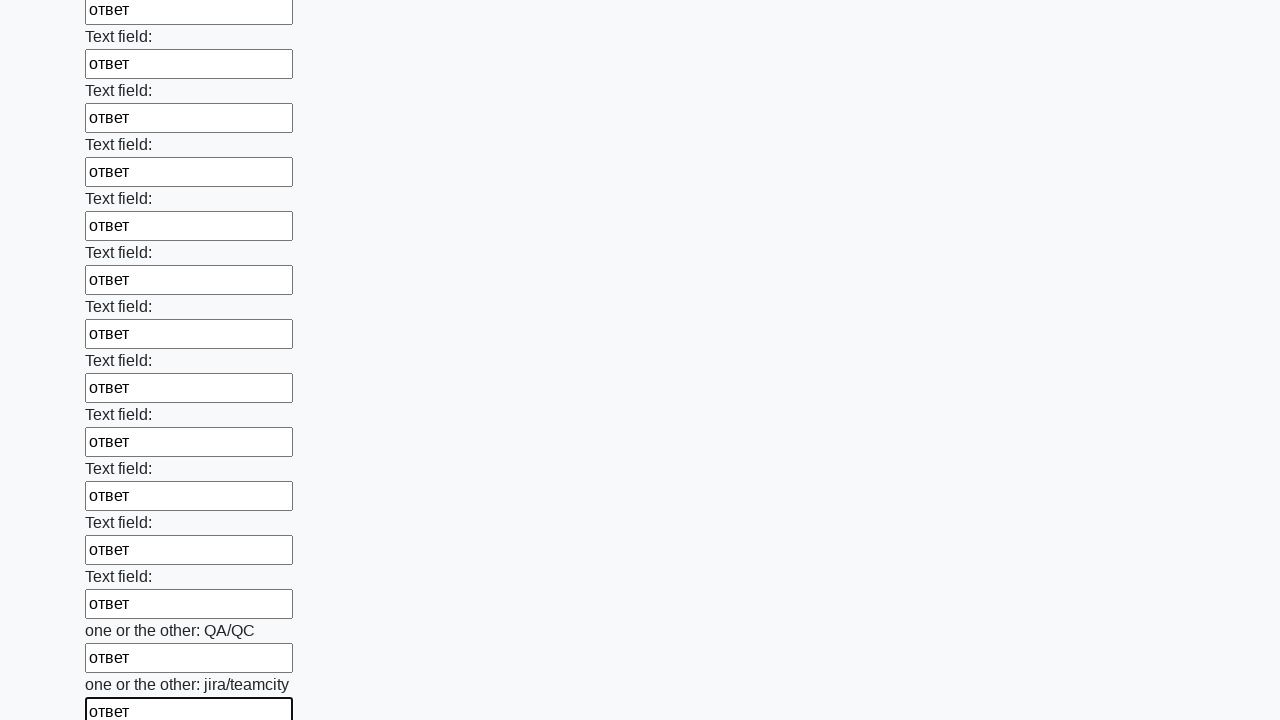

Filled an input field with 'ответ' on input >> nth=89
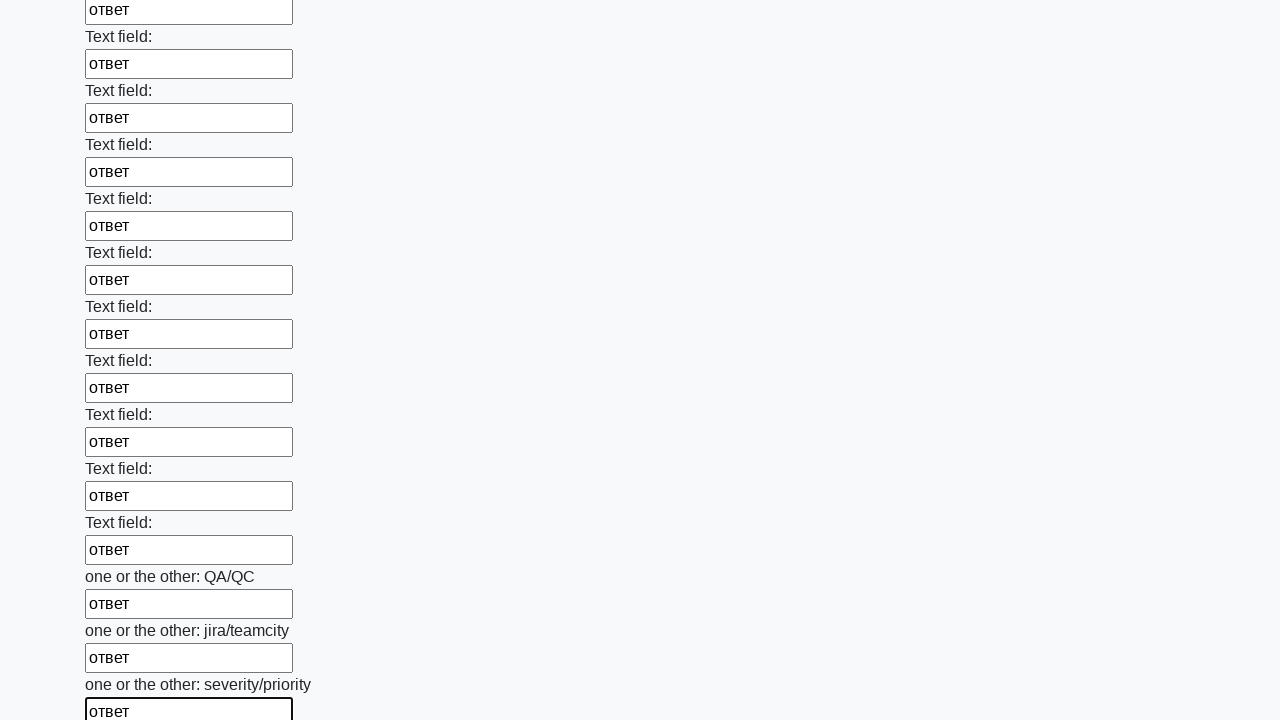

Filled an input field with 'ответ' on input >> nth=90
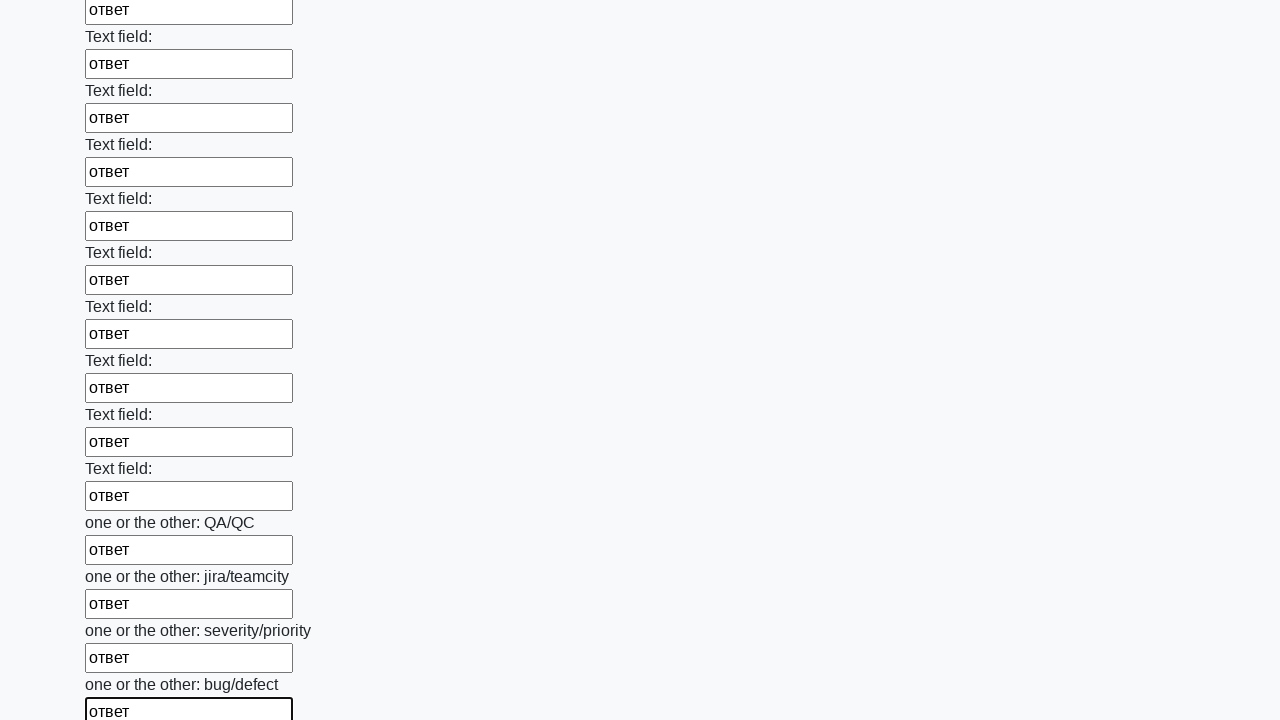

Filled an input field with 'ответ' on input >> nth=91
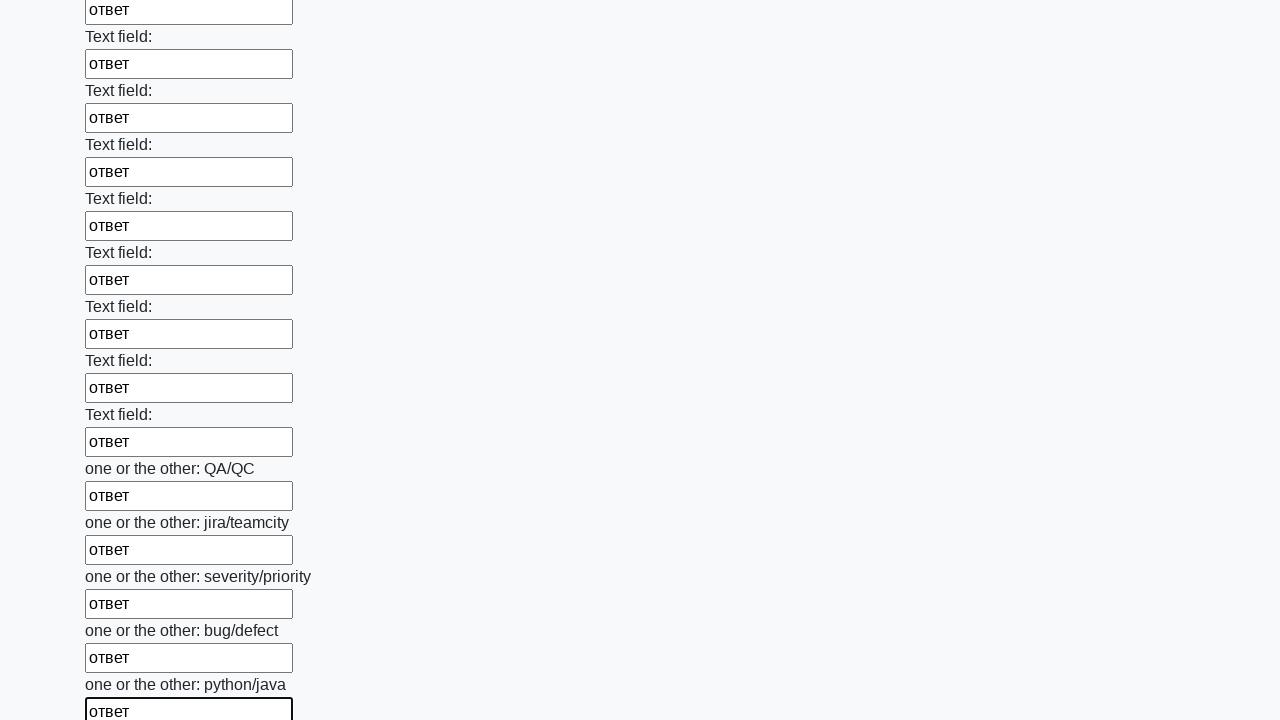

Filled an input field with 'ответ' on input >> nth=92
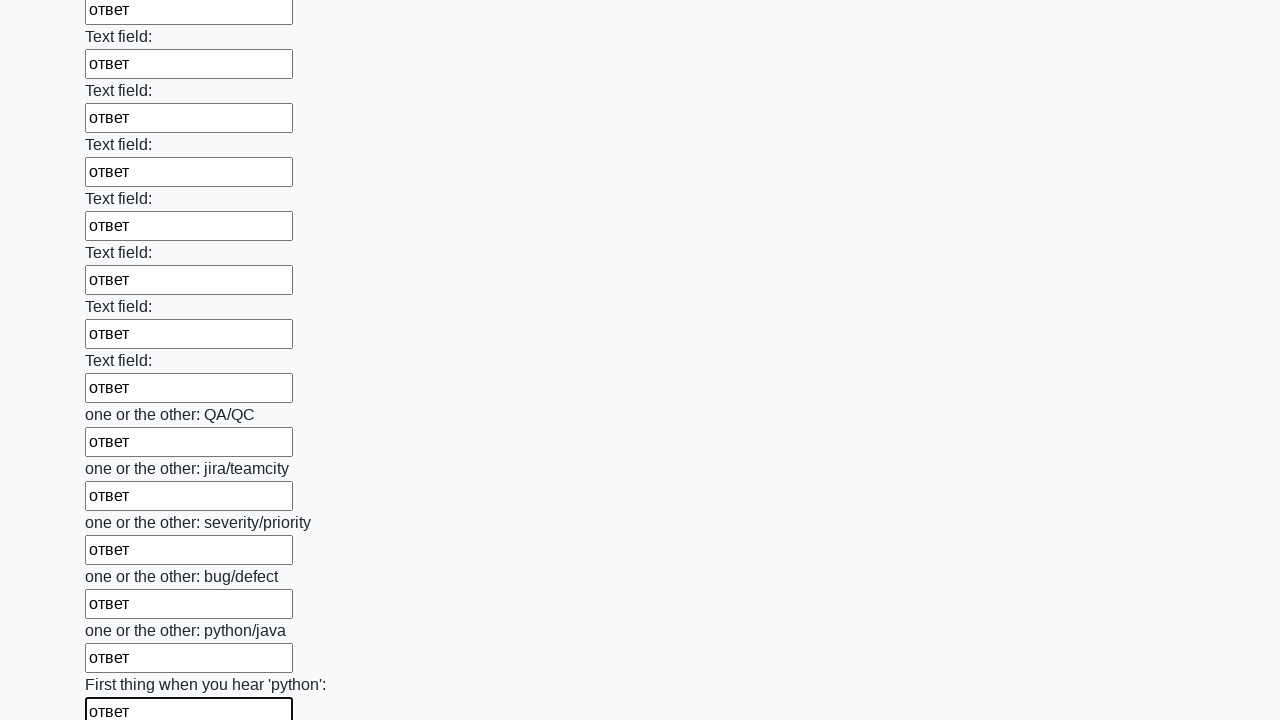

Filled an input field with 'ответ' on input >> nth=93
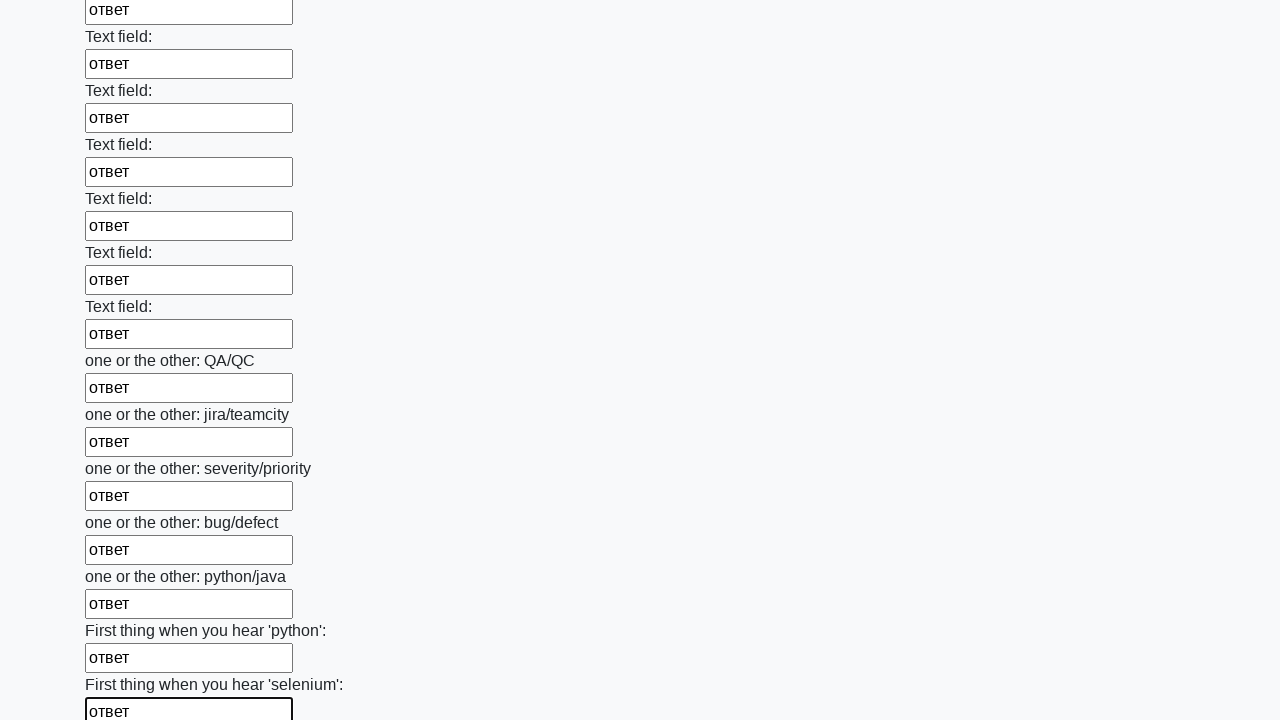

Filled an input field with 'ответ' on input >> nth=94
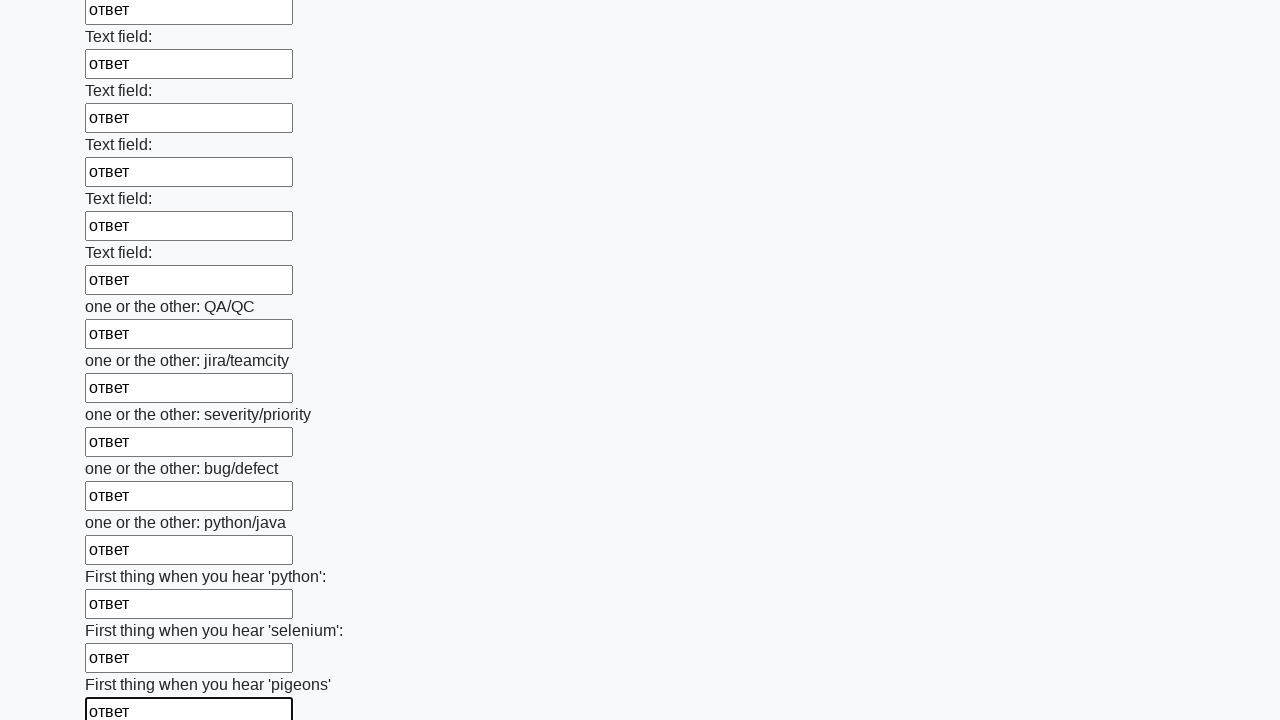

Filled an input field with 'ответ' on input >> nth=95
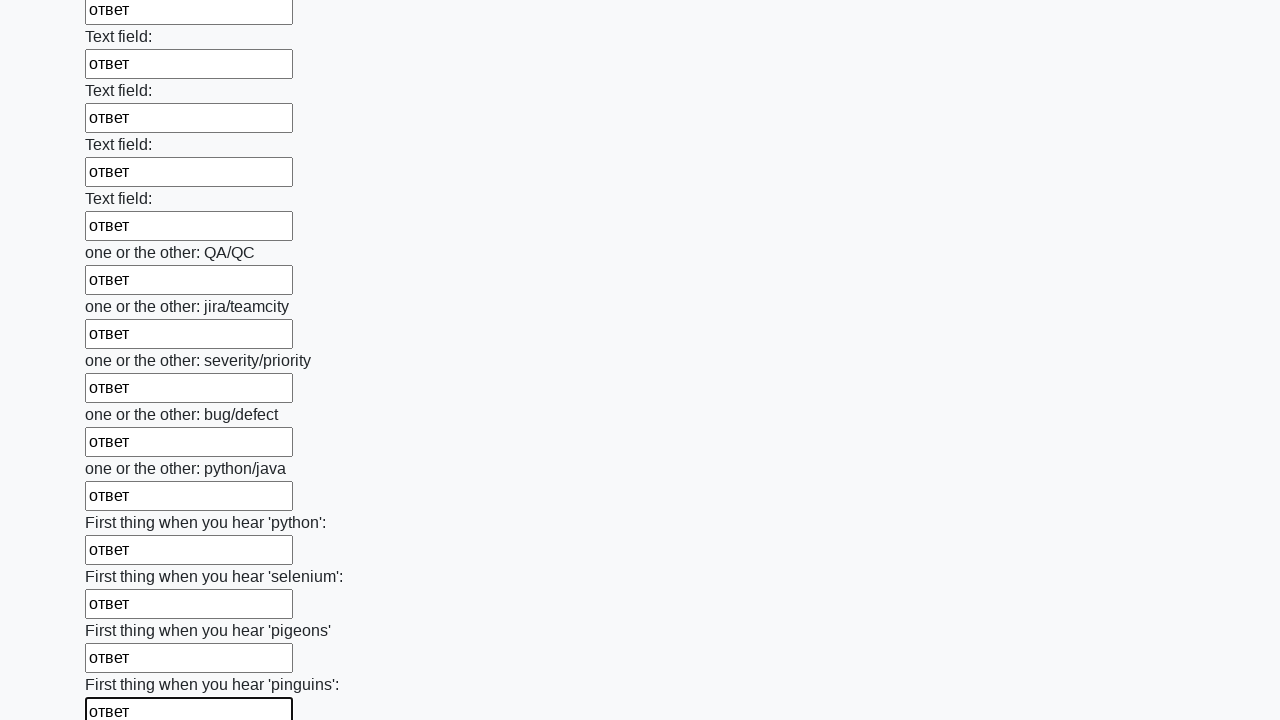

Filled an input field with 'ответ' on input >> nth=96
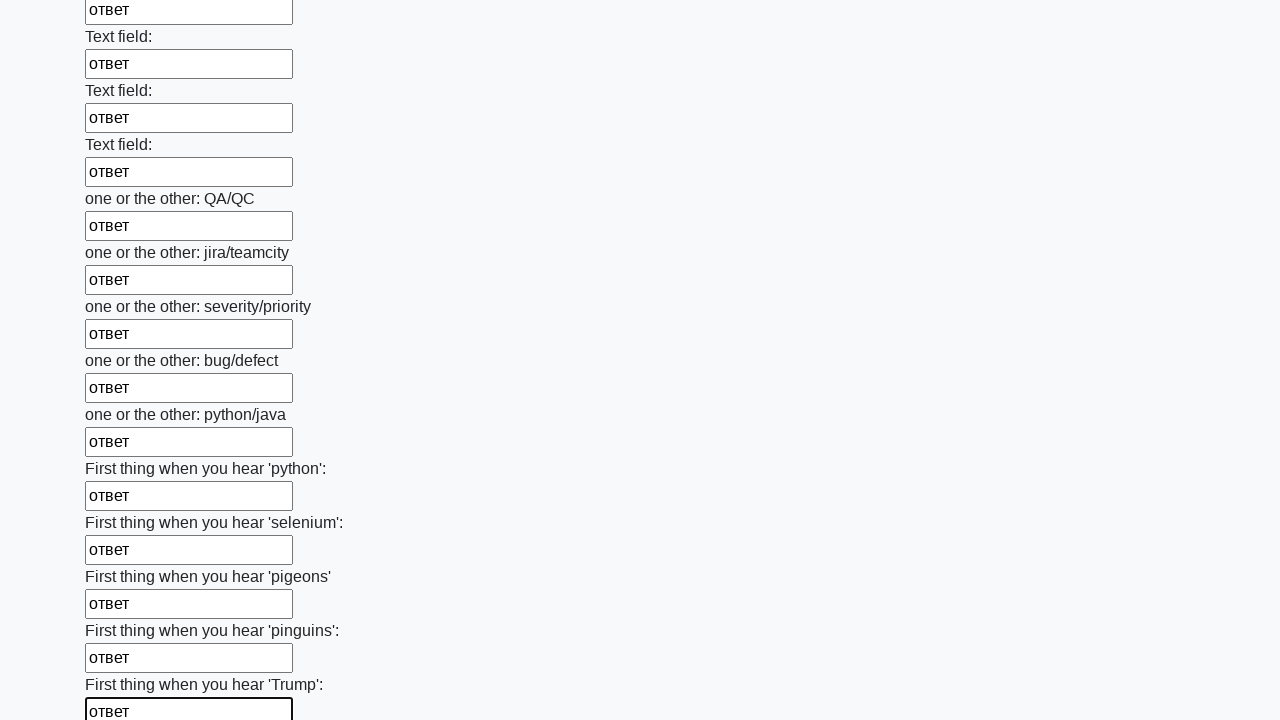

Filled an input field with 'ответ' on input >> nth=97
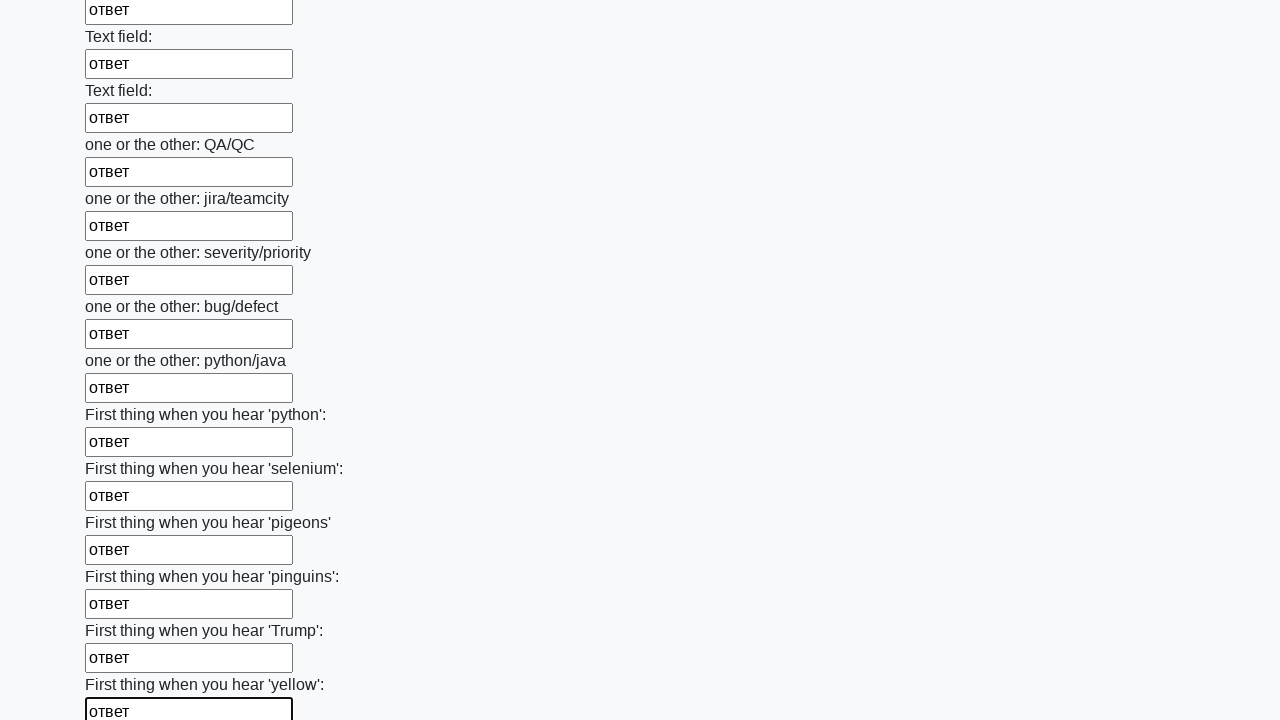

Filled an input field with 'ответ' on input >> nth=98
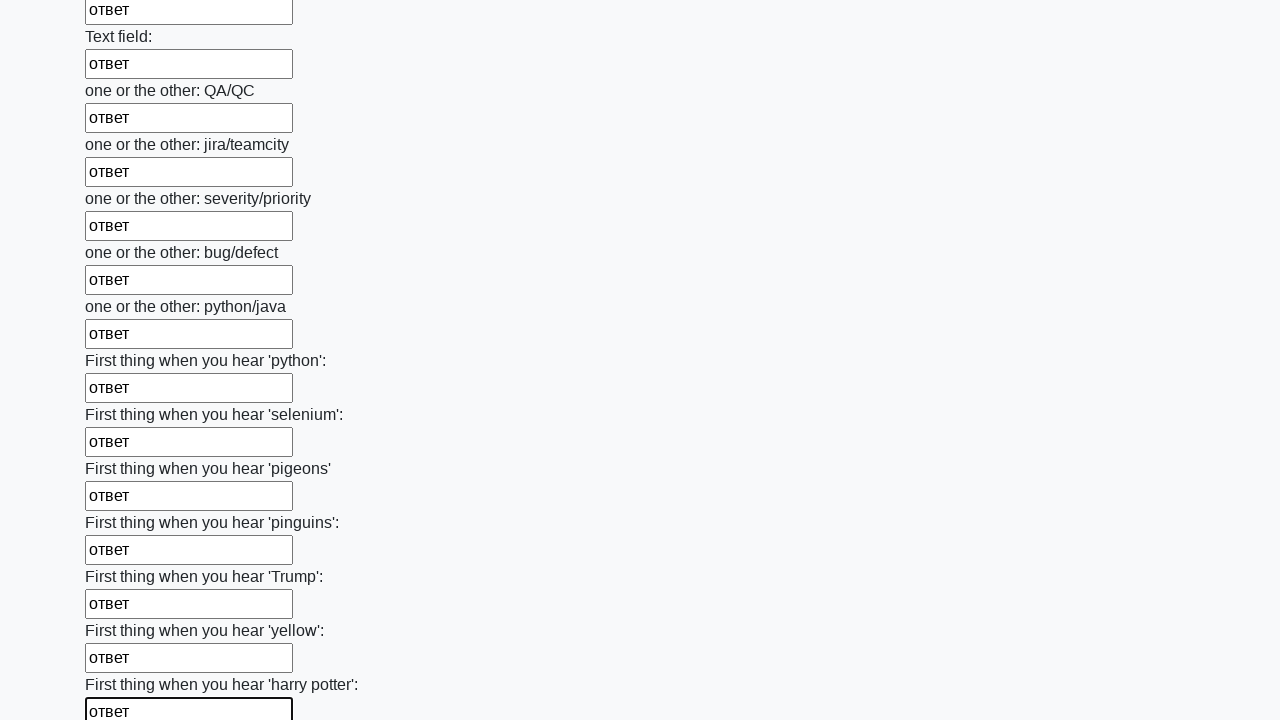

Filled an input field with 'ответ' on input >> nth=99
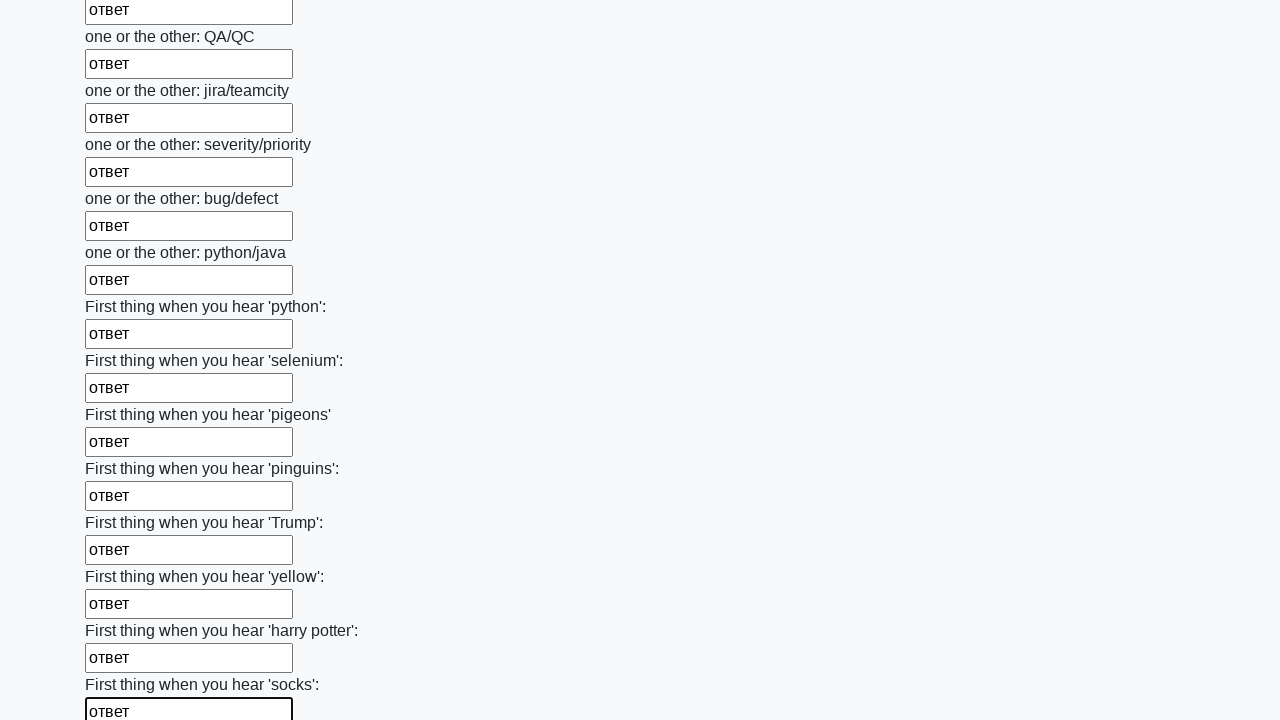

Clicked the submit button at (123, 611) on button.btn
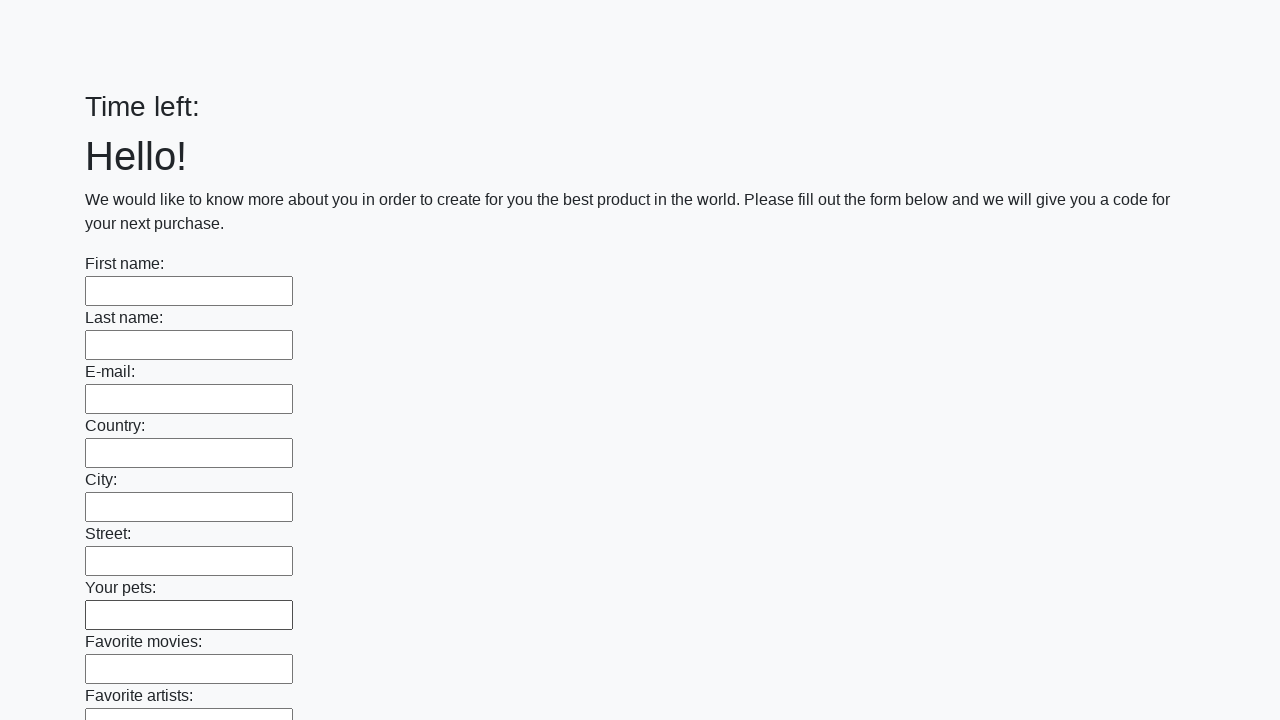

Waited 1000ms for form submission to complete
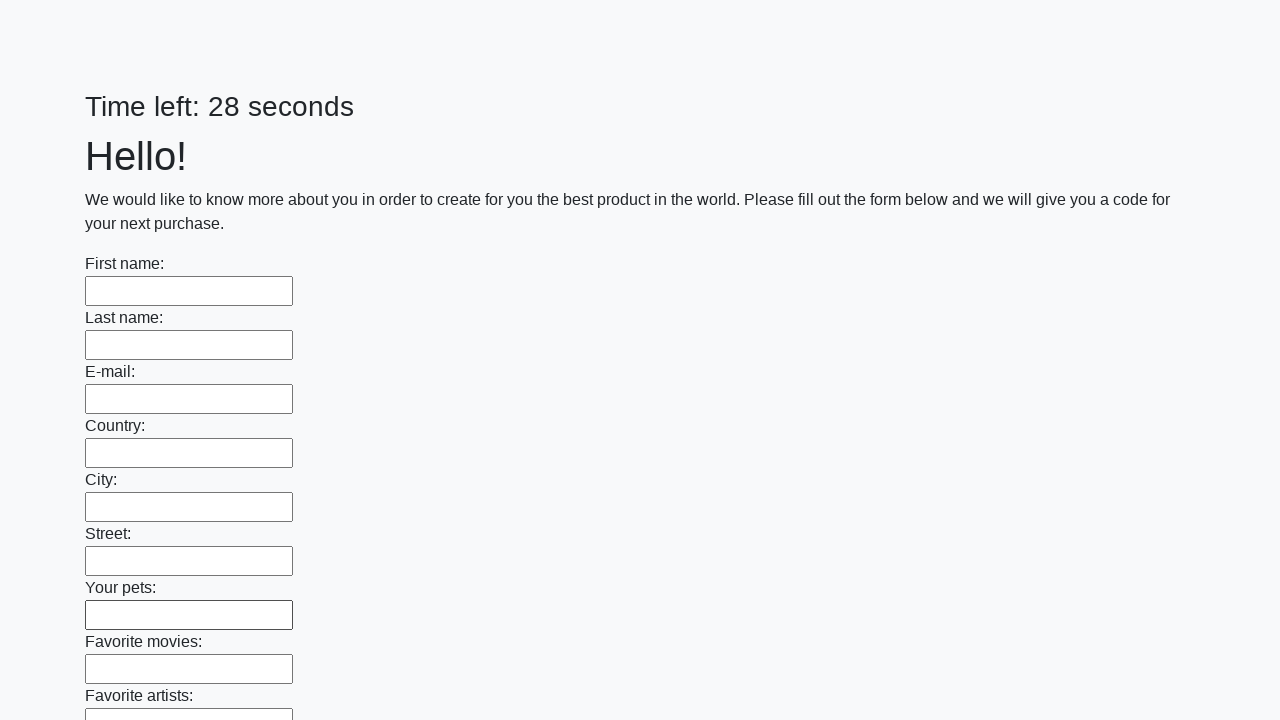

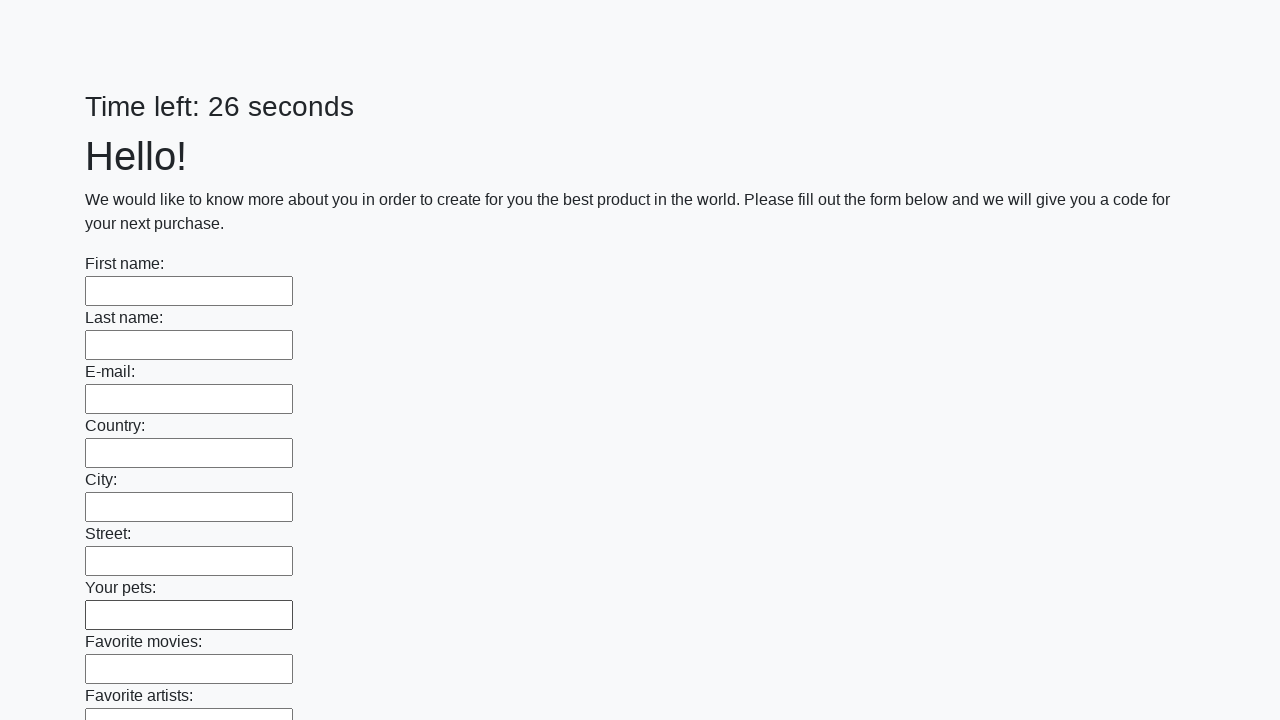